Tests filling a large form by entering the same value into all input fields and submitting the form by clicking a button.

Starting URL: http://suninjuly.github.io/huge_form.html

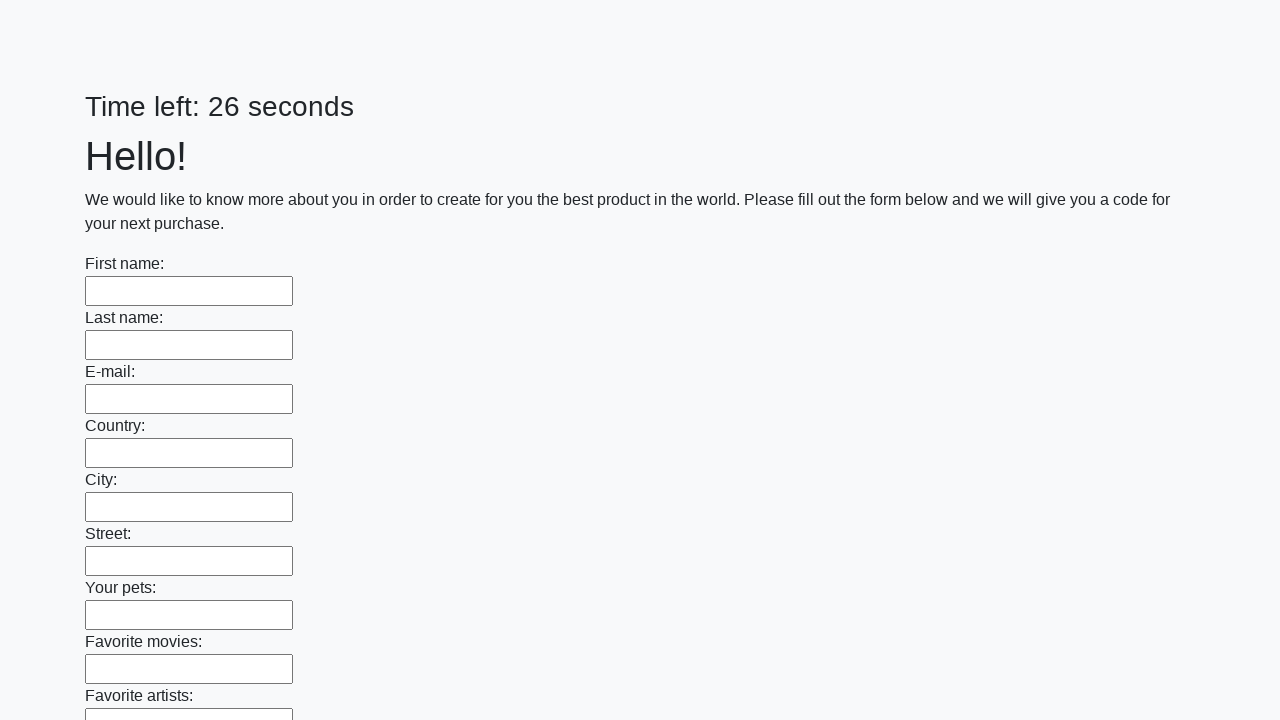

Located all input fields on the huge form page
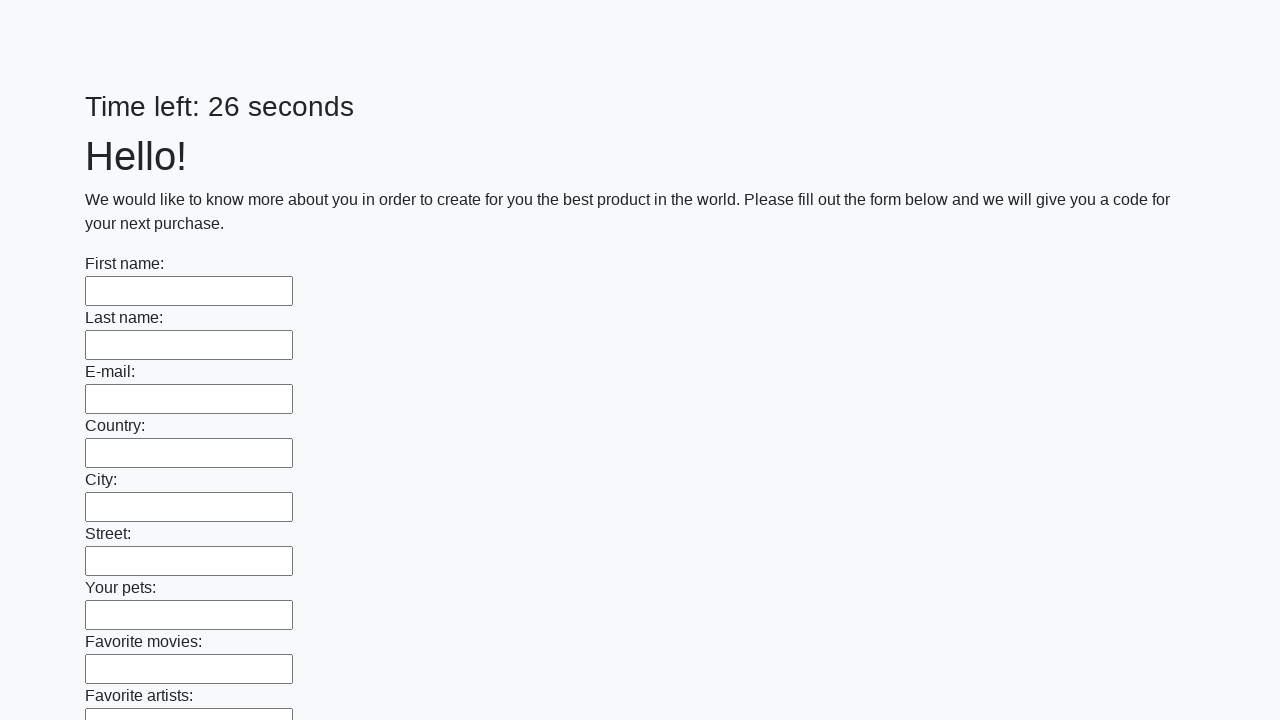

Filled an input field with 'figwam' on input >> nth=0
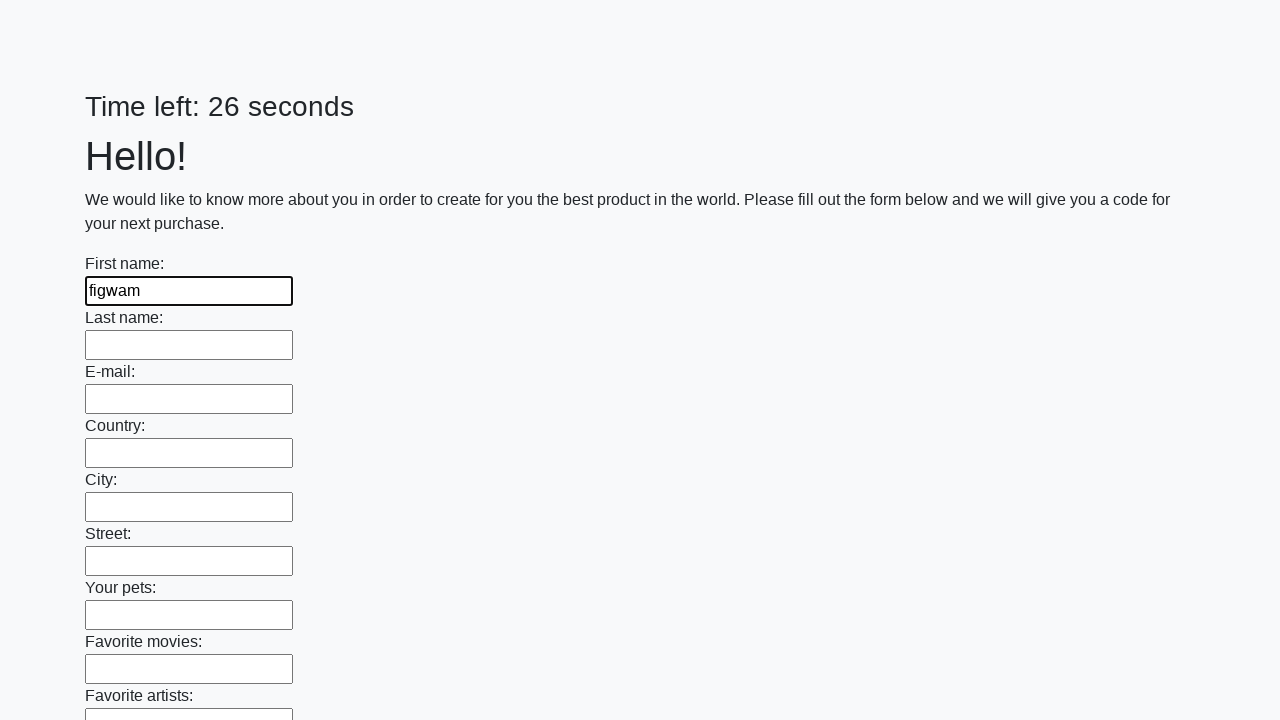

Filled an input field with 'figwam' on input >> nth=1
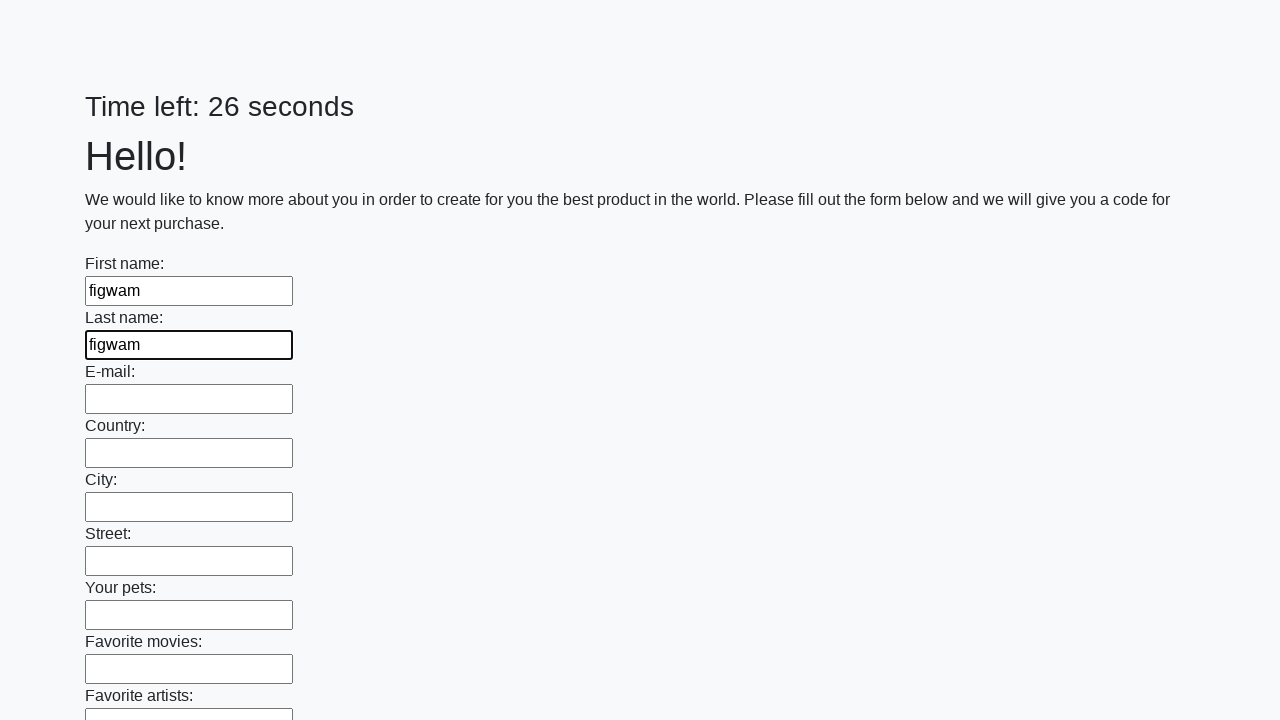

Filled an input field with 'figwam' on input >> nth=2
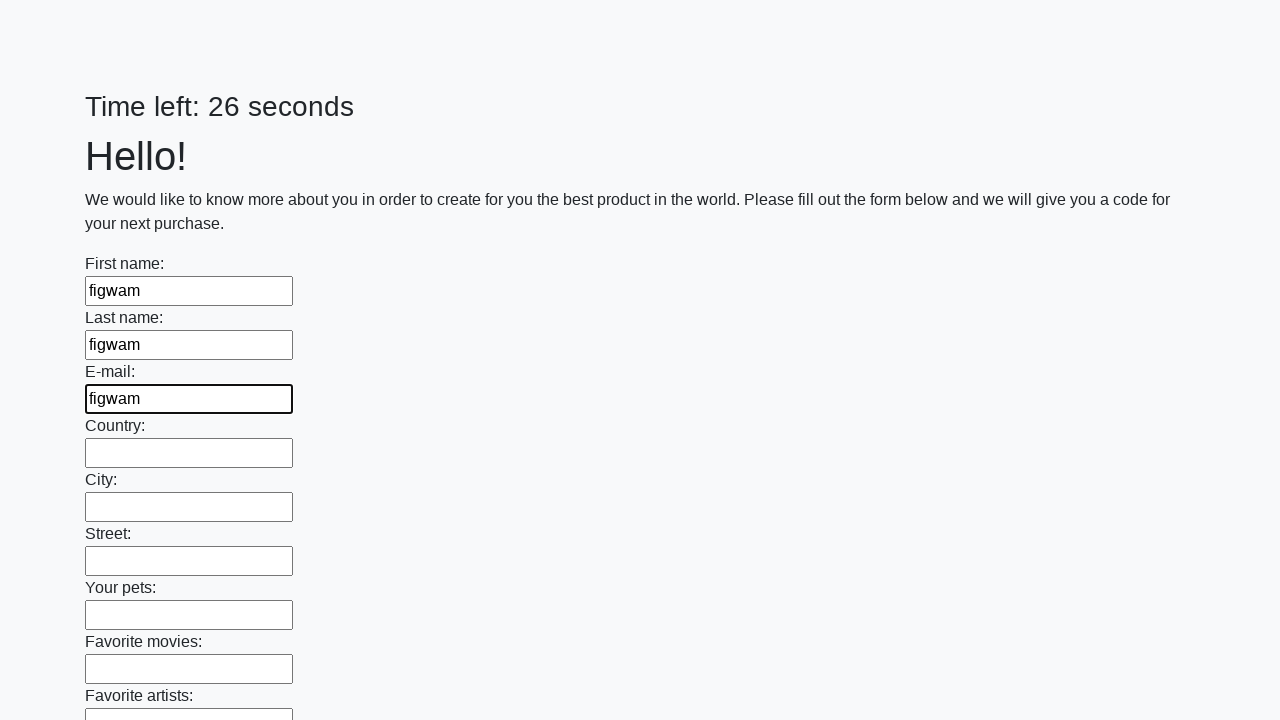

Filled an input field with 'figwam' on input >> nth=3
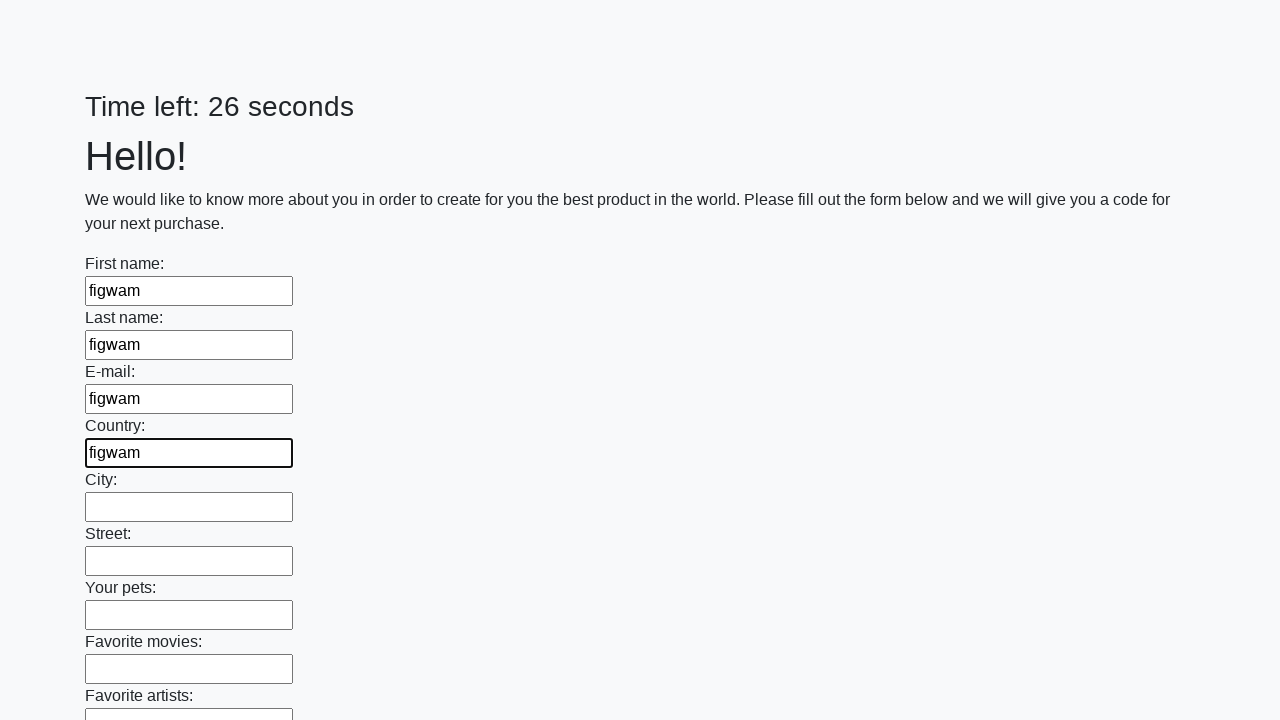

Filled an input field with 'figwam' on input >> nth=4
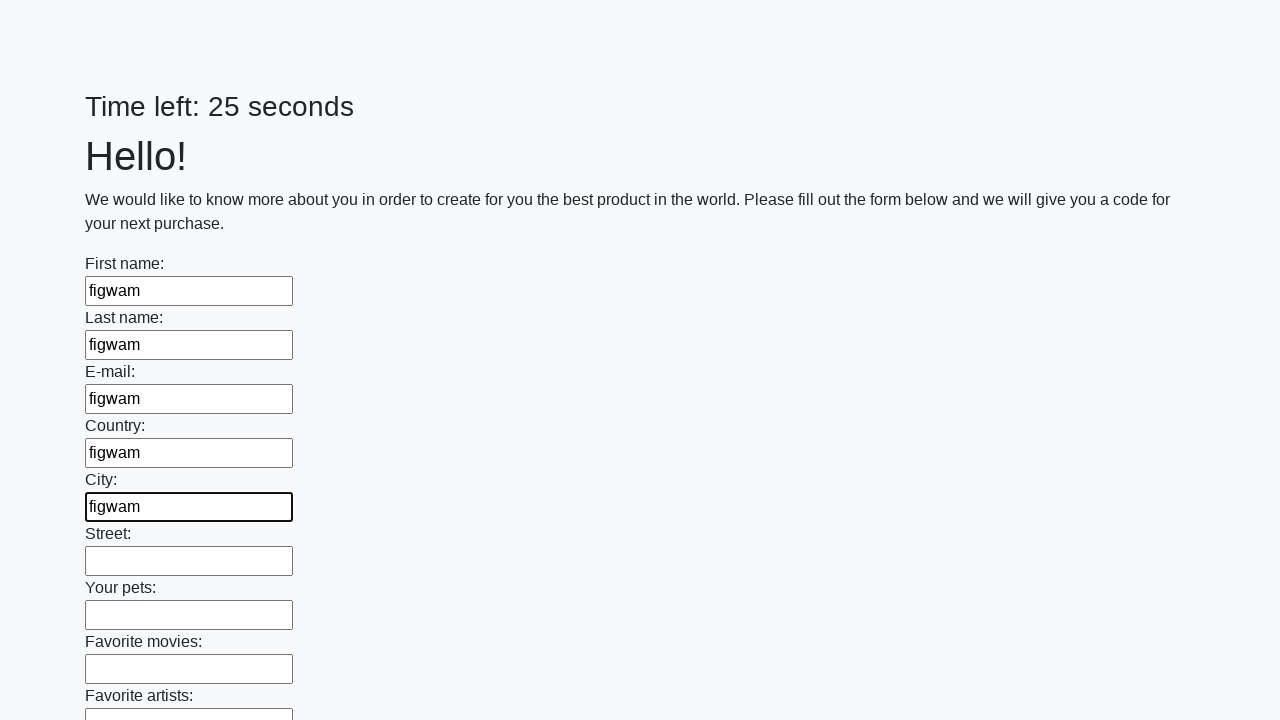

Filled an input field with 'figwam' on input >> nth=5
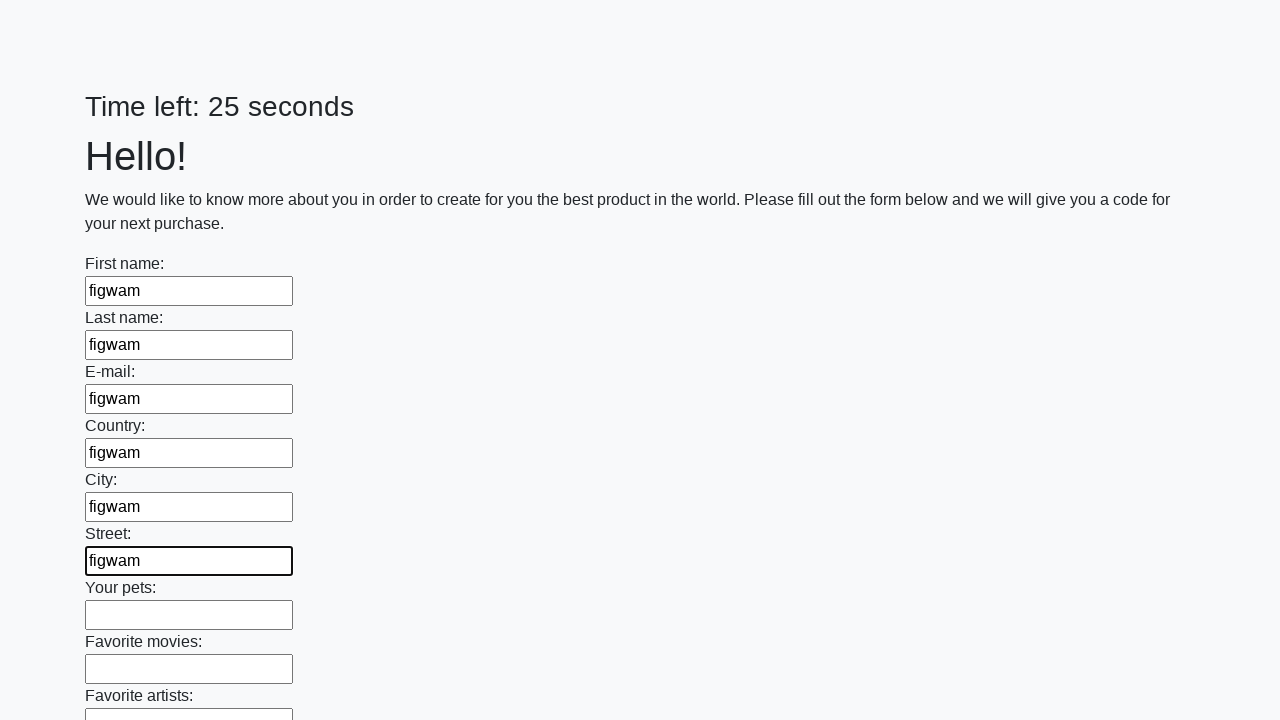

Filled an input field with 'figwam' on input >> nth=6
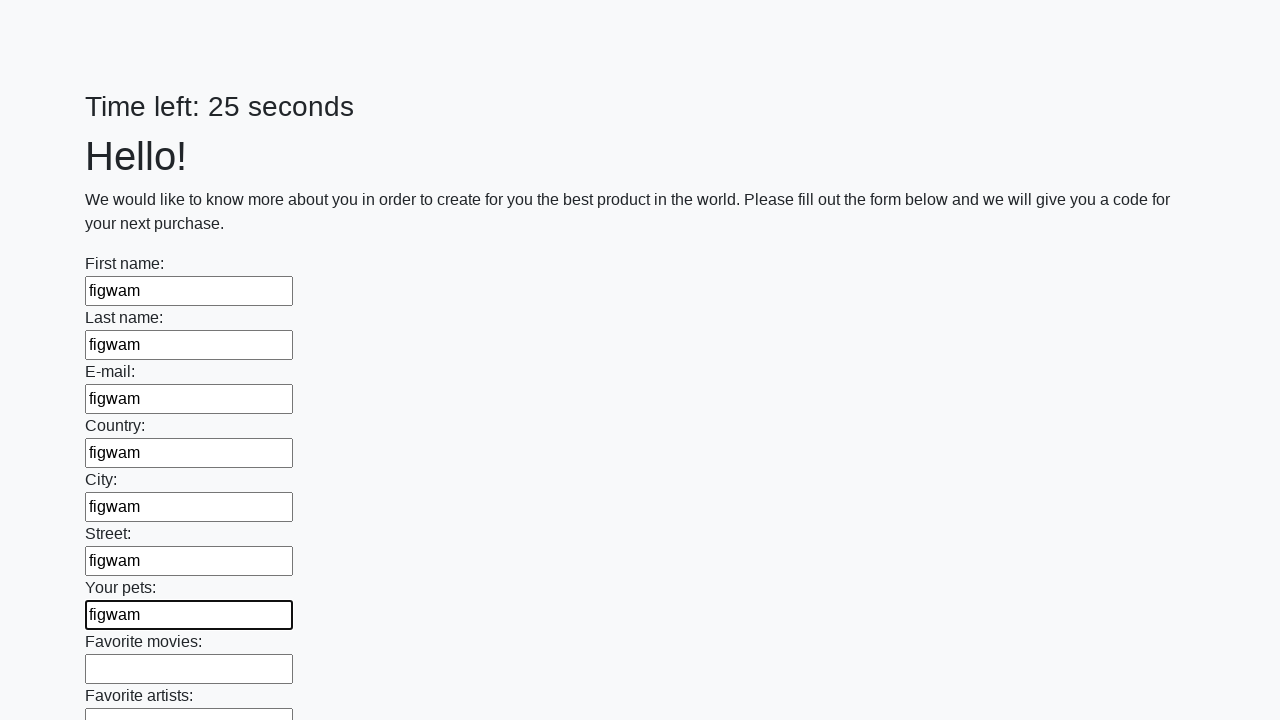

Filled an input field with 'figwam' on input >> nth=7
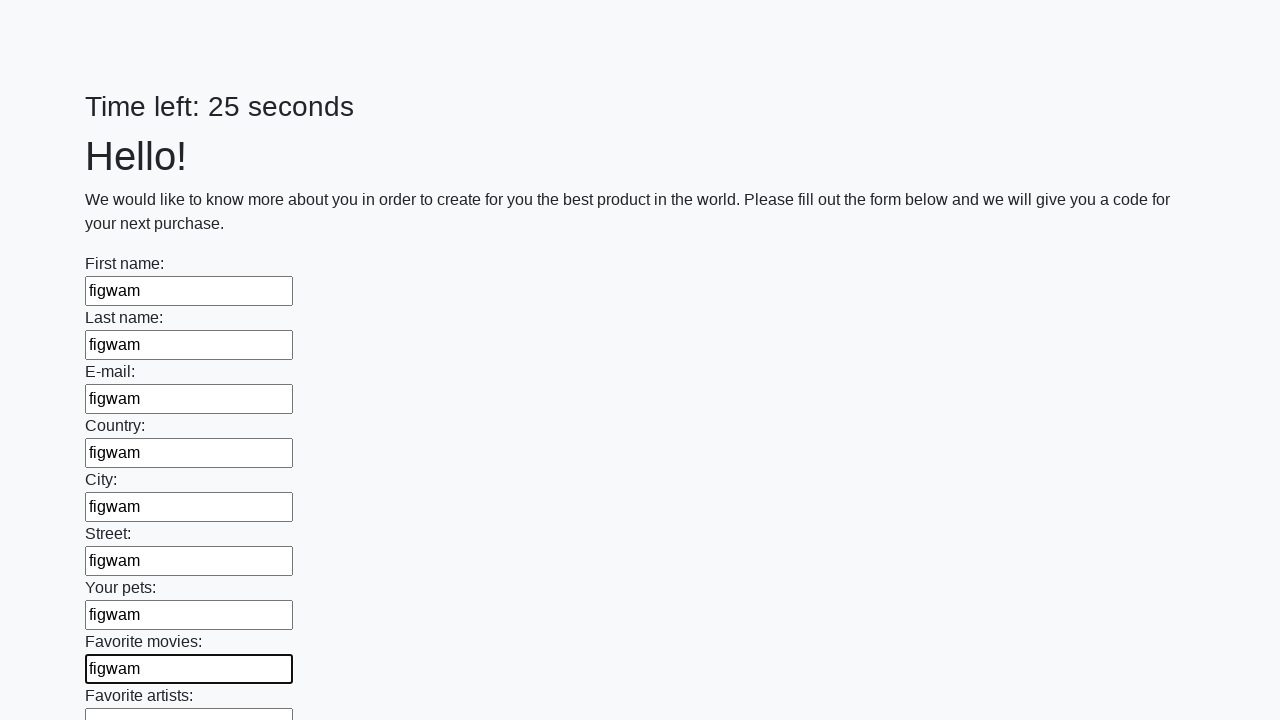

Filled an input field with 'figwam' on input >> nth=8
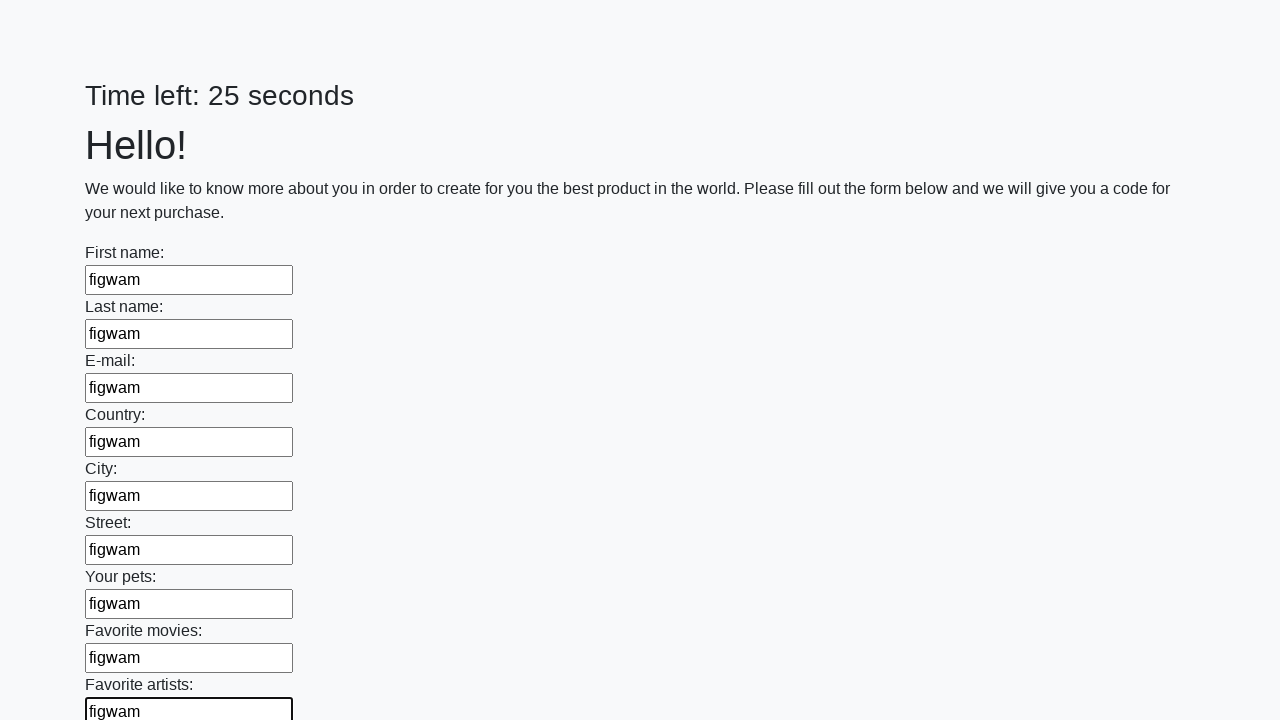

Filled an input field with 'figwam' on input >> nth=9
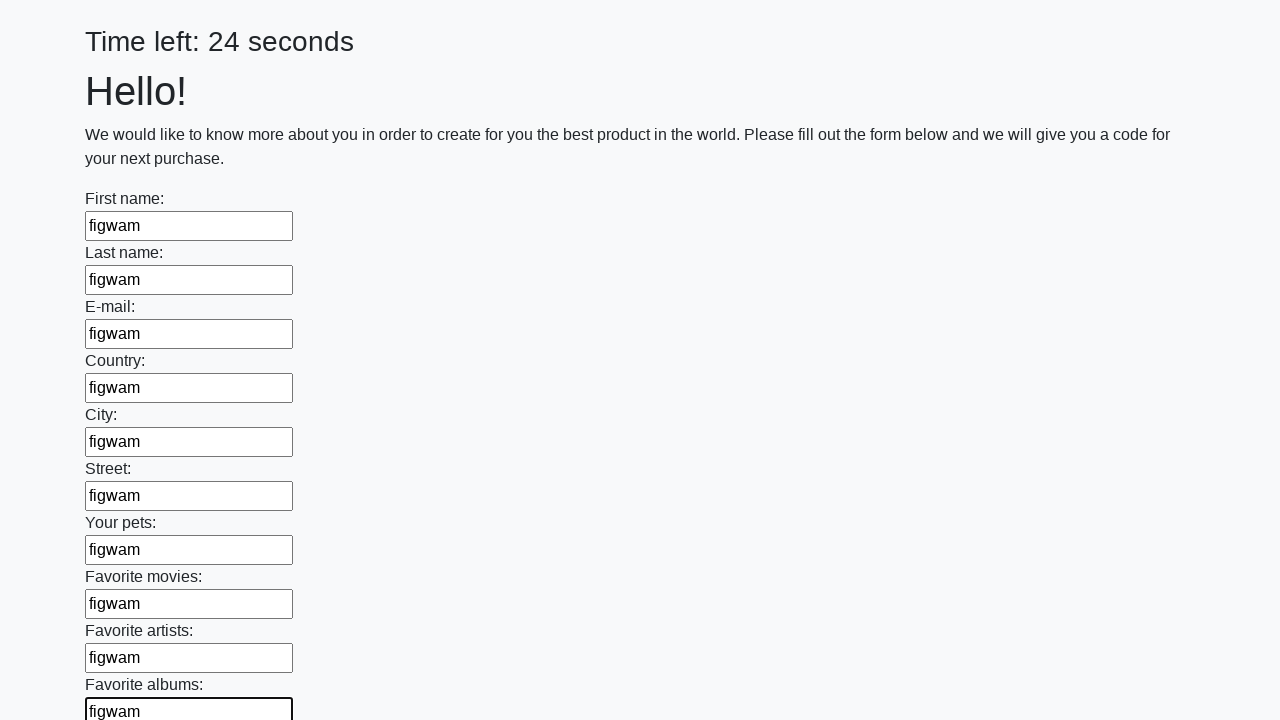

Filled an input field with 'figwam' on input >> nth=10
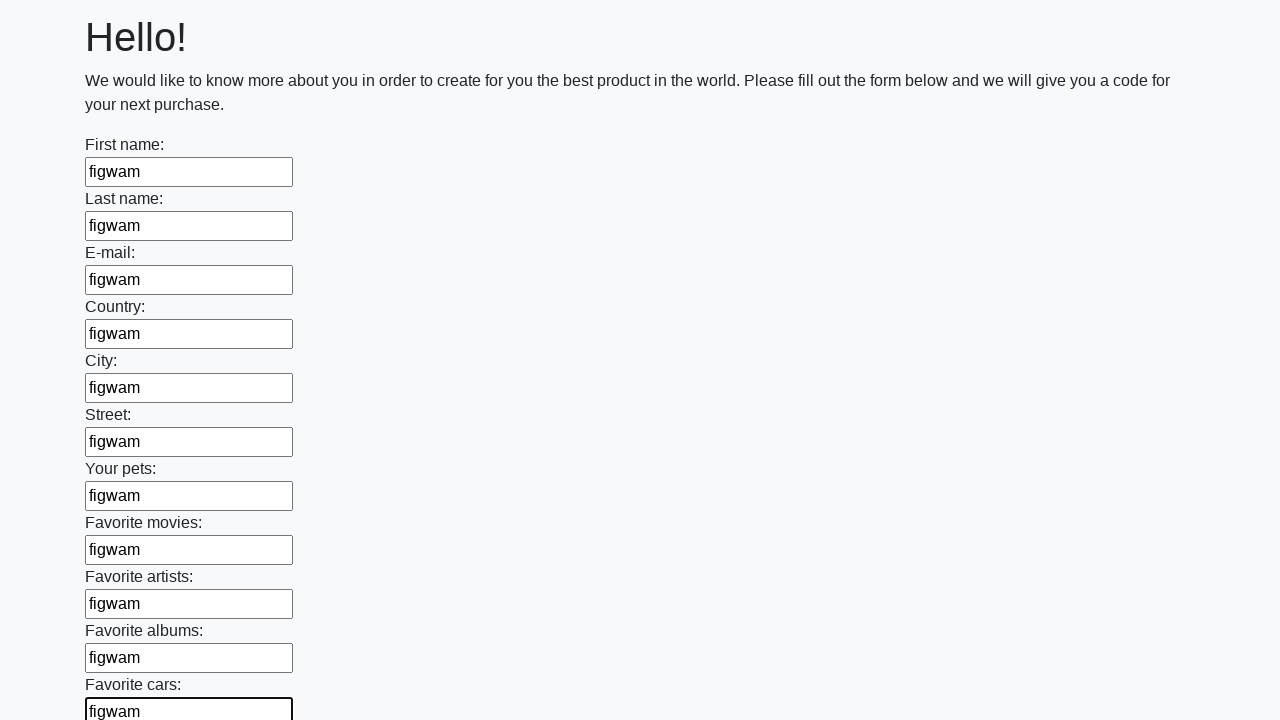

Filled an input field with 'figwam' on input >> nth=11
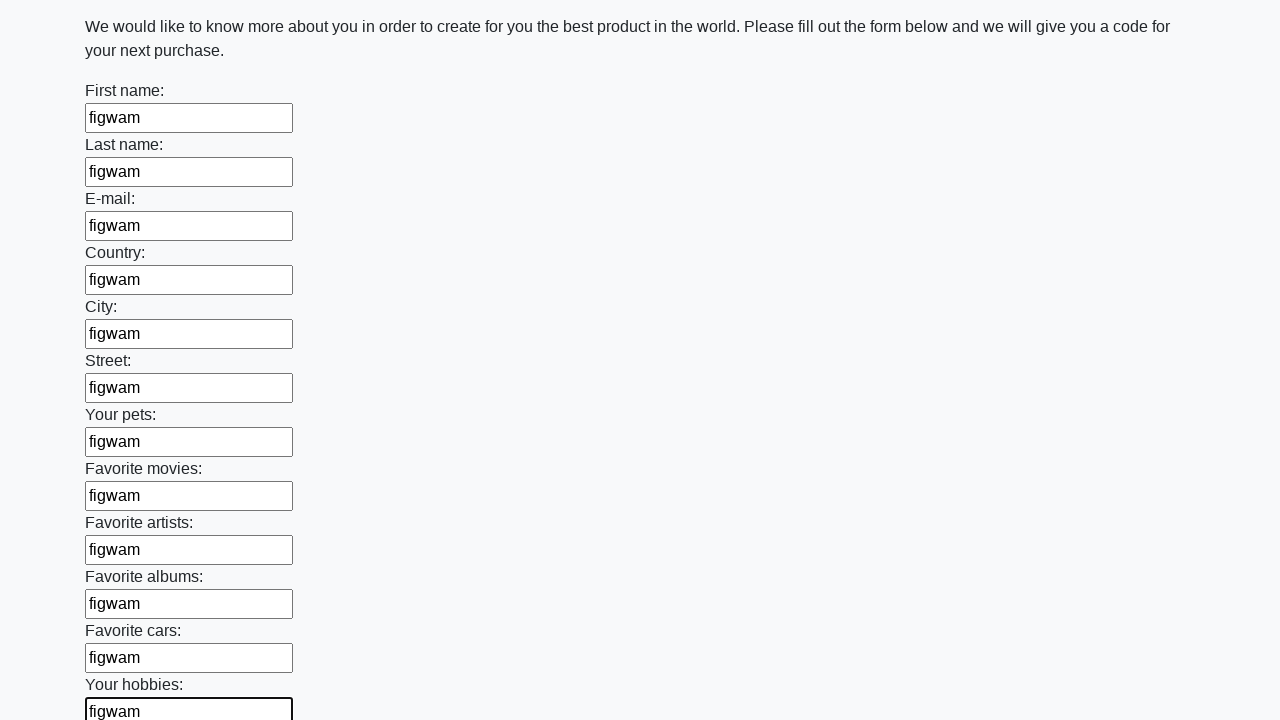

Filled an input field with 'figwam' on input >> nth=12
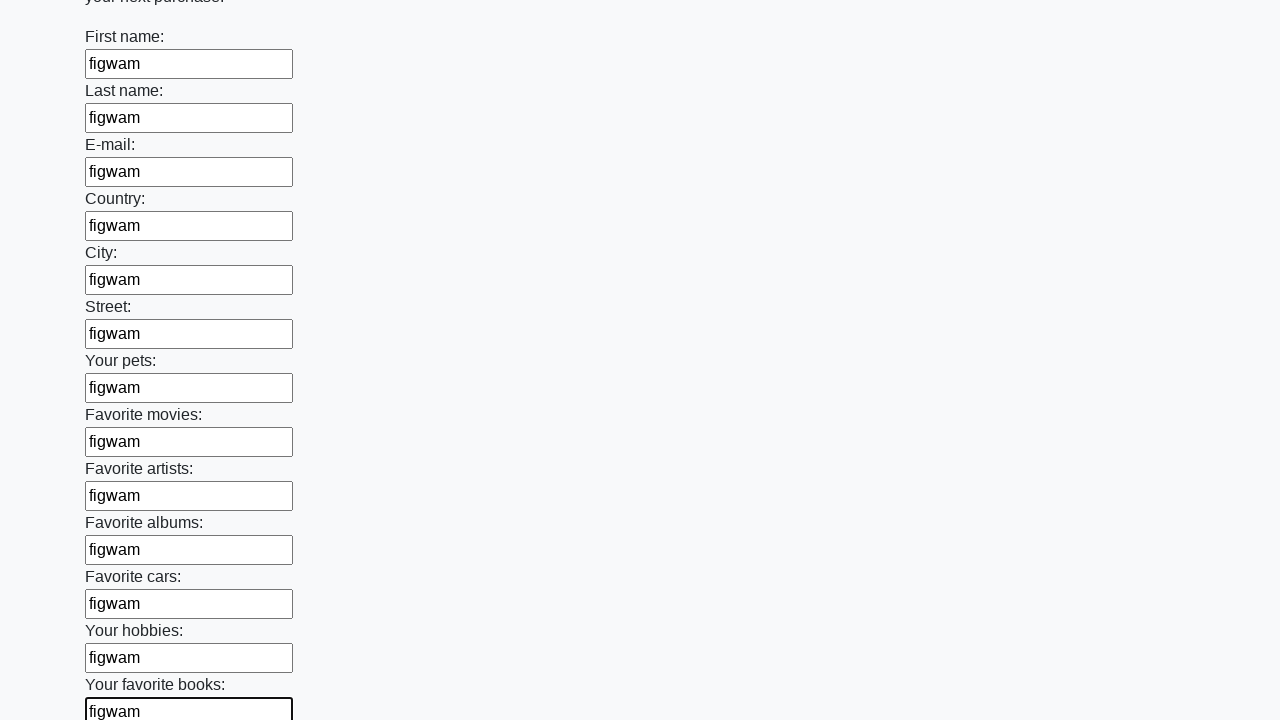

Filled an input field with 'figwam' on input >> nth=13
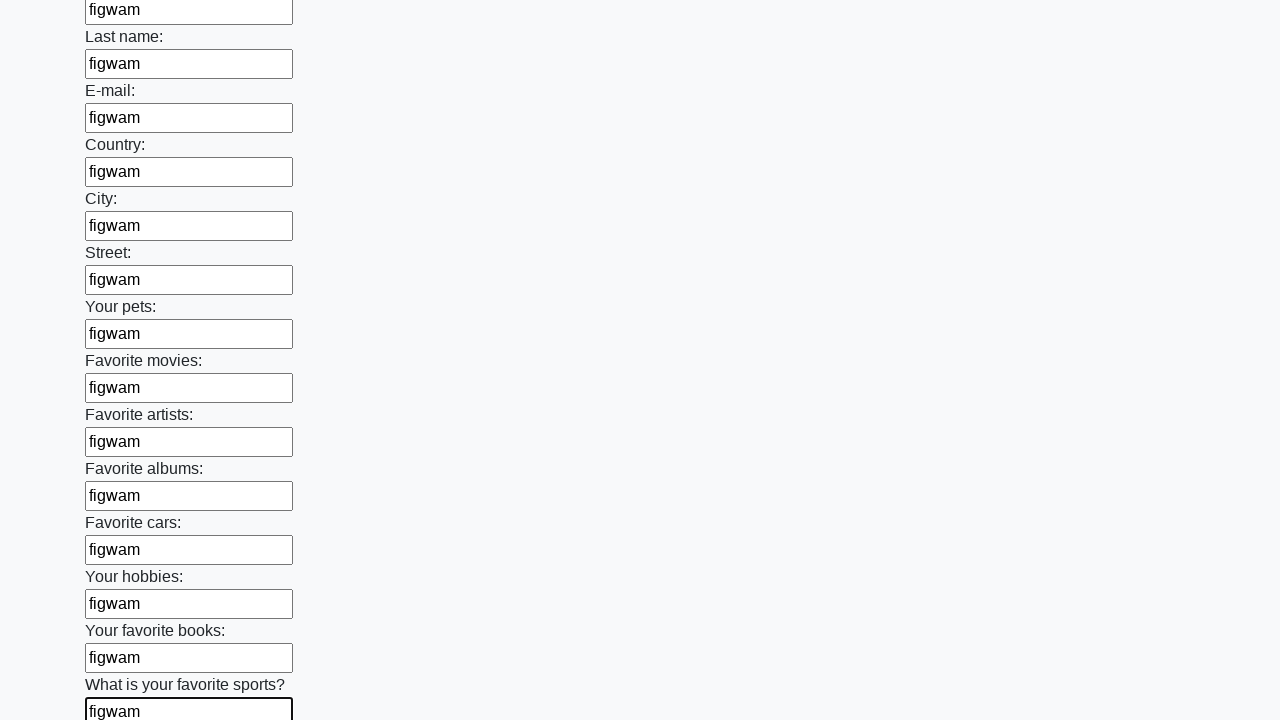

Filled an input field with 'figwam' on input >> nth=14
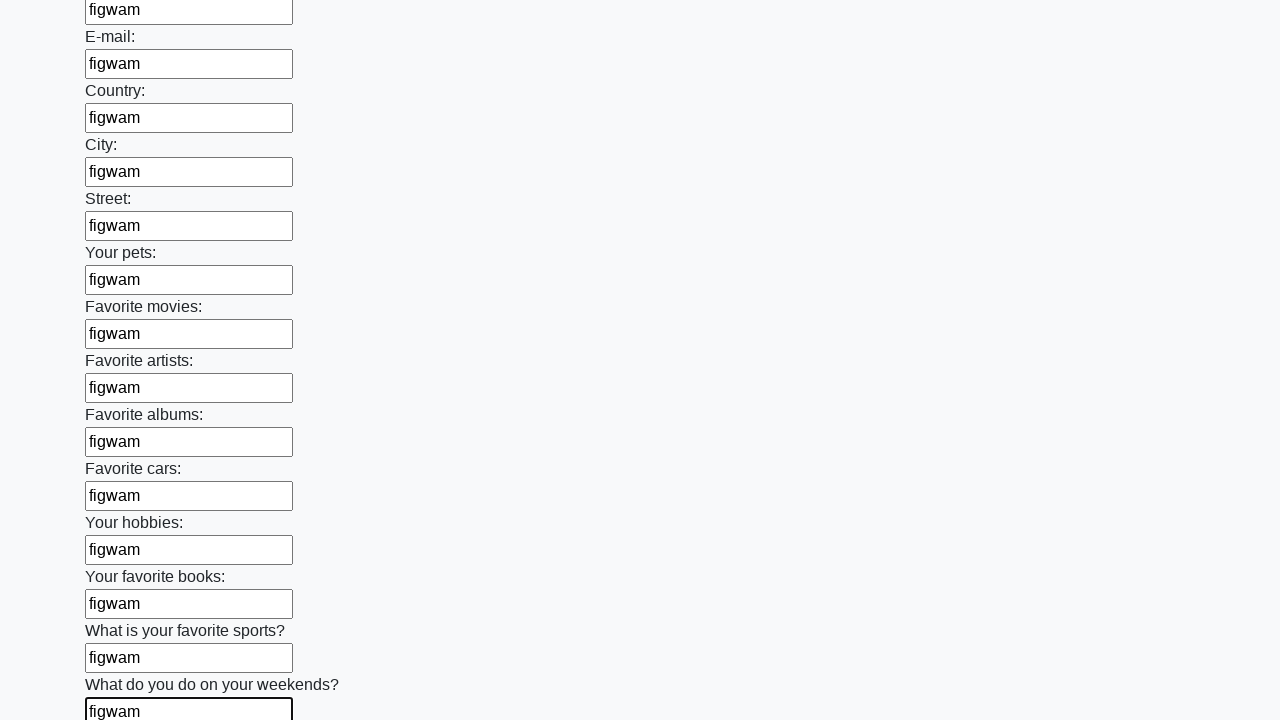

Filled an input field with 'figwam' on input >> nth=15
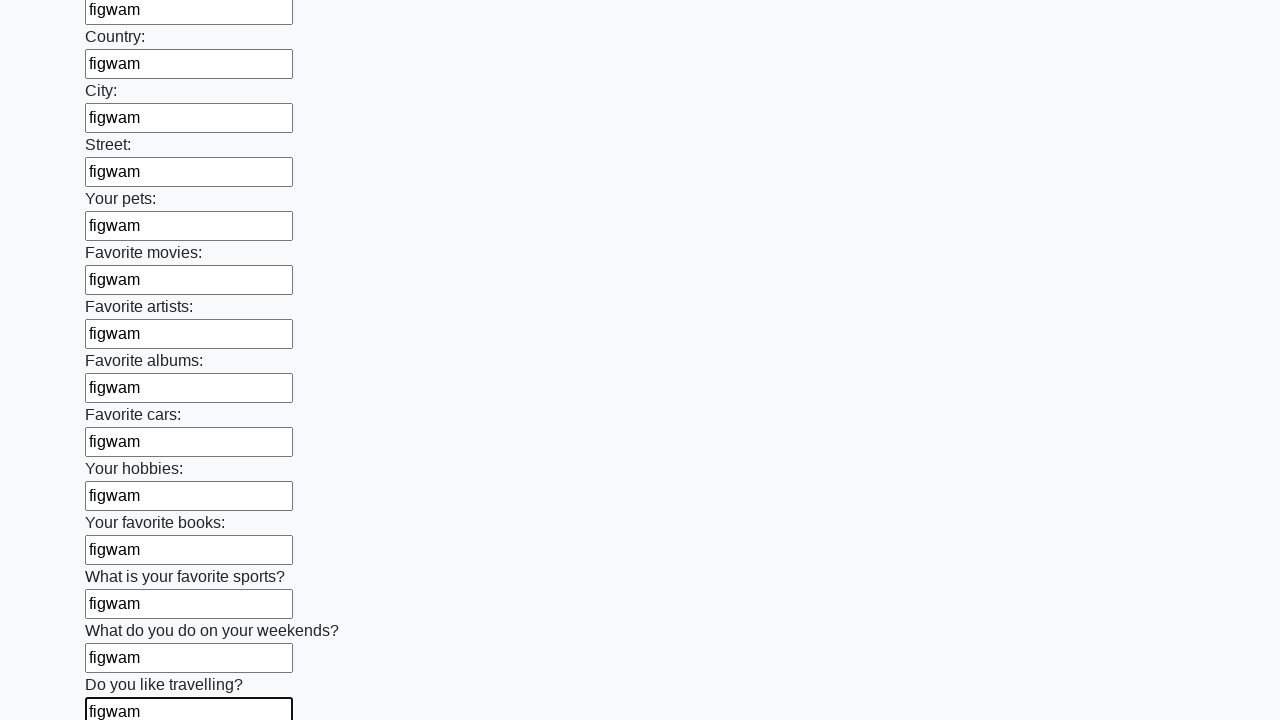

Filled an input field with 'figwam' on input >> nth=16
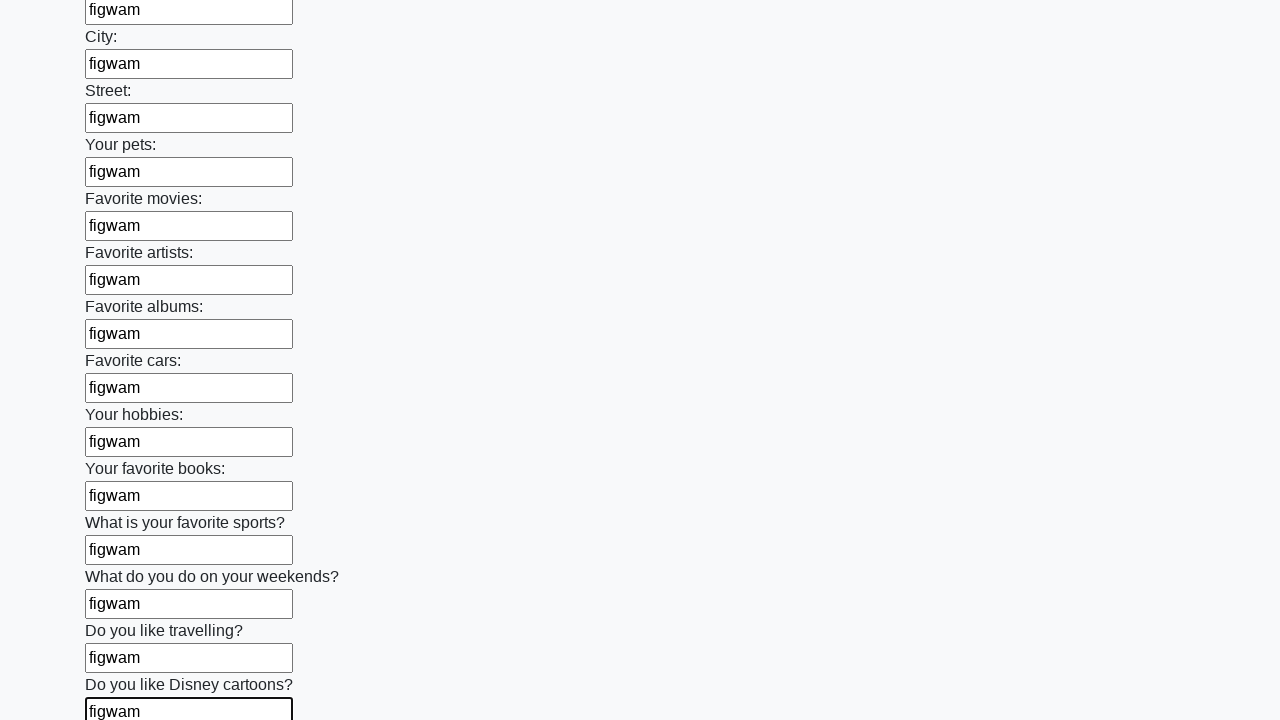

Filled an input field with 'figwam' on input >> nth=17
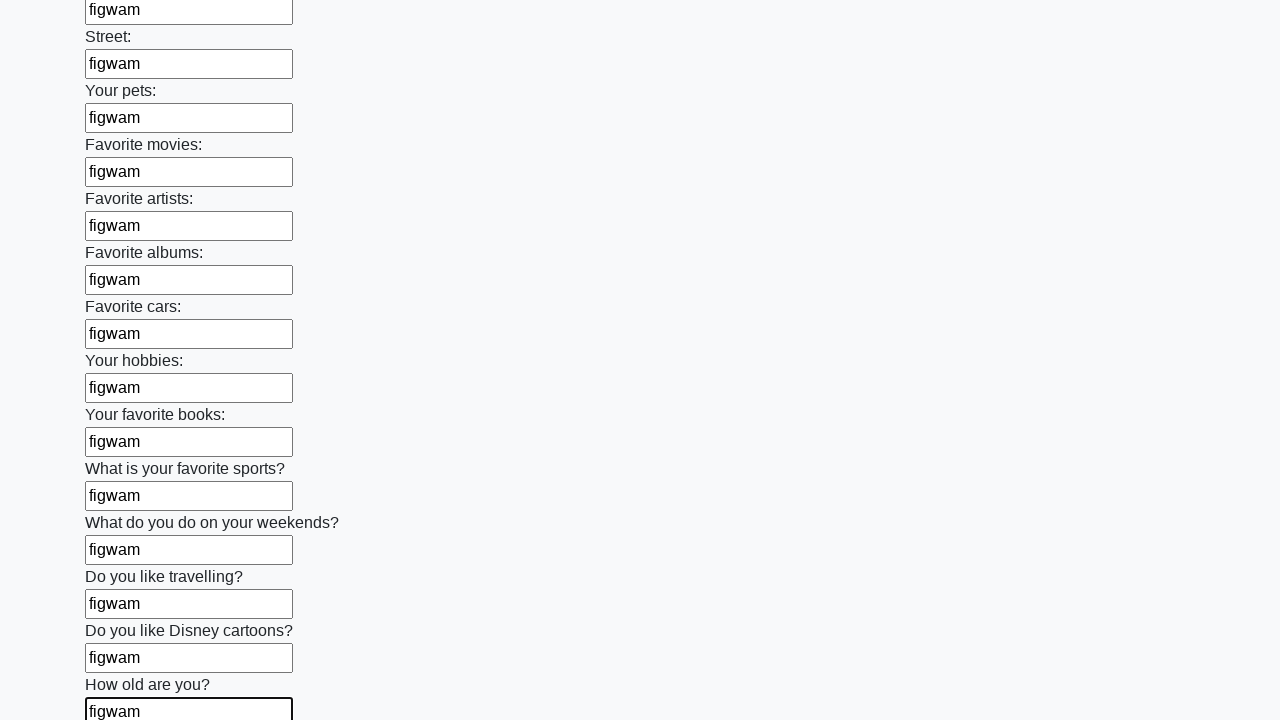

Filled an input field with 'figwam' on input >> nth=18
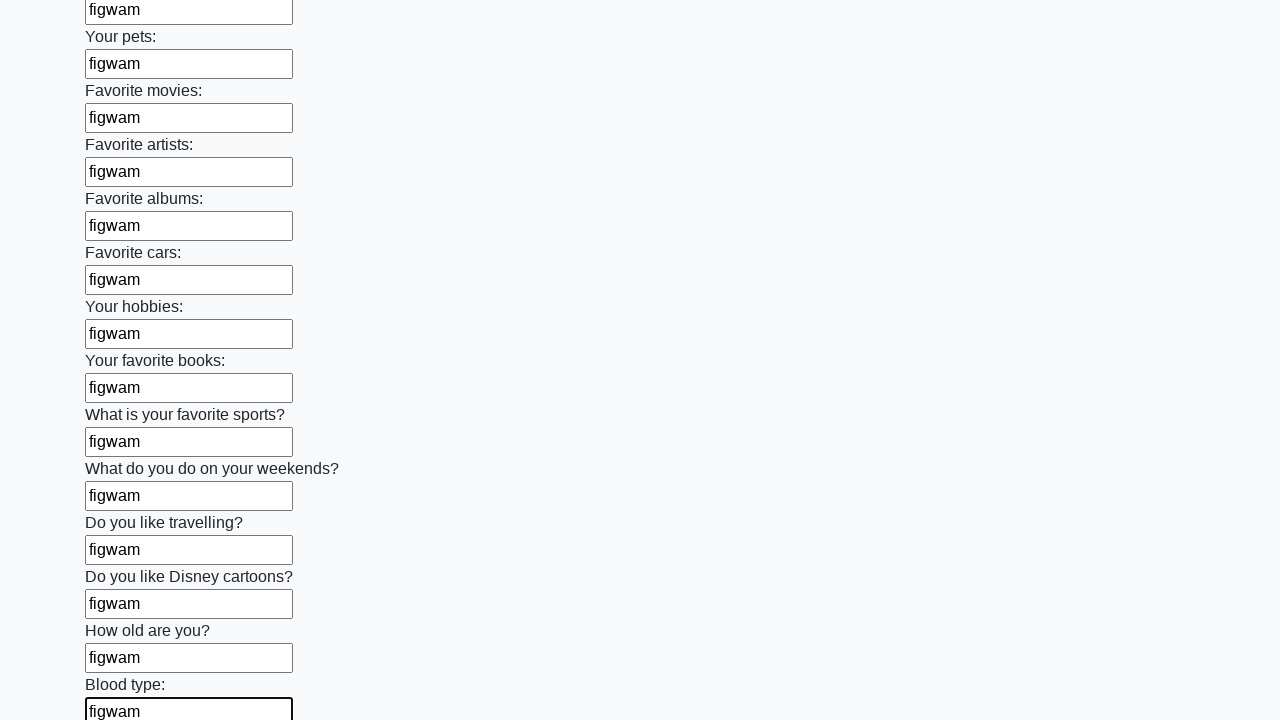

Filled an input field with 'figwam' on input >> nth=19
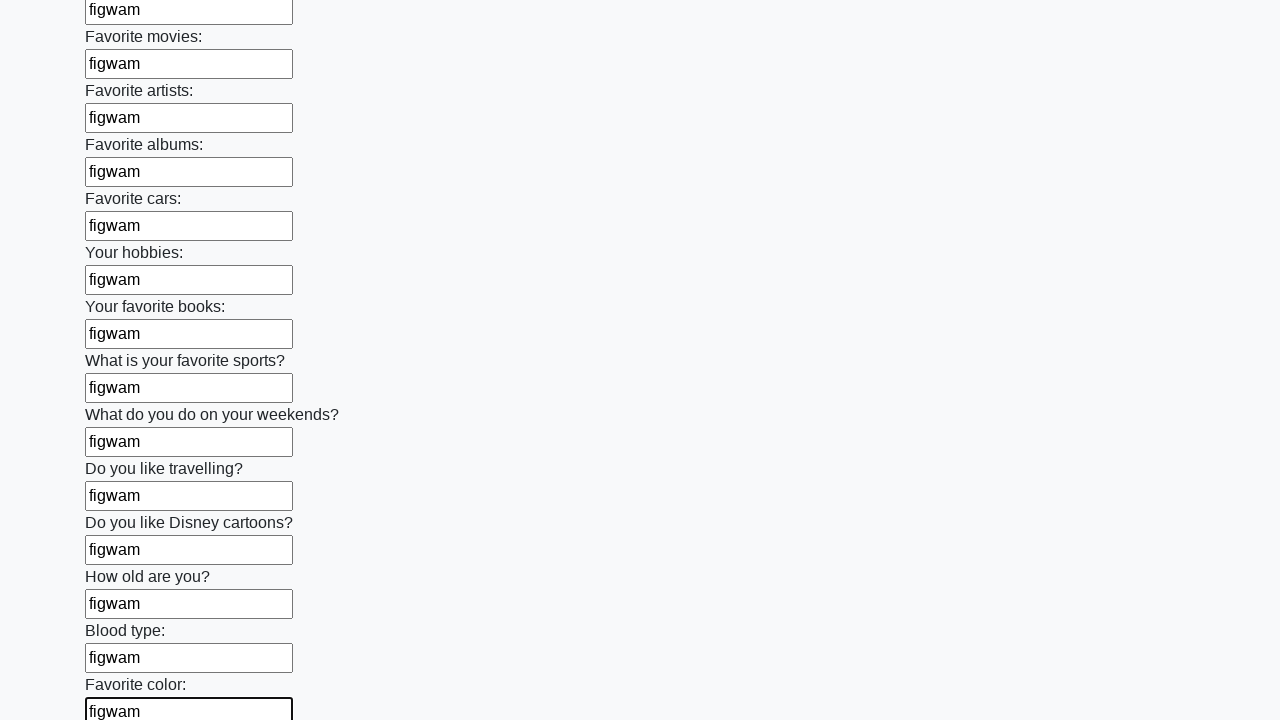

Filled an input field with 'figwam' on input >> nth=20
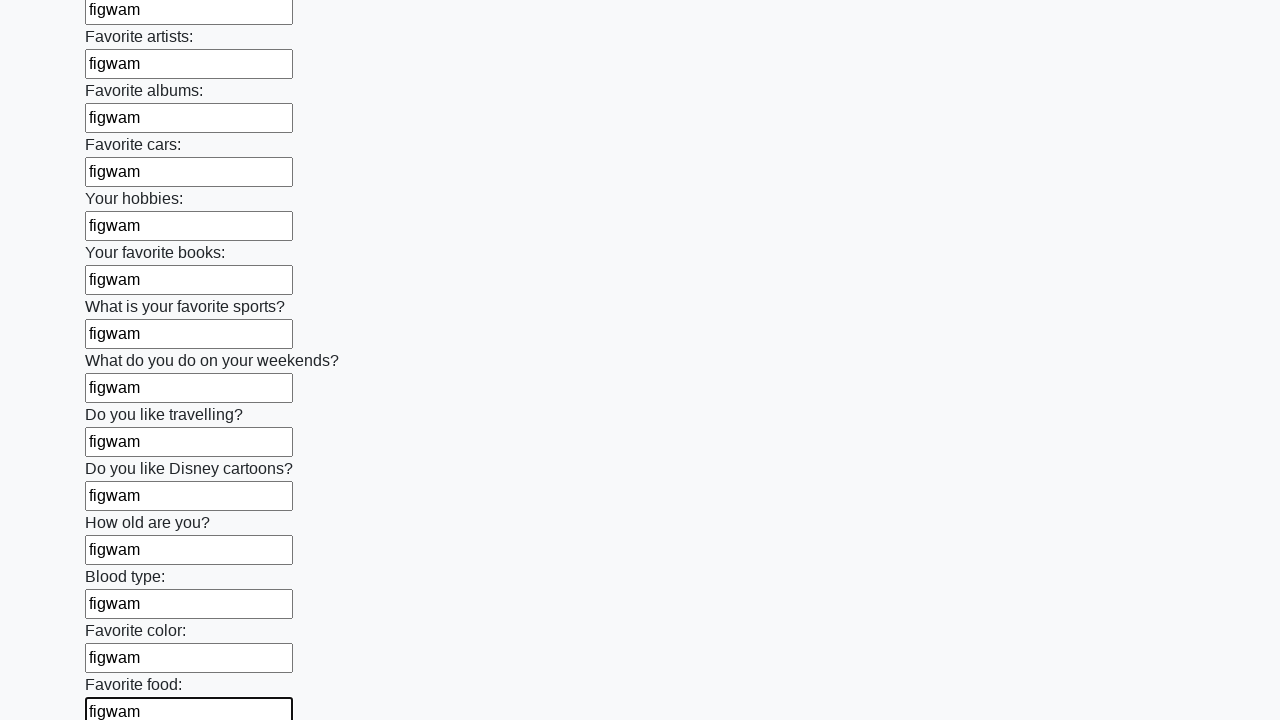

Filled an input field with 'figwam' on input >> nth=21
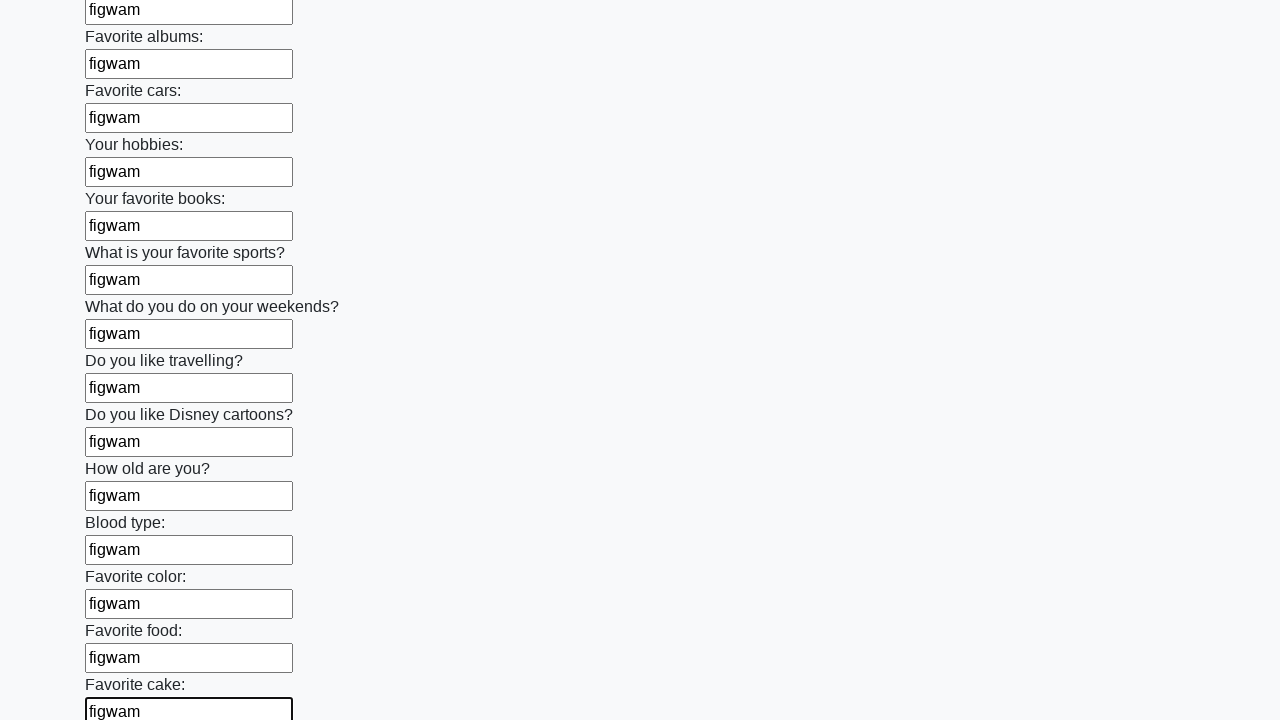

Filled an input field with 'figwam' on input >> nth=22
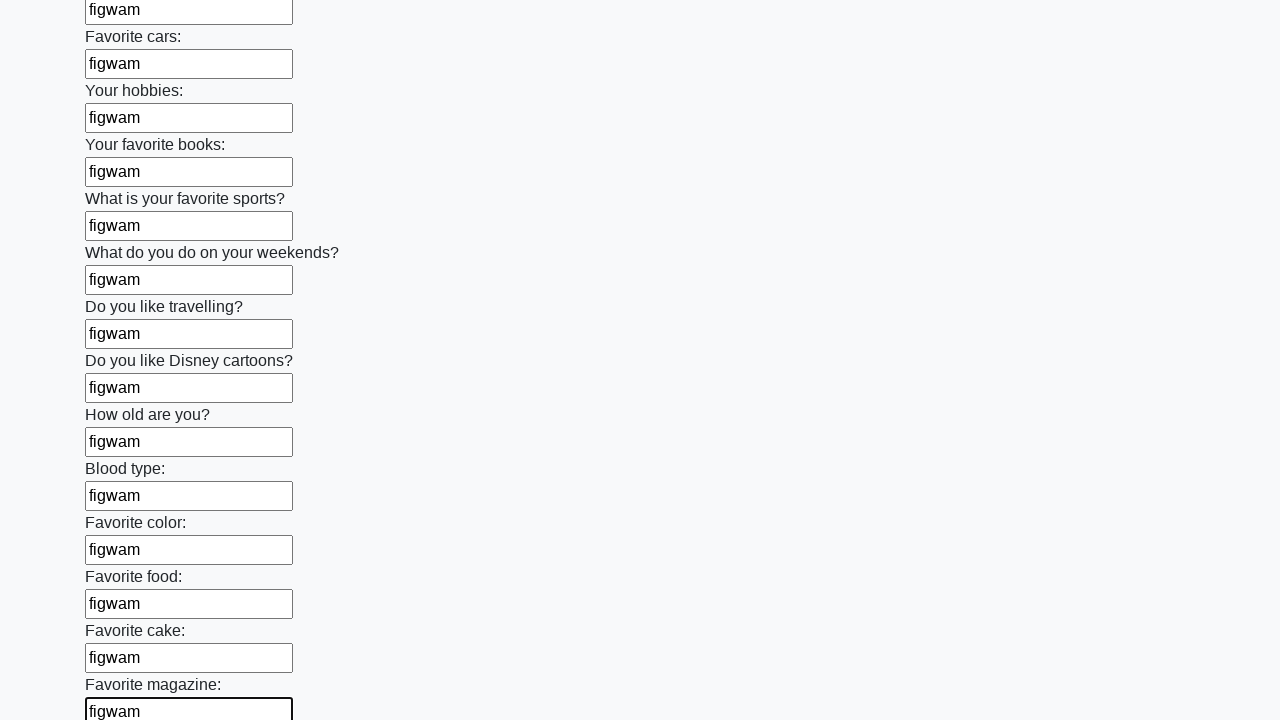

Filled an input field with 'figwam' on input >> nth=23
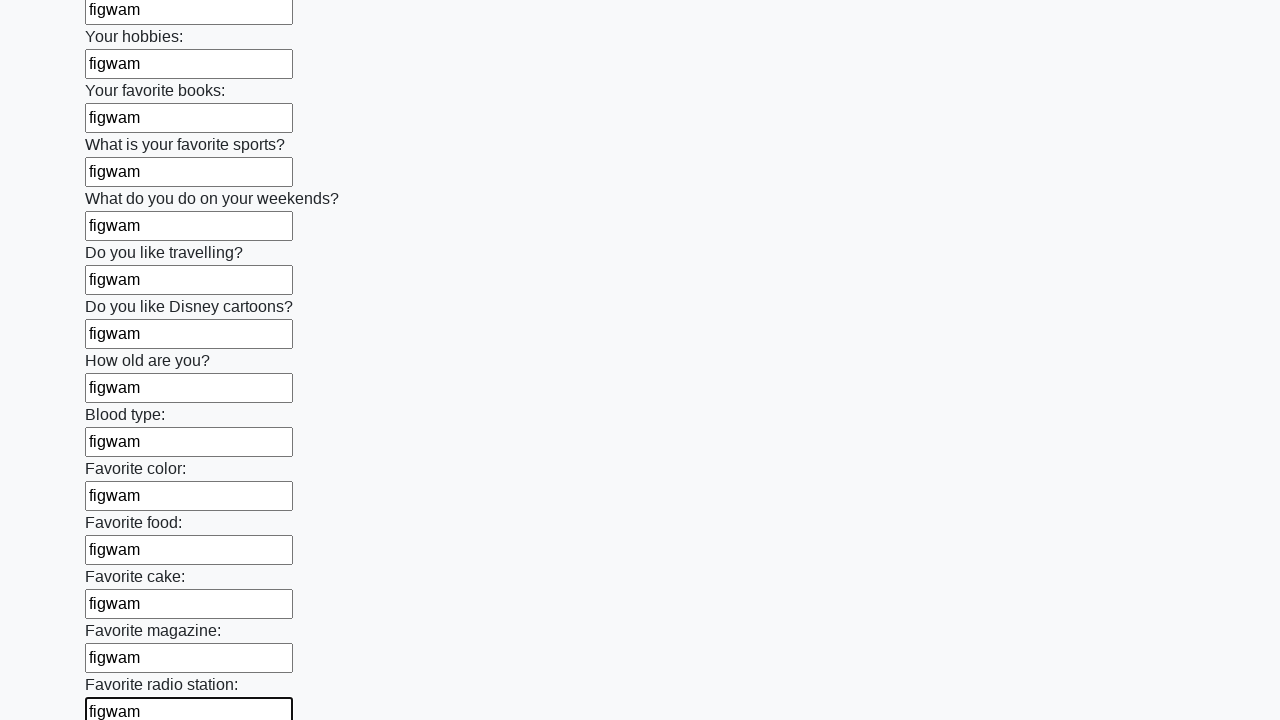

Filled an input field with 'figwam' on input >> nth=24
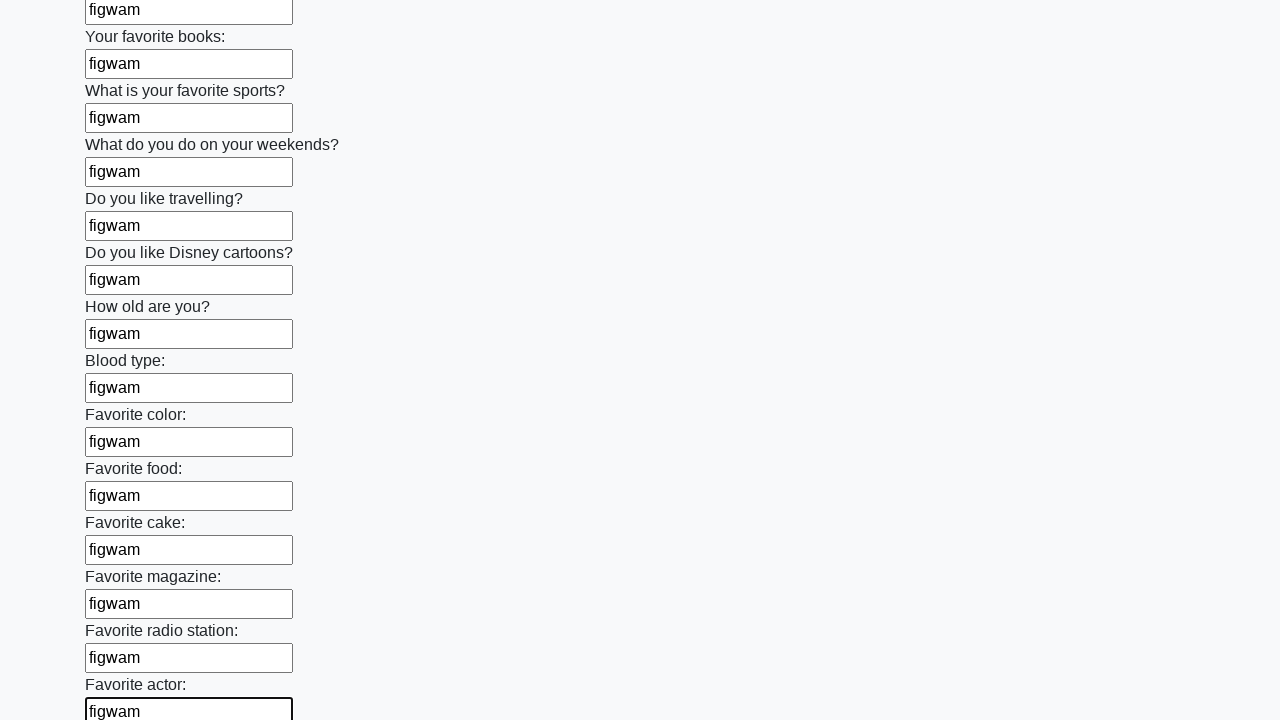

Filled an input field with 'figwam' on input >> nth=25
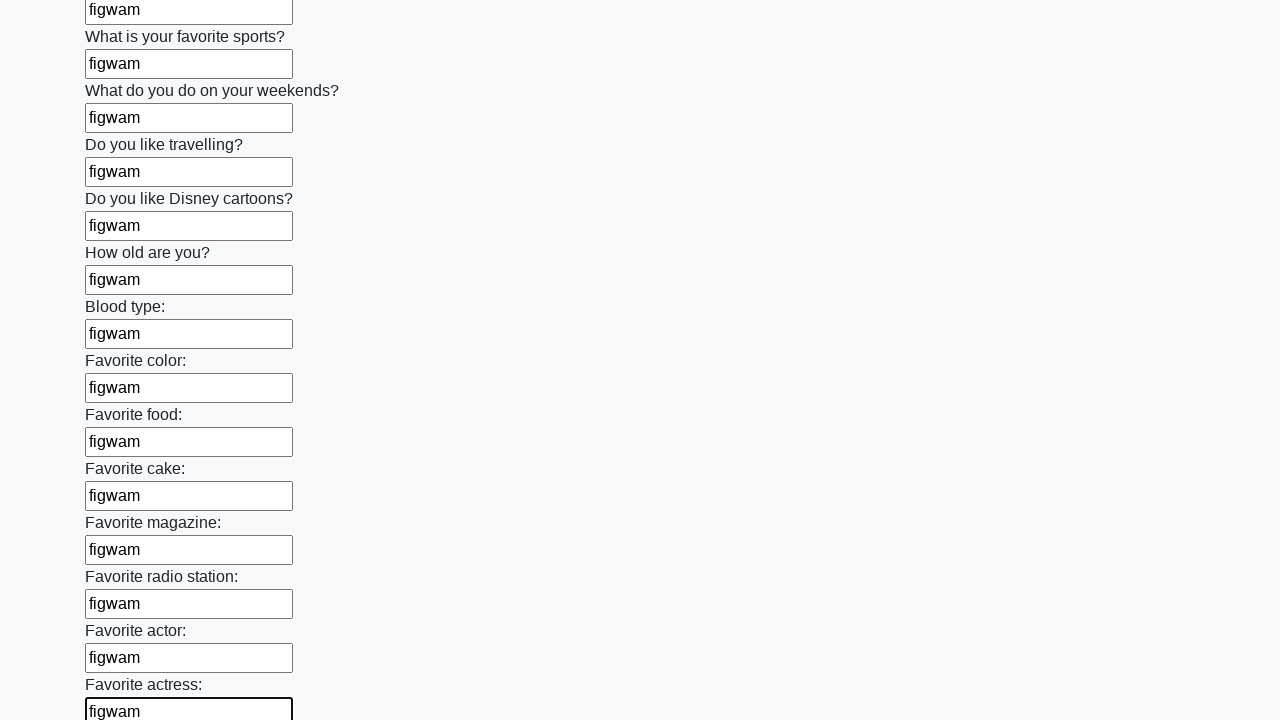

Filled an input field with 'figwam' on input >> nth=26
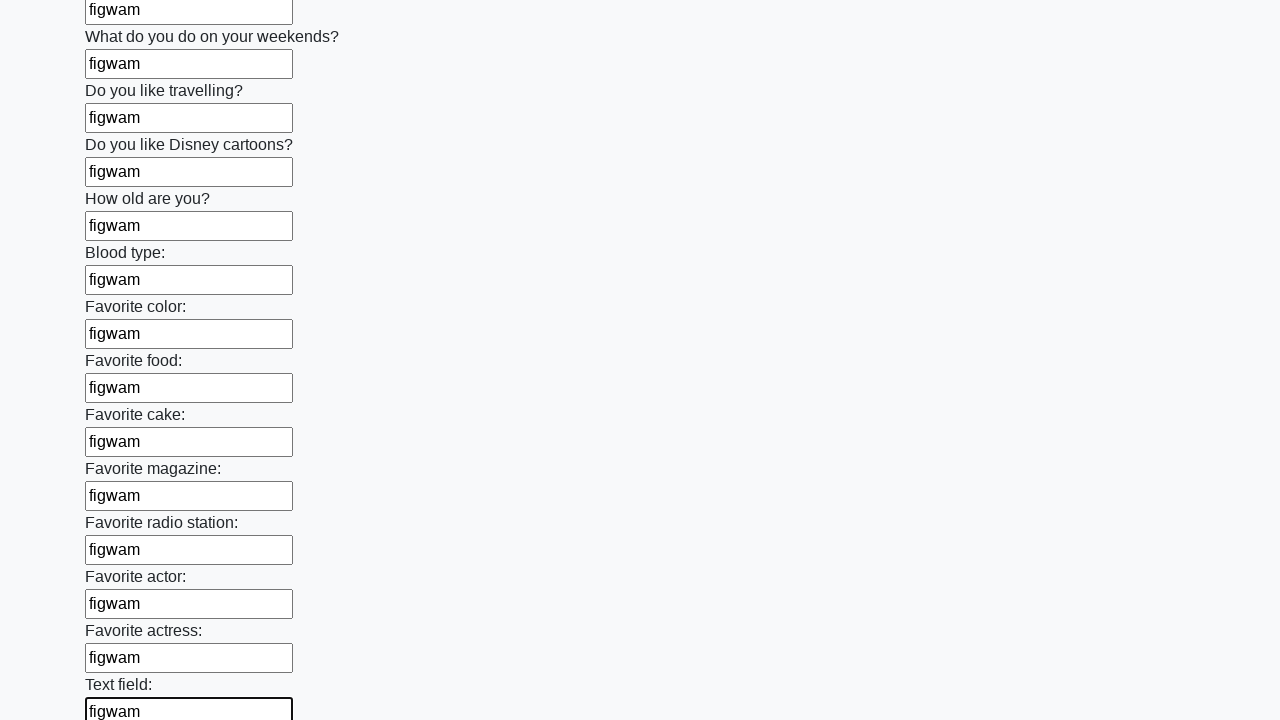

Filled an input field with 'figwam' on input >> nth=27
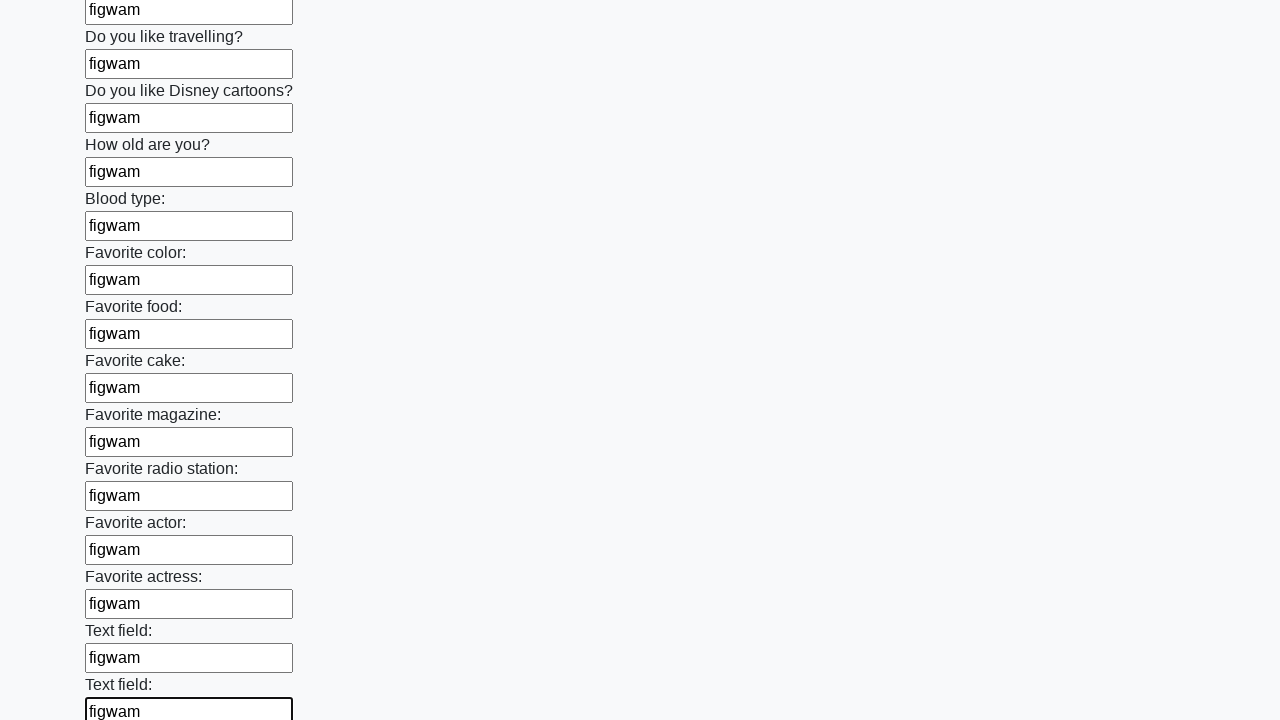

Filled an input field with 'figwam' on input >> nth=28
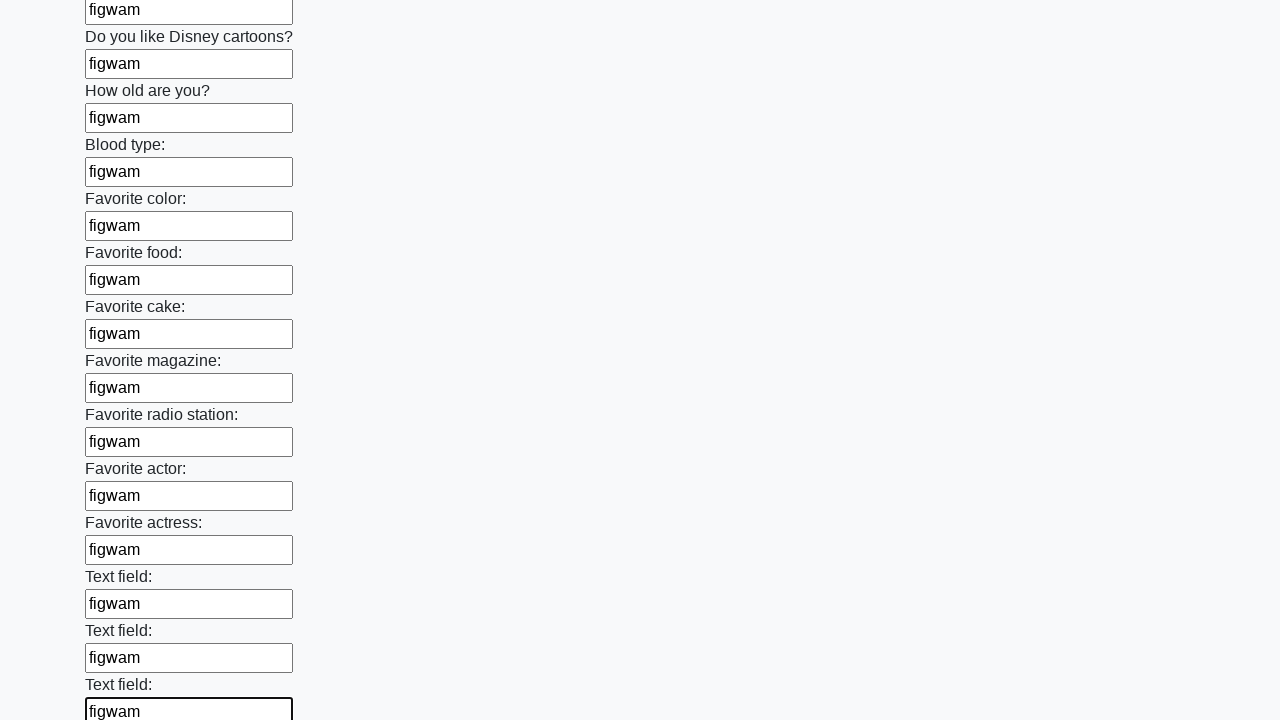

Filled an input field with 'figwam' on input >> nth=29
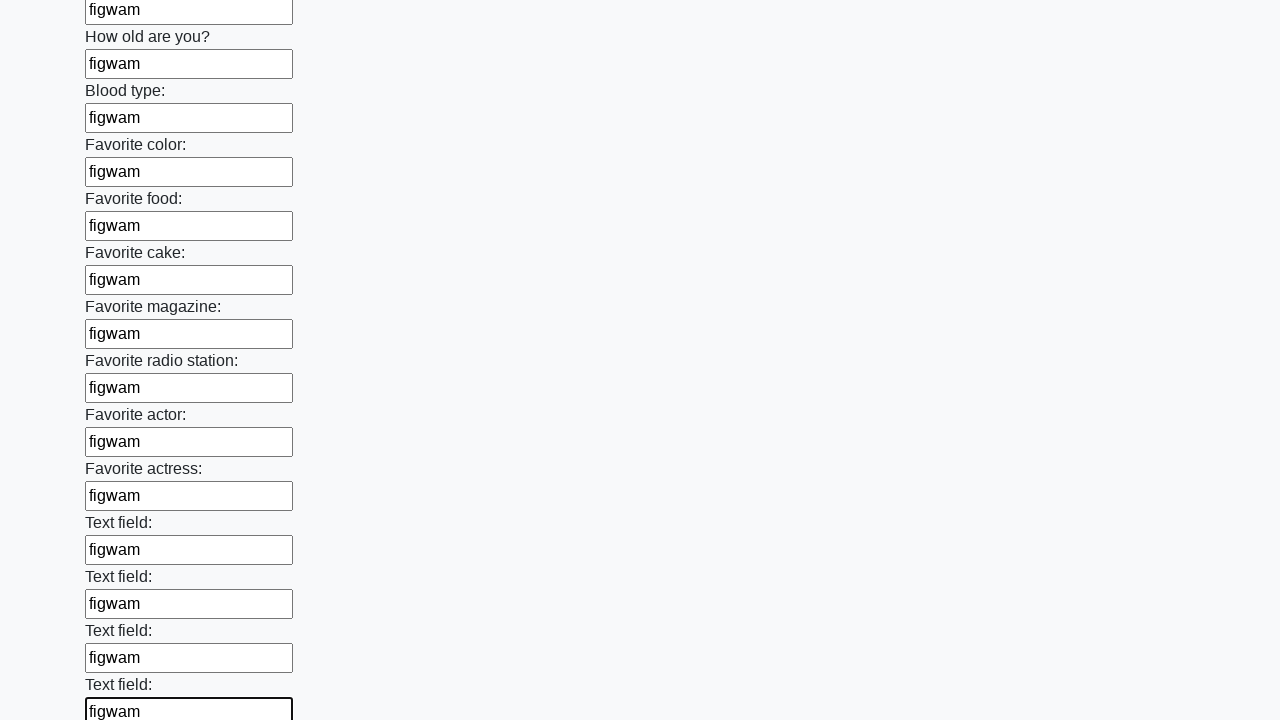

Filled an input field with 'figwam' on input >> nth=30
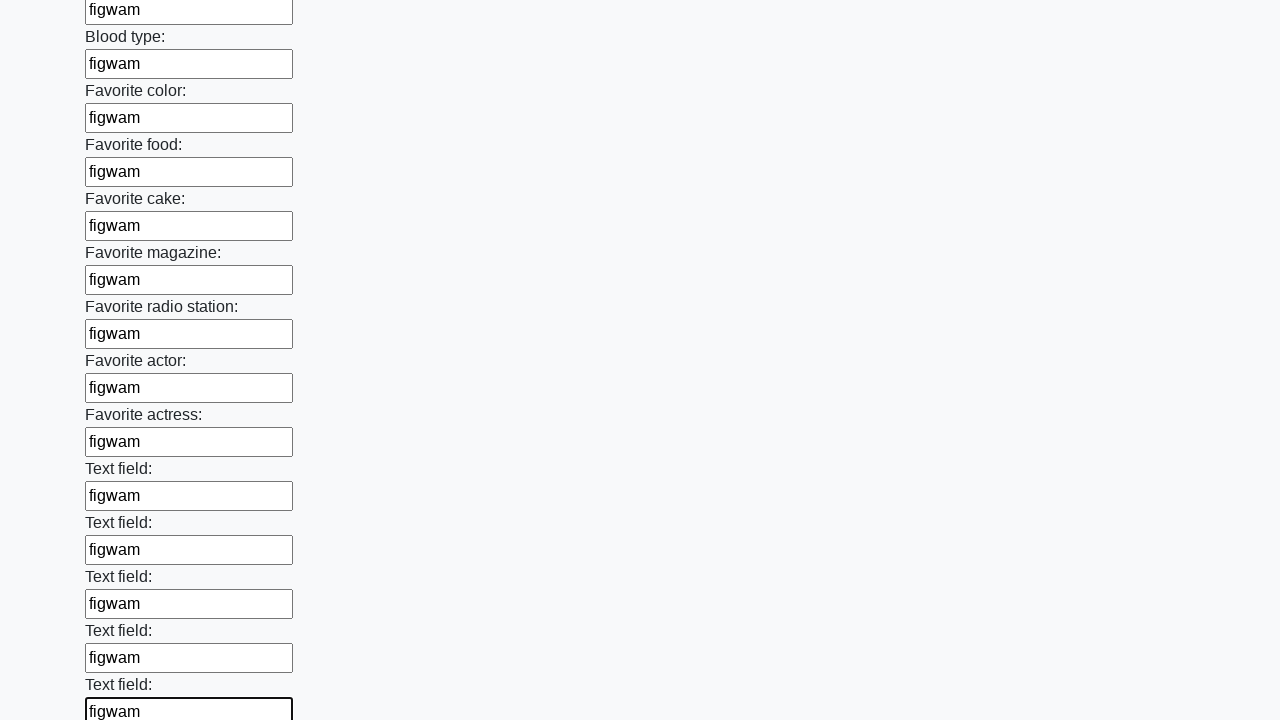

Filled an input field with 'figwam' on input >> nth=31
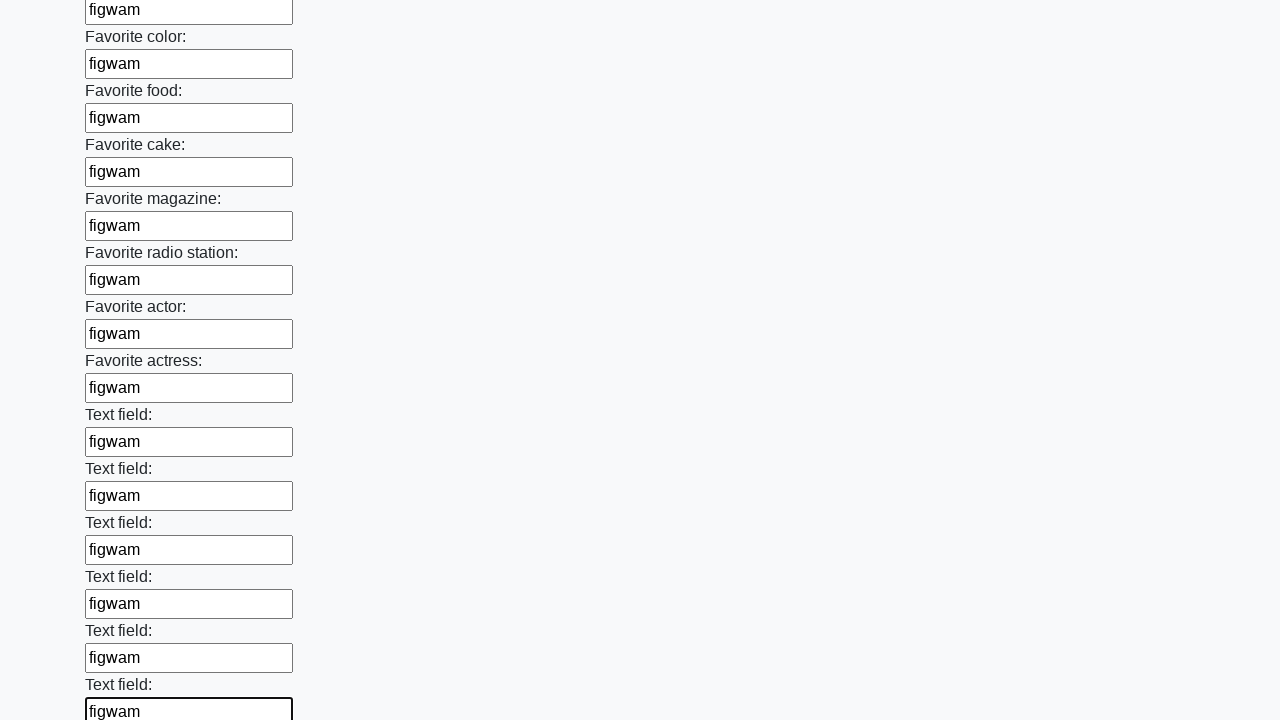

Filled an input field with 'figwam' on input >> nth=32
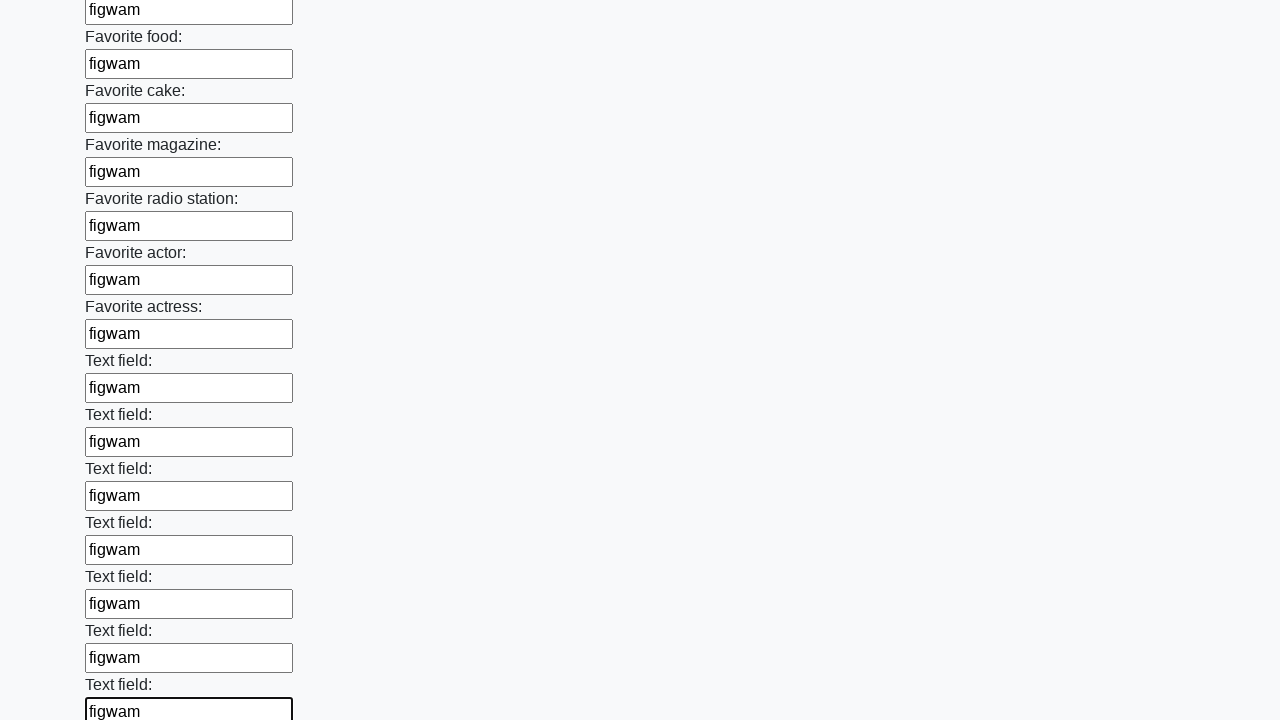

Filled an input field with 'figwam' on input >> nth=33
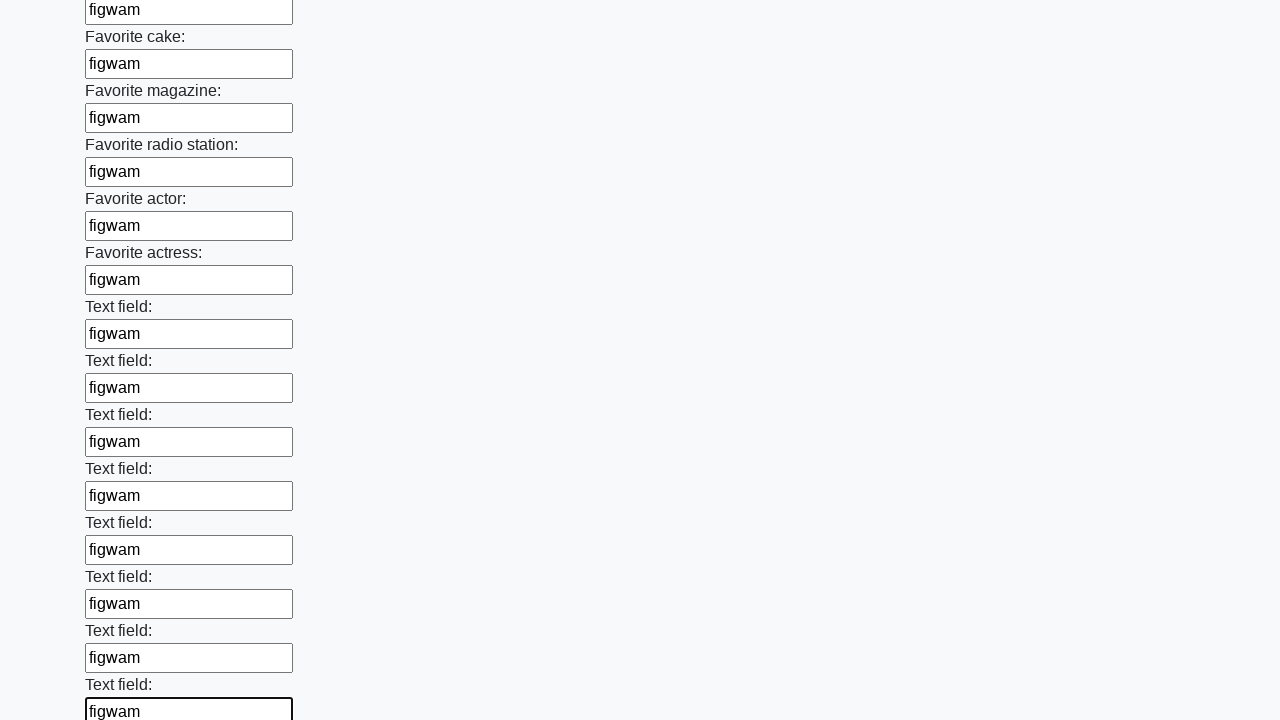

Filled an input field with 'figwam' on input >> nth=34
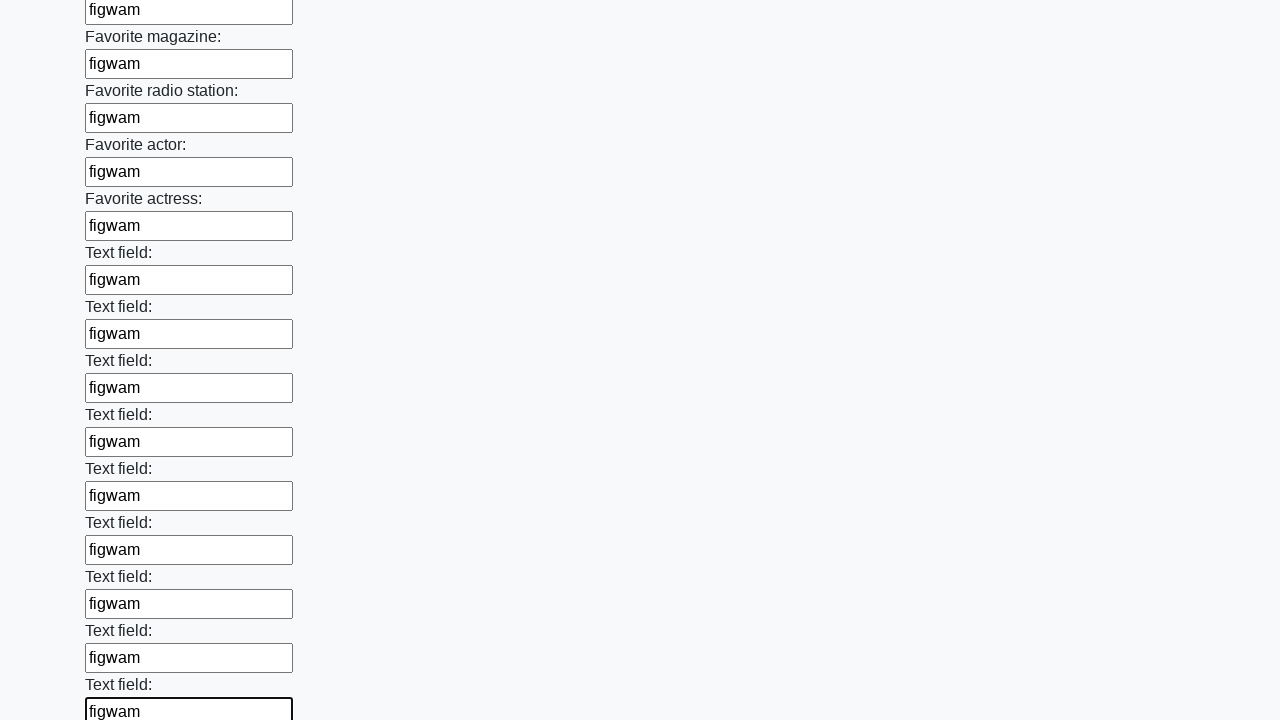

Filled an input field with 'figwam' on input >> nth=35
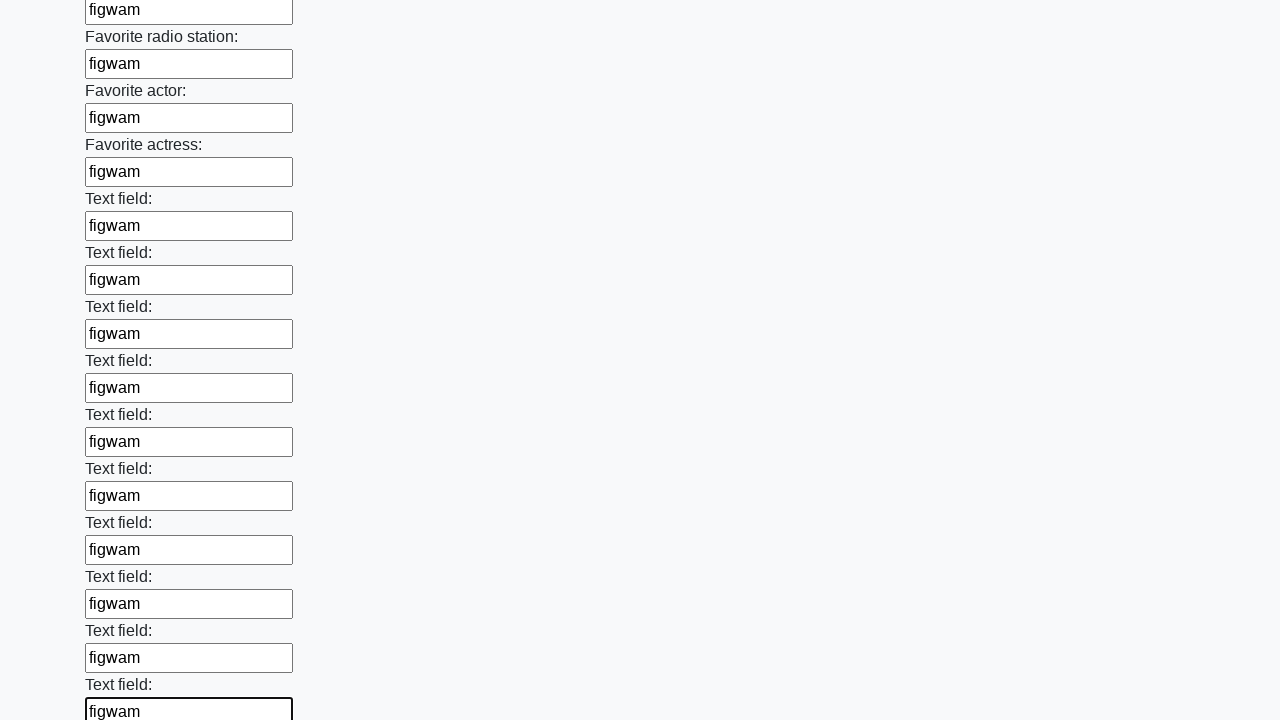

Filled an input field with 'figwam' on input >> nth=36
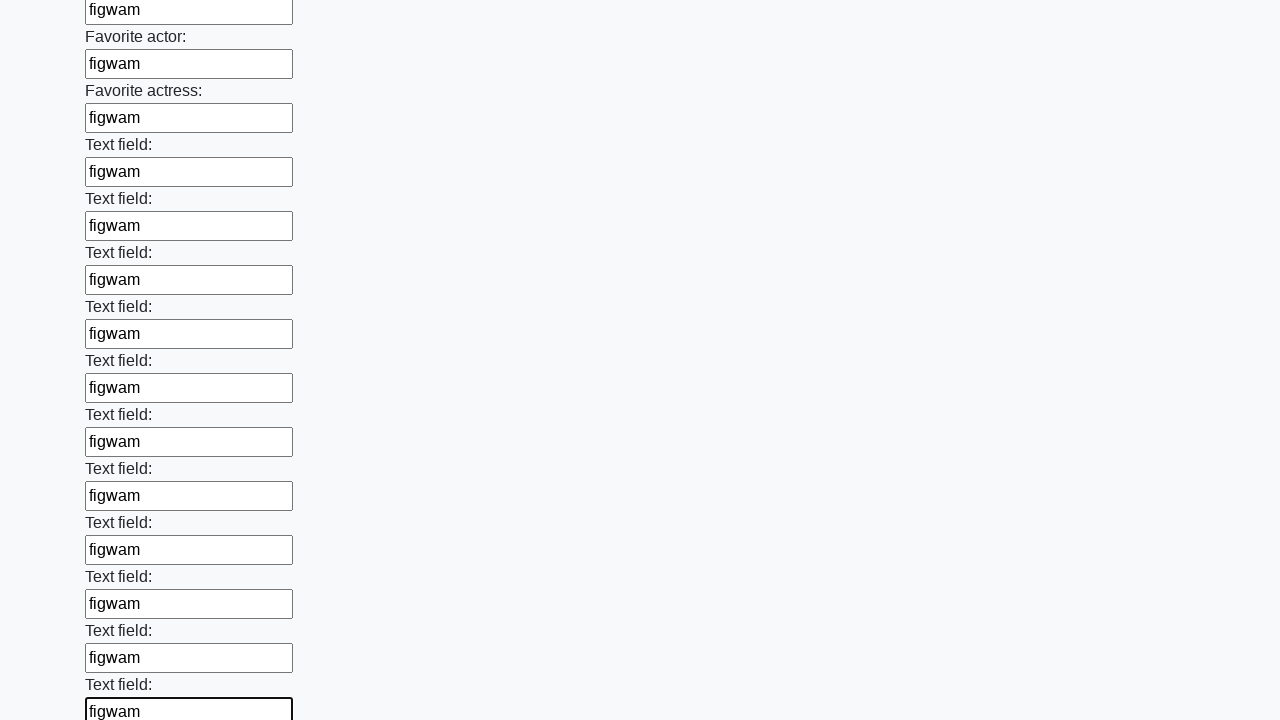

Filled an input field with 'figwam' on input >> nth=37
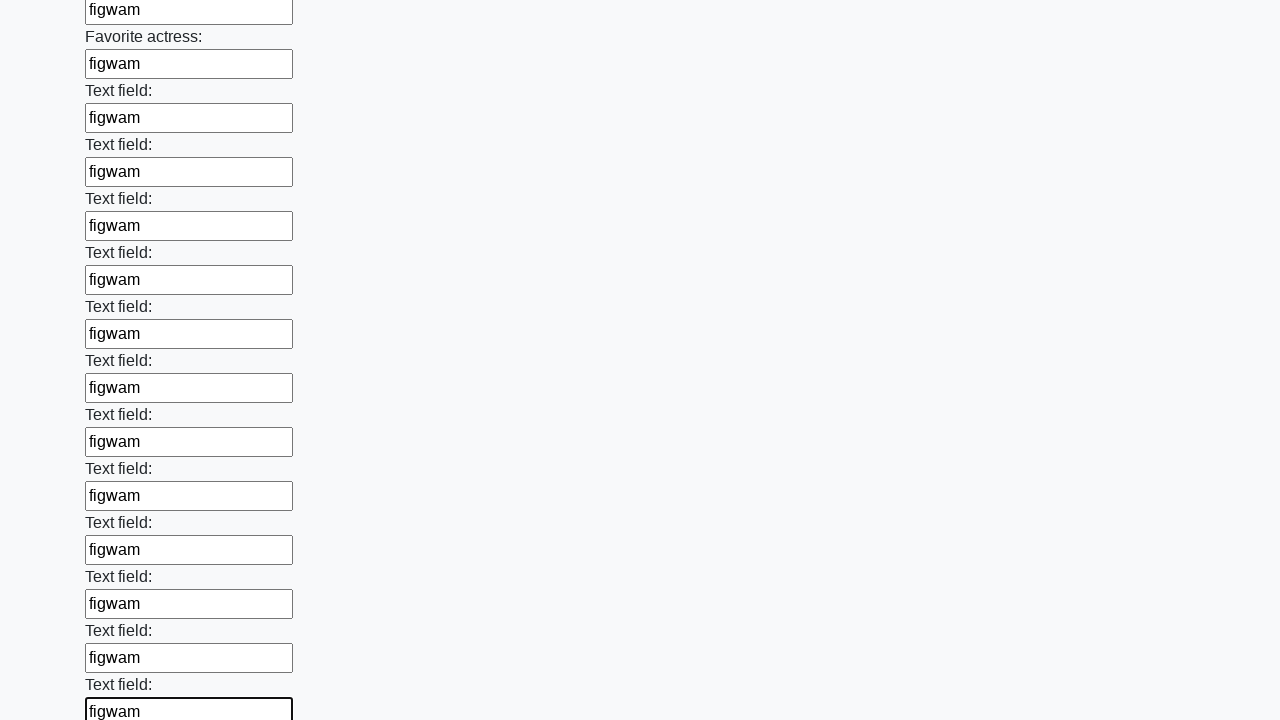

Filled an input field with 'figwam' on input >> nth=38
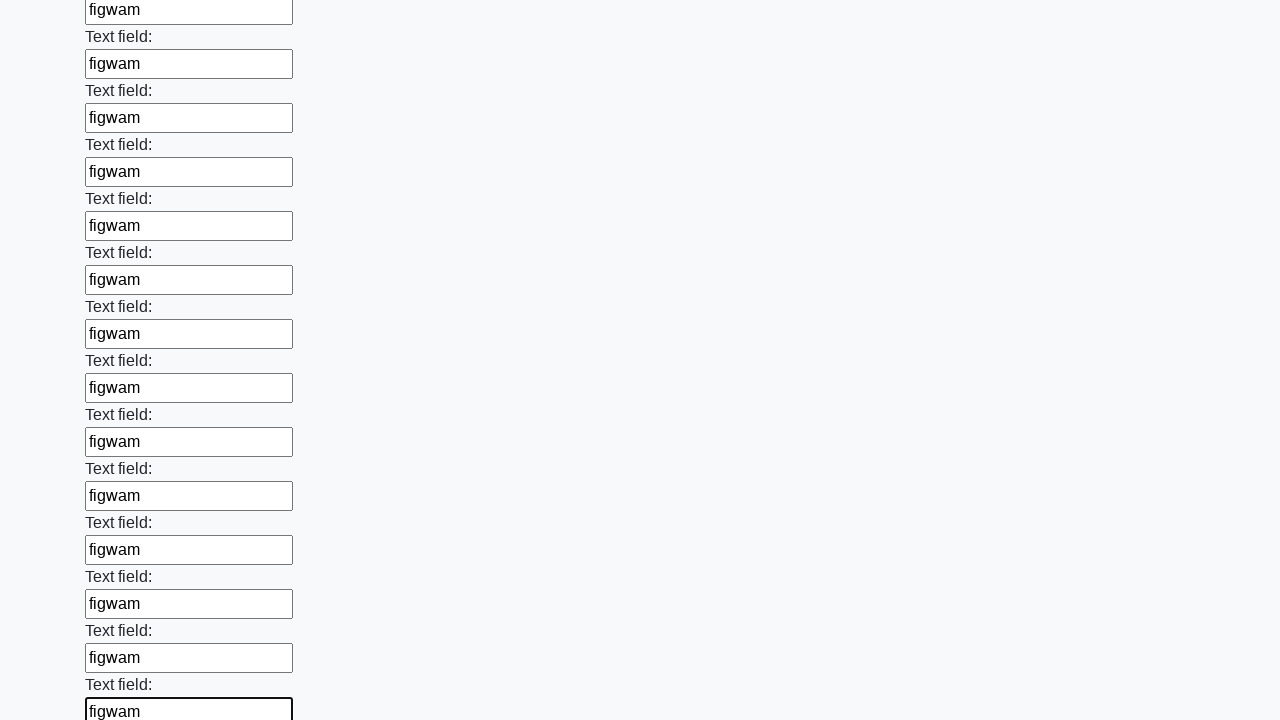

Filled an input field with 'figwam' on input >> nth=39
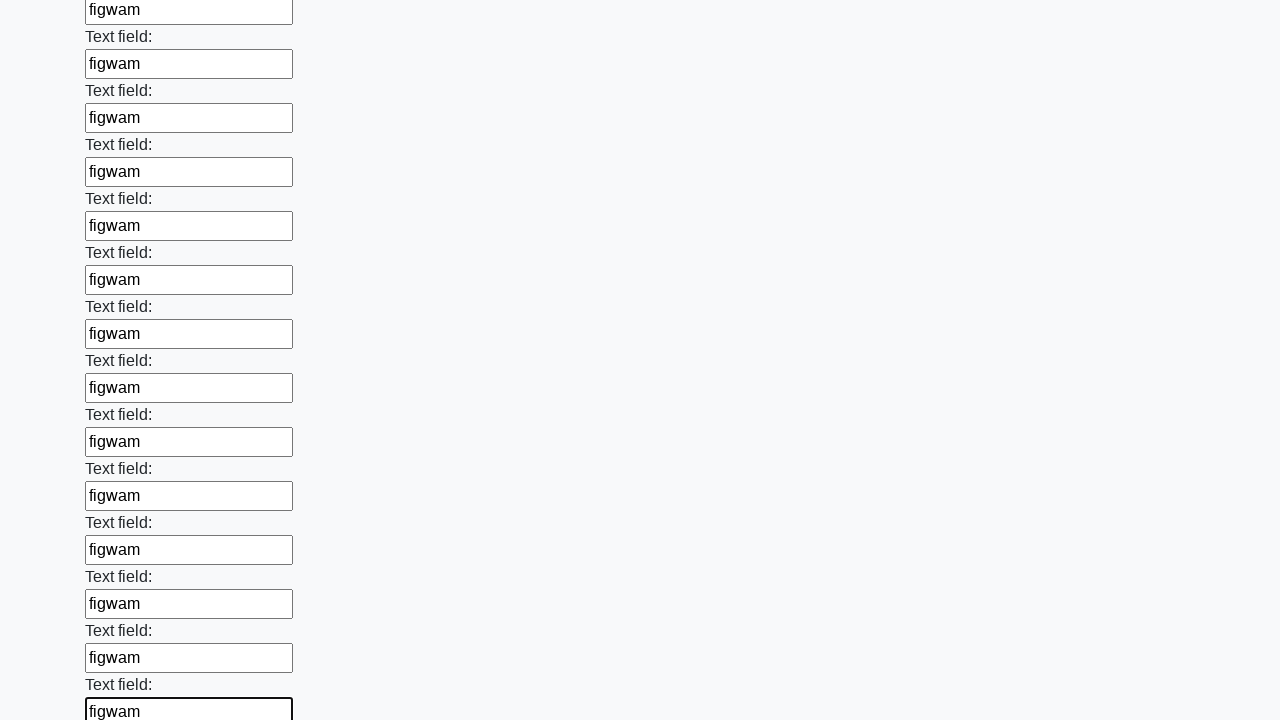

Filled an input field with 'figwam' on input >> nth=40
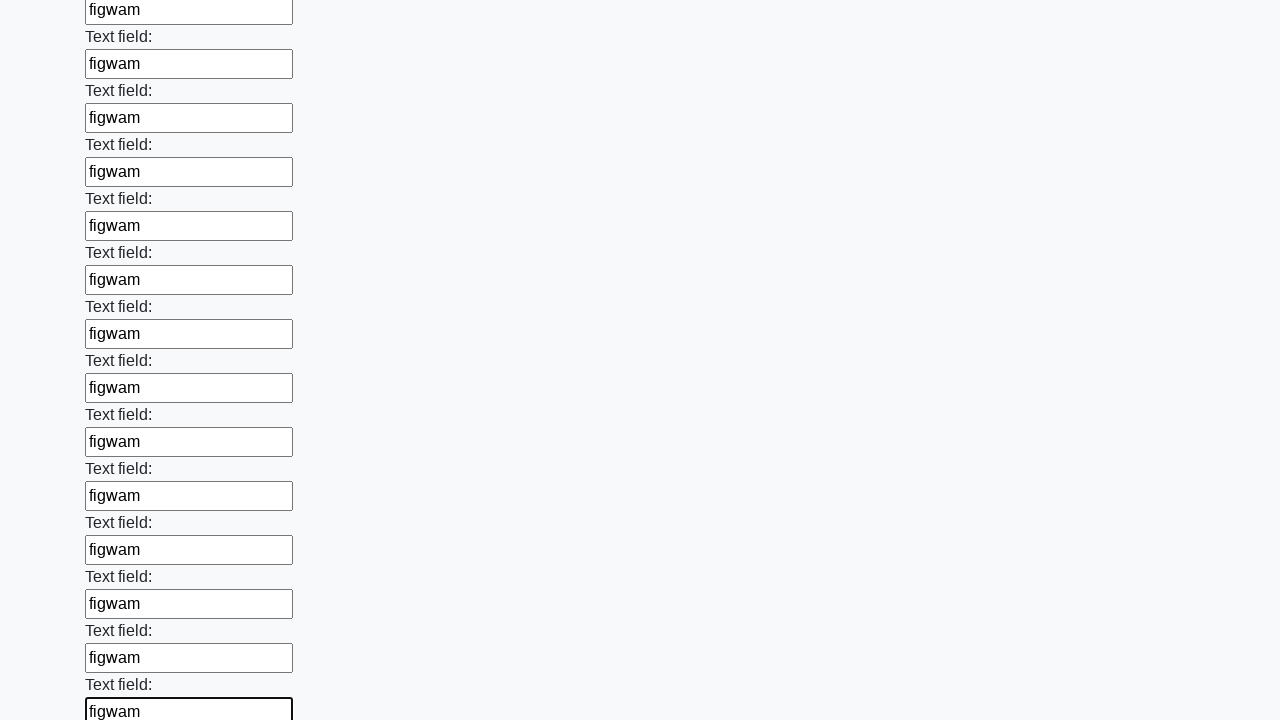

Filled an input field with 'figwam' on input >> nth=41
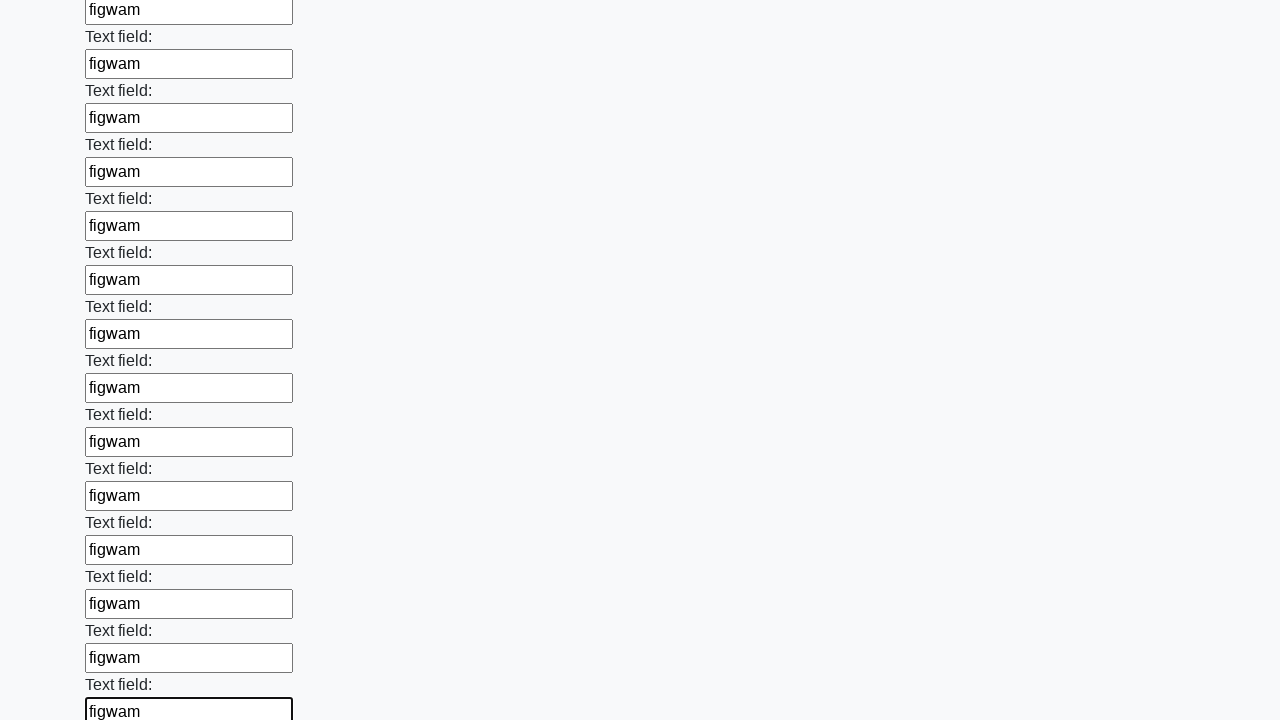

Filled an input field with 'figwam' on input >> nth=42
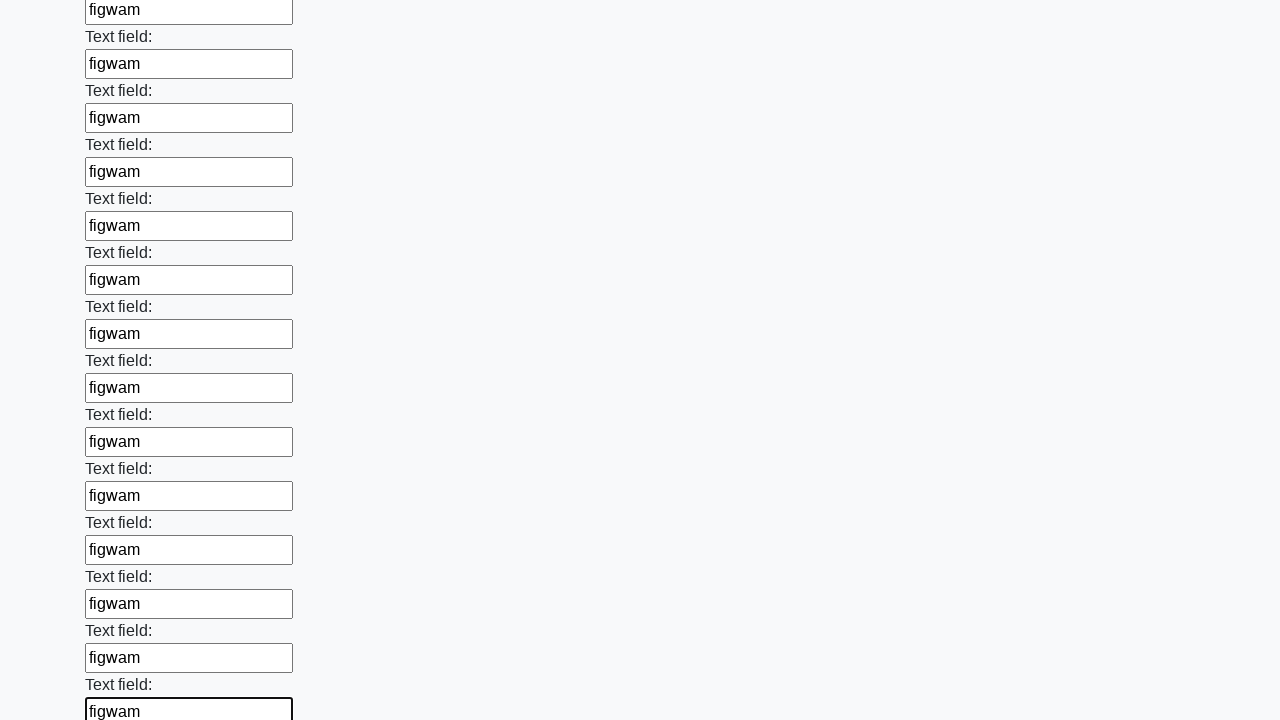

Filled an input field with 'figwam' on input >> nth=43
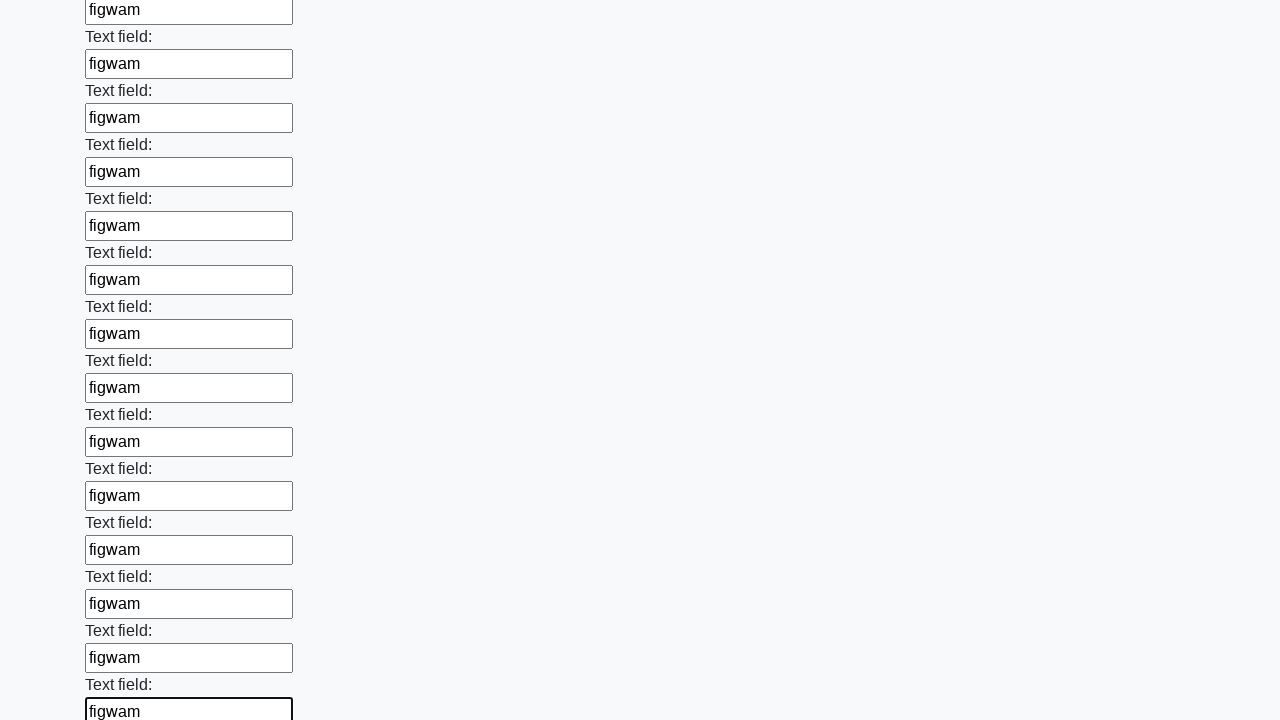

Filled an input field with 'figwam' on input >> nth=44
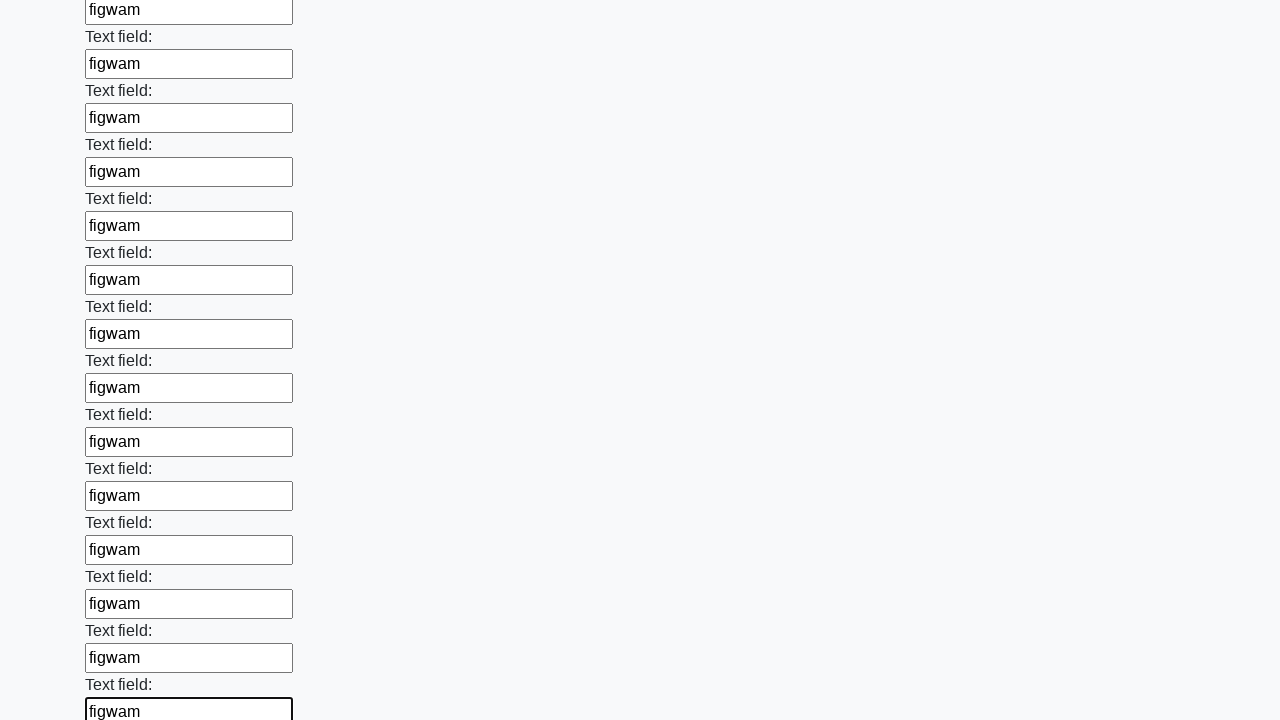

Filled an input field with 'figwam' on input >> nth=45
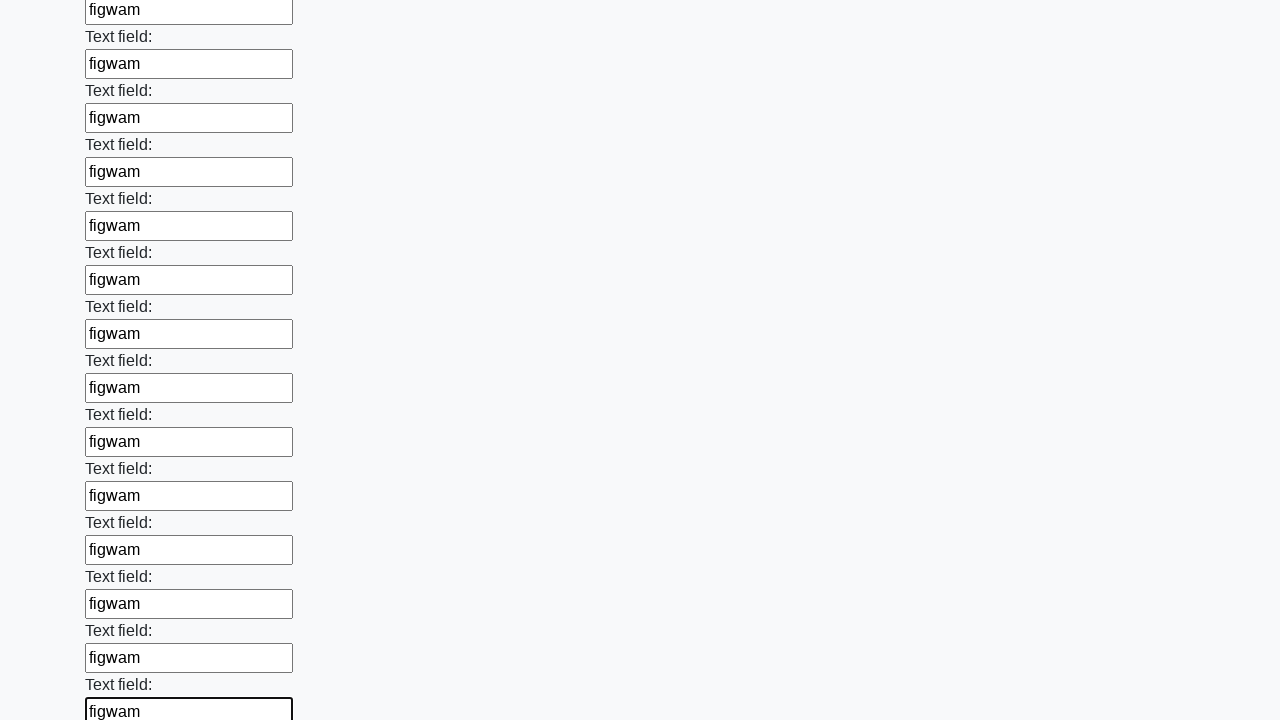

Filled an input field with 'figwam' on input >> nth=46
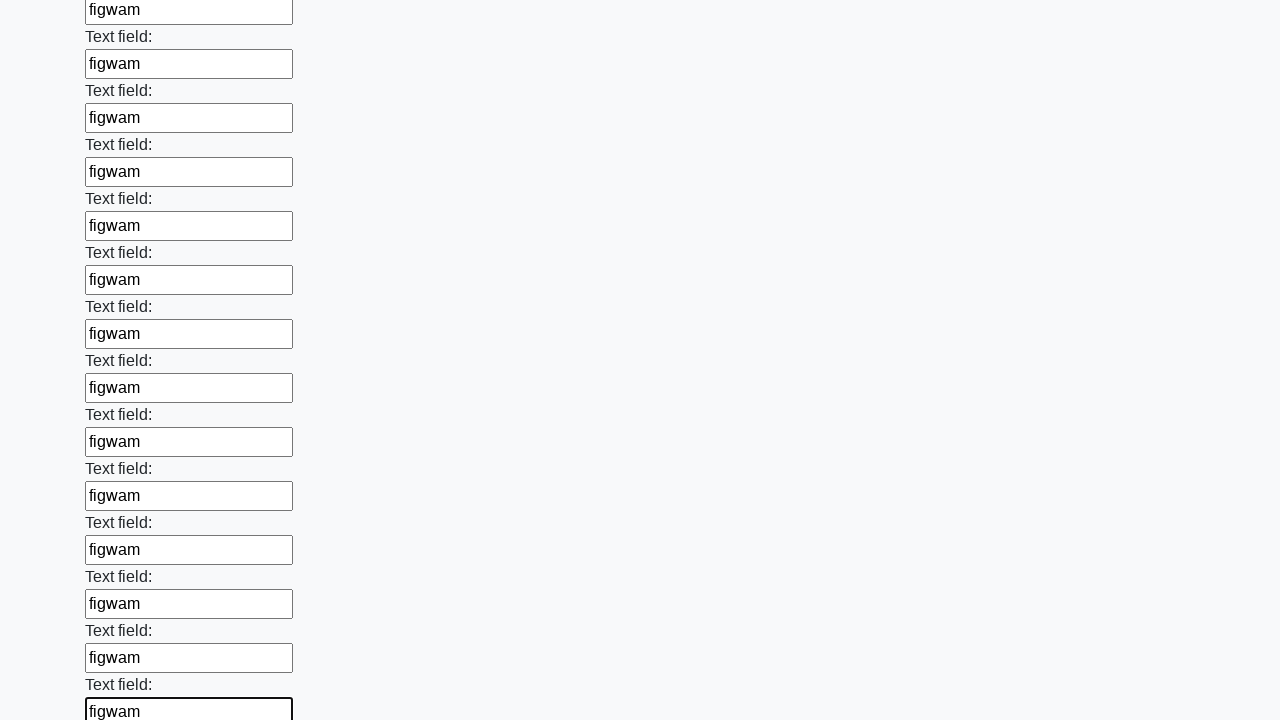

Filled an input field with 'figwam' on input >> nth=47
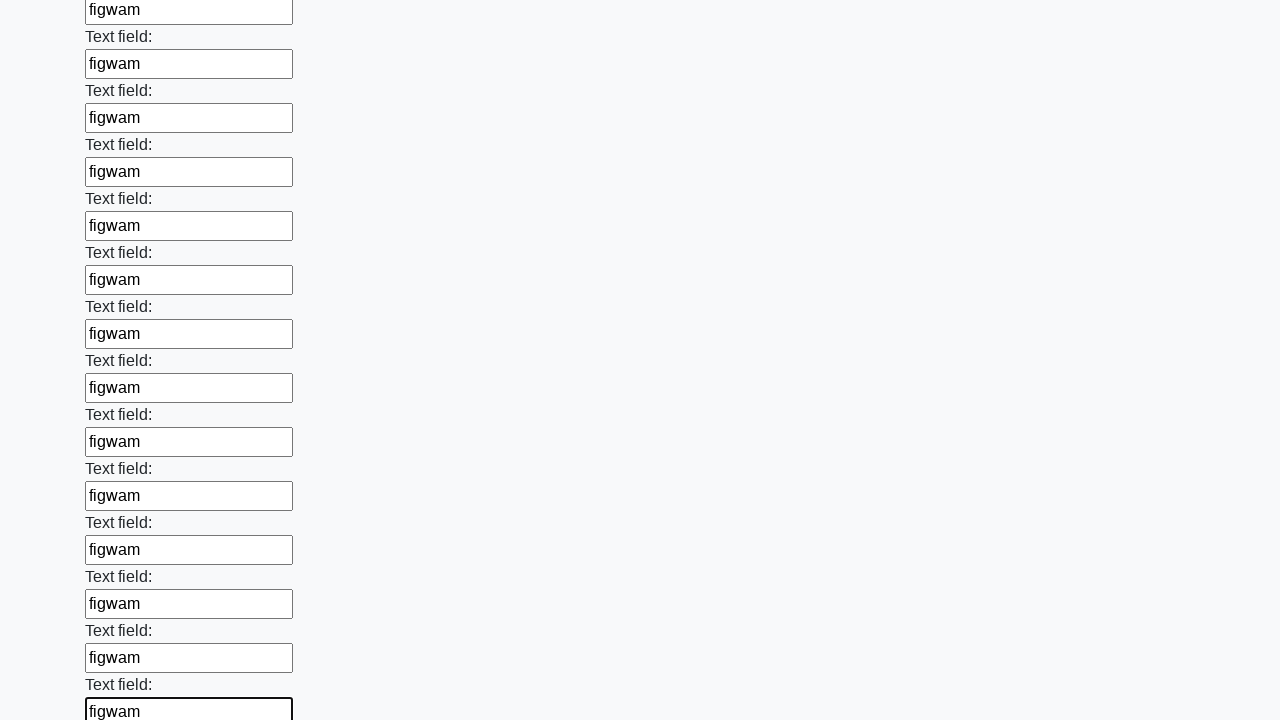

Filled an input field with 'figwam' on input >> nth=48
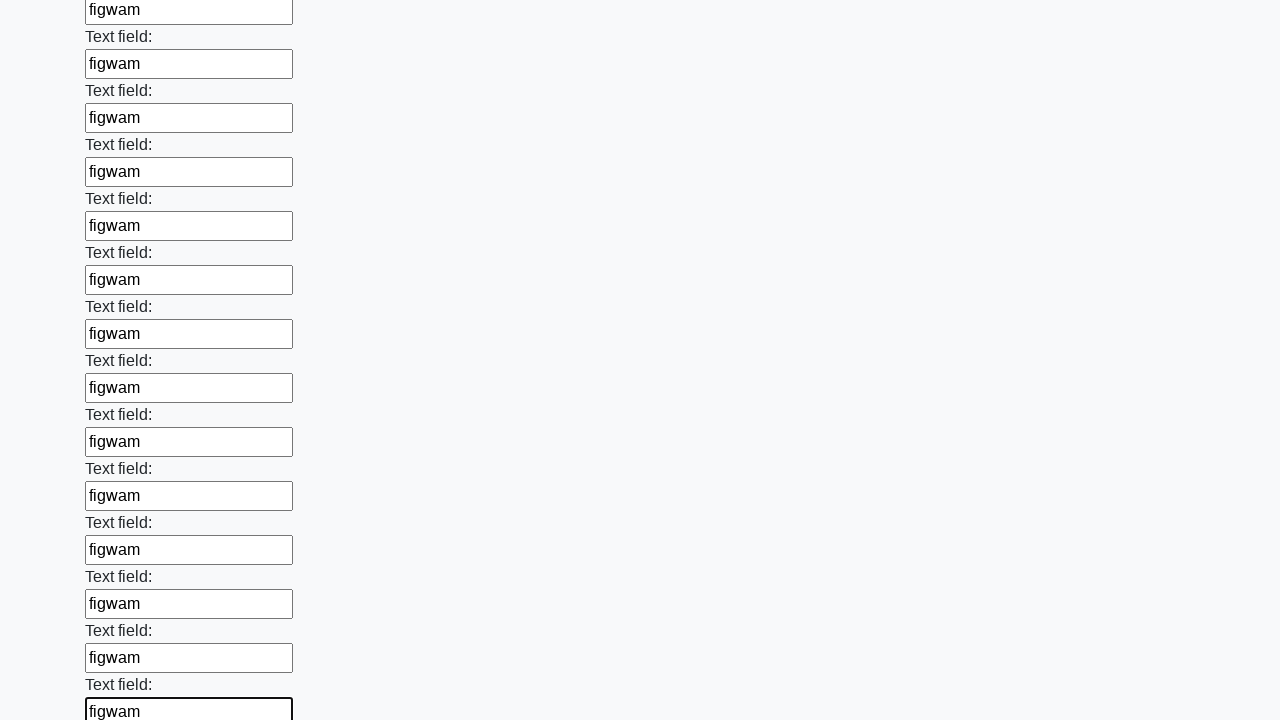

Filled an input field with 'figwam' on input >> nth=49
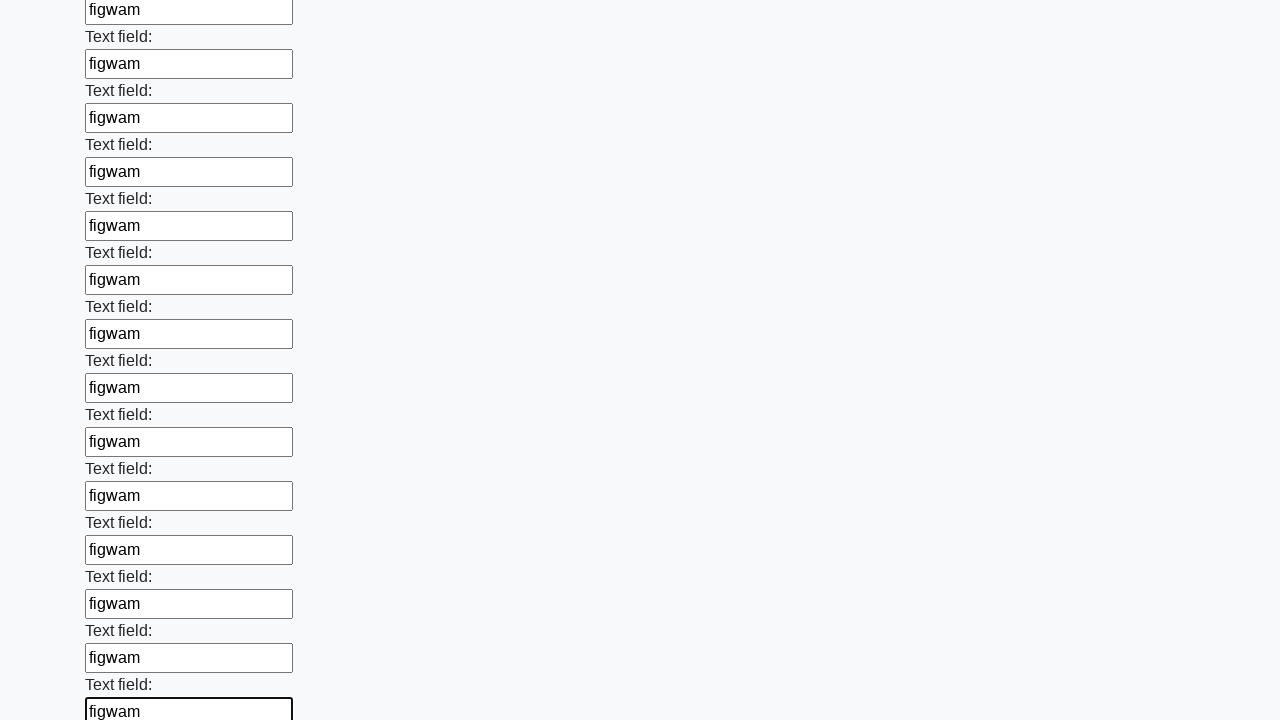

Filled an input field with 'figwam' on input >> nth=50
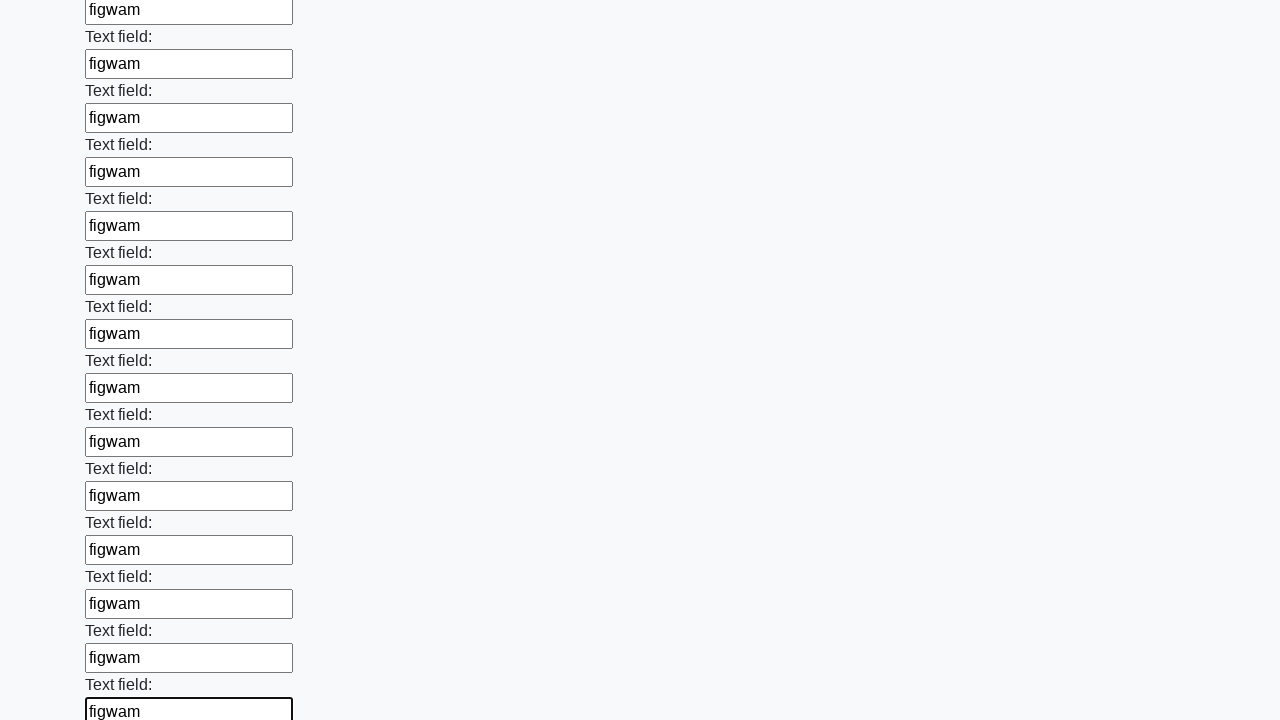

Filled an input field with 'figwam' on input >> nth=51
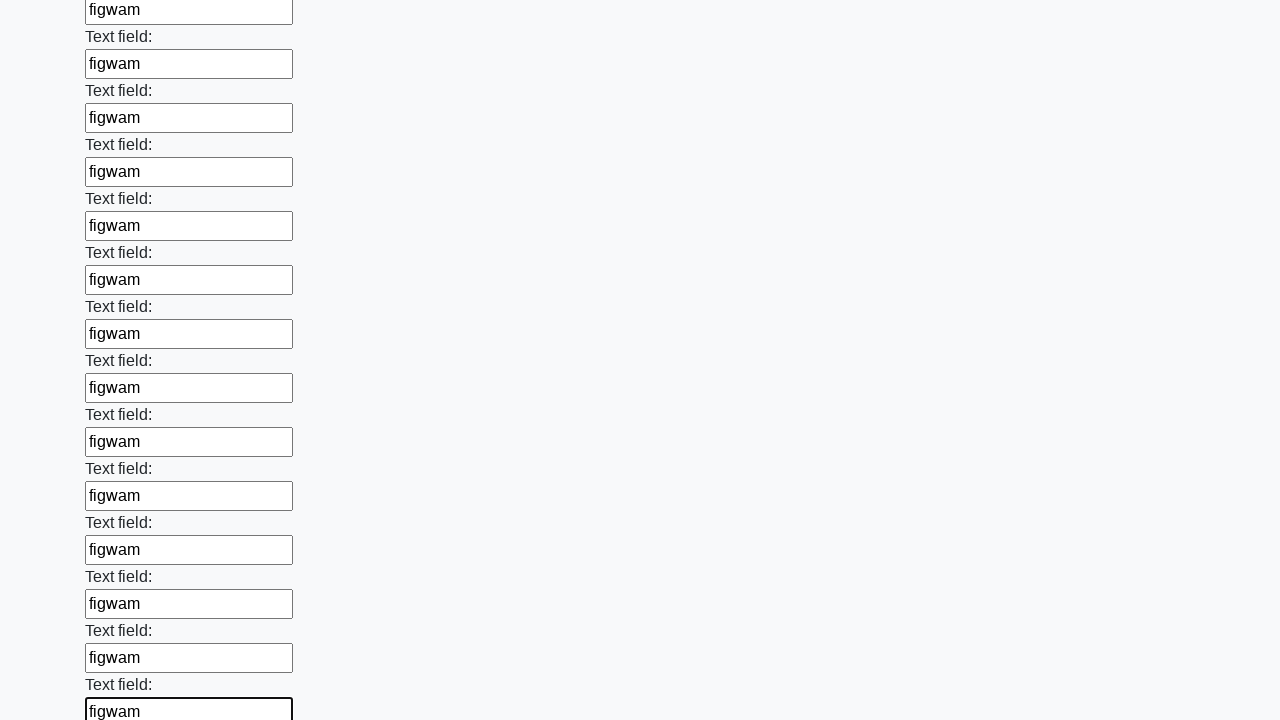

Filled an input field with 'figwam' on input >> nth=52
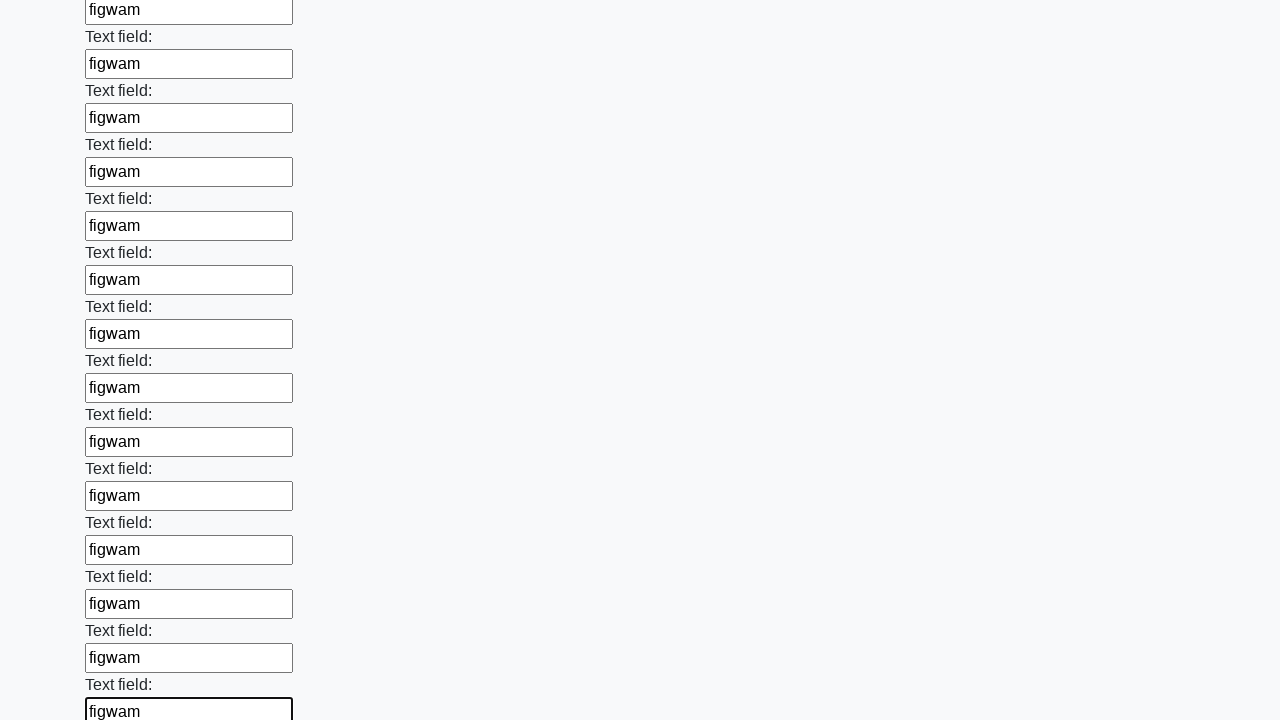

Filled an input field with 'figwam' on input >> nth=53
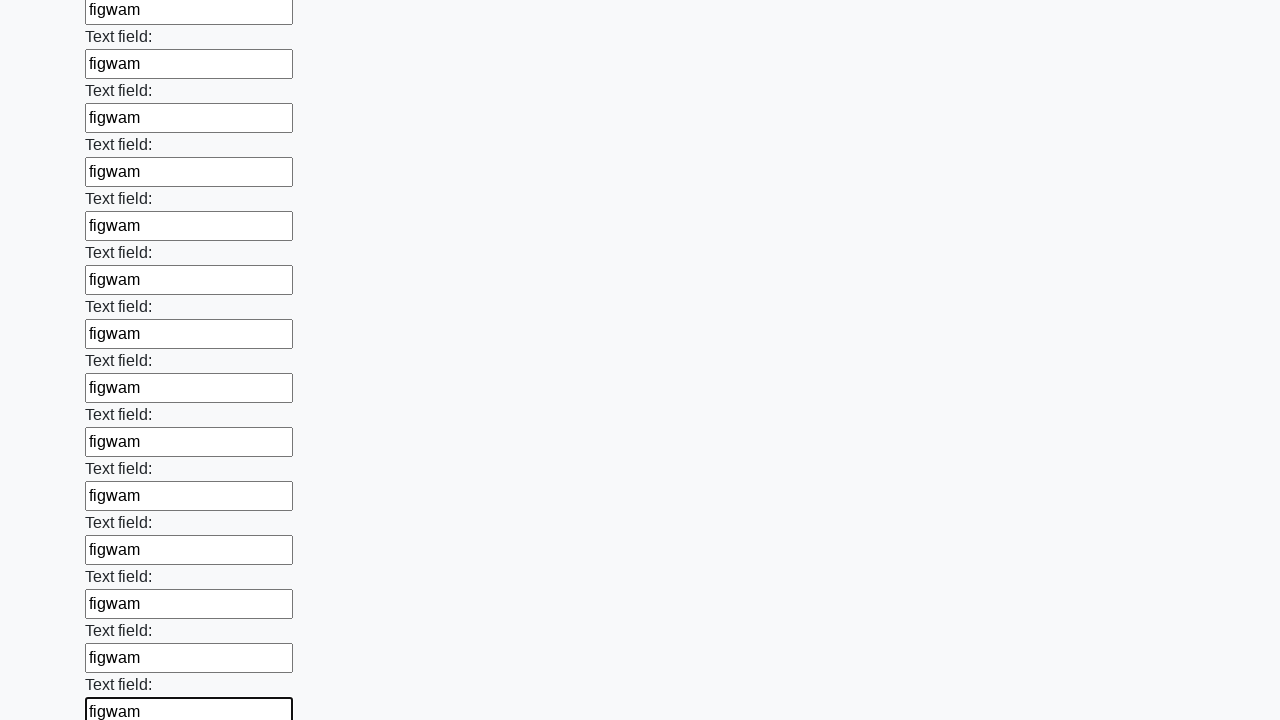

Filled an input field with 'figwam' on input >> nth=54
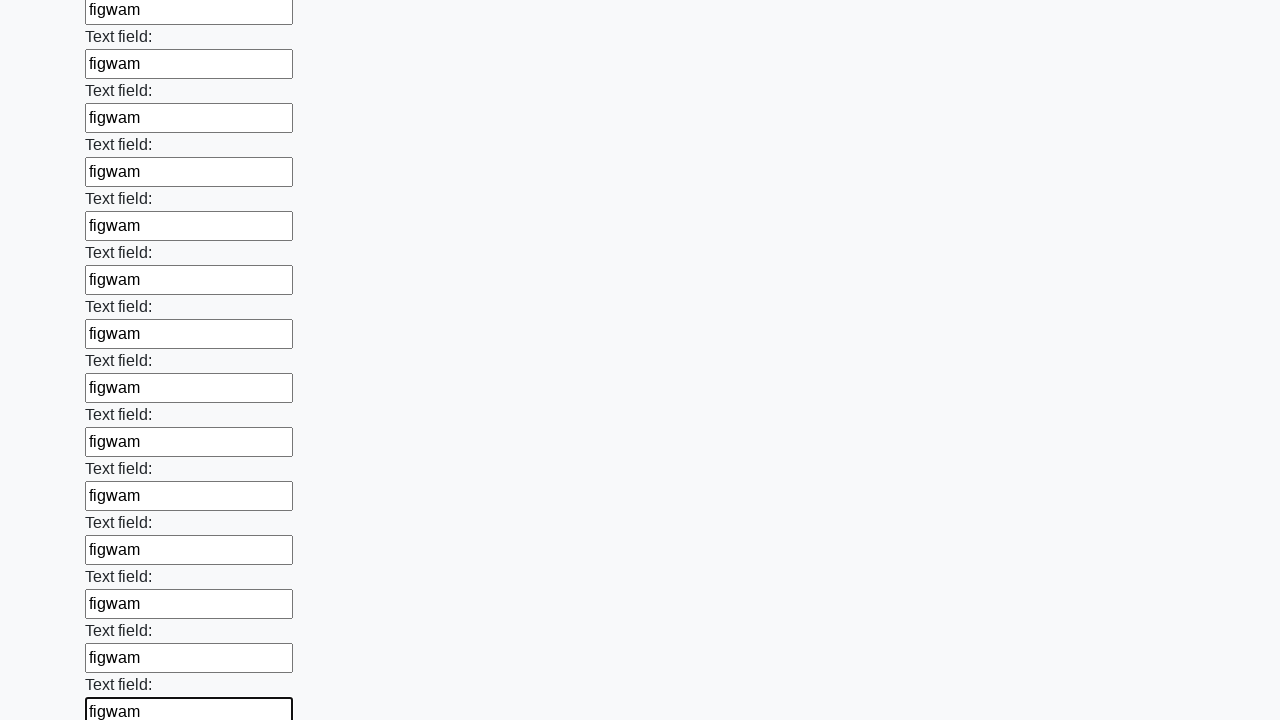

Filled an input field with 'figwam' on input >> nth=55
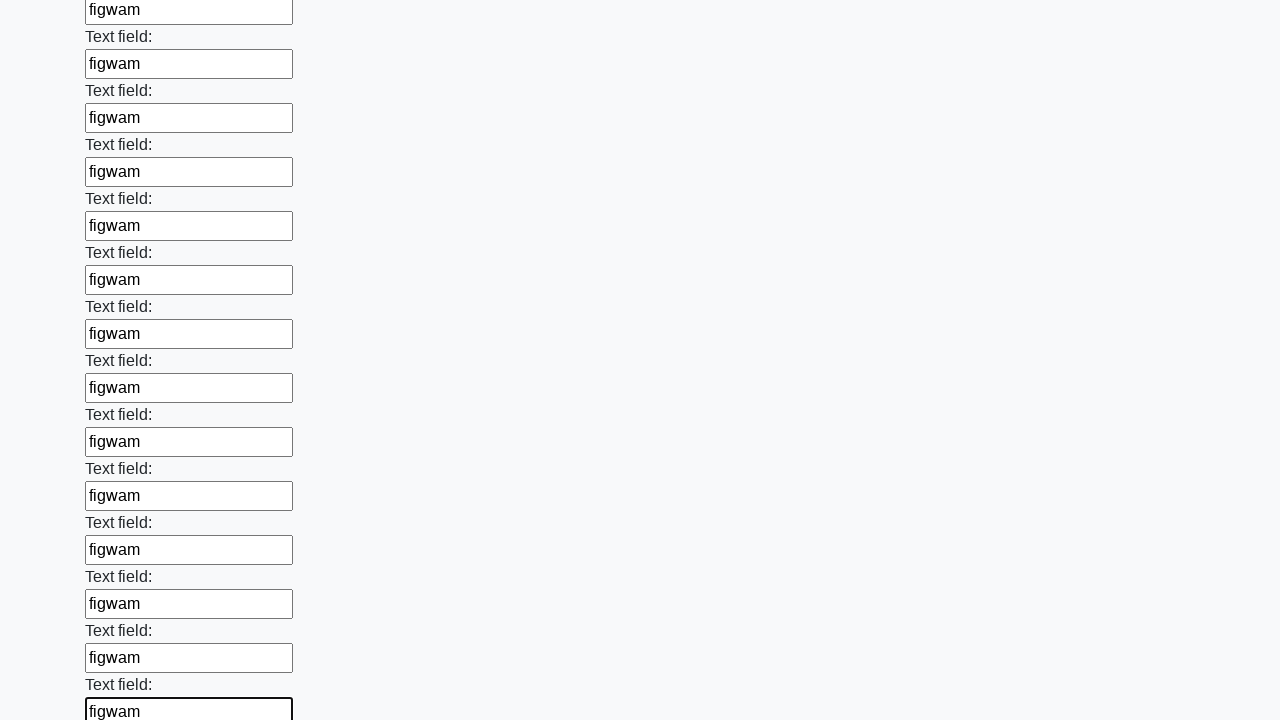

Filled an input field with 'figwam' on input >> nth=56
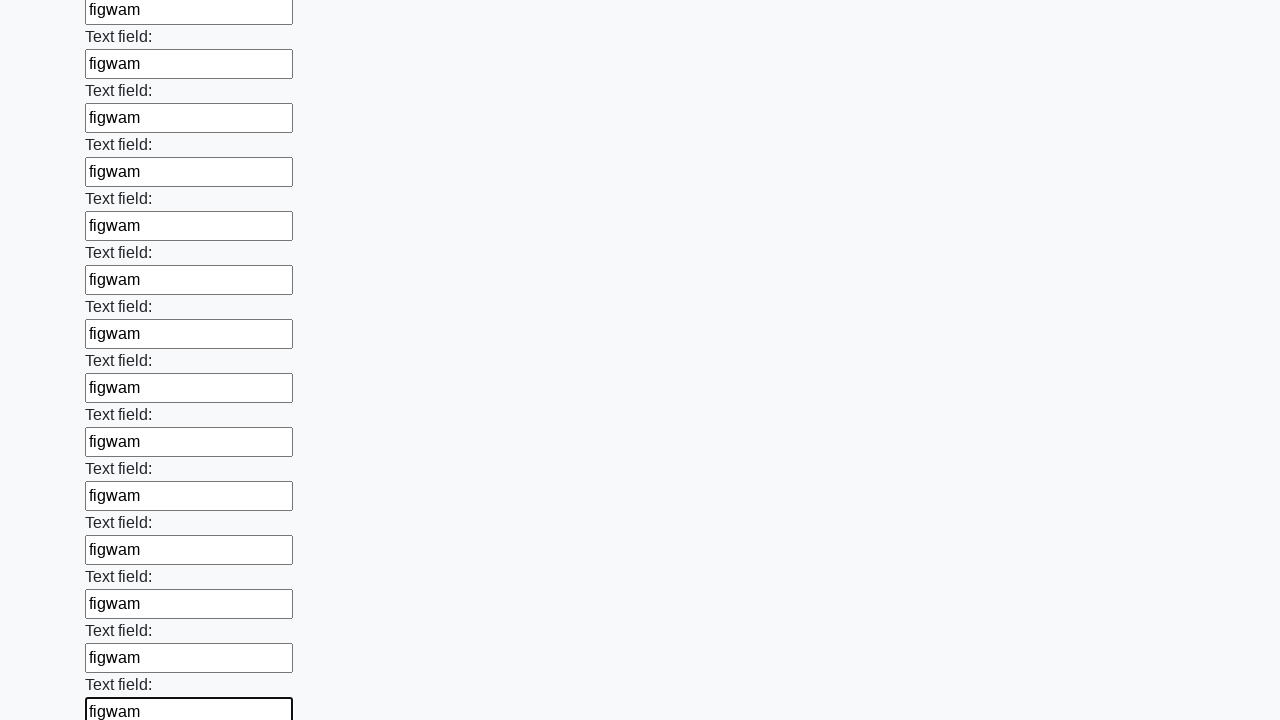

Filled an input field with 'figwam' on input >> nth=57
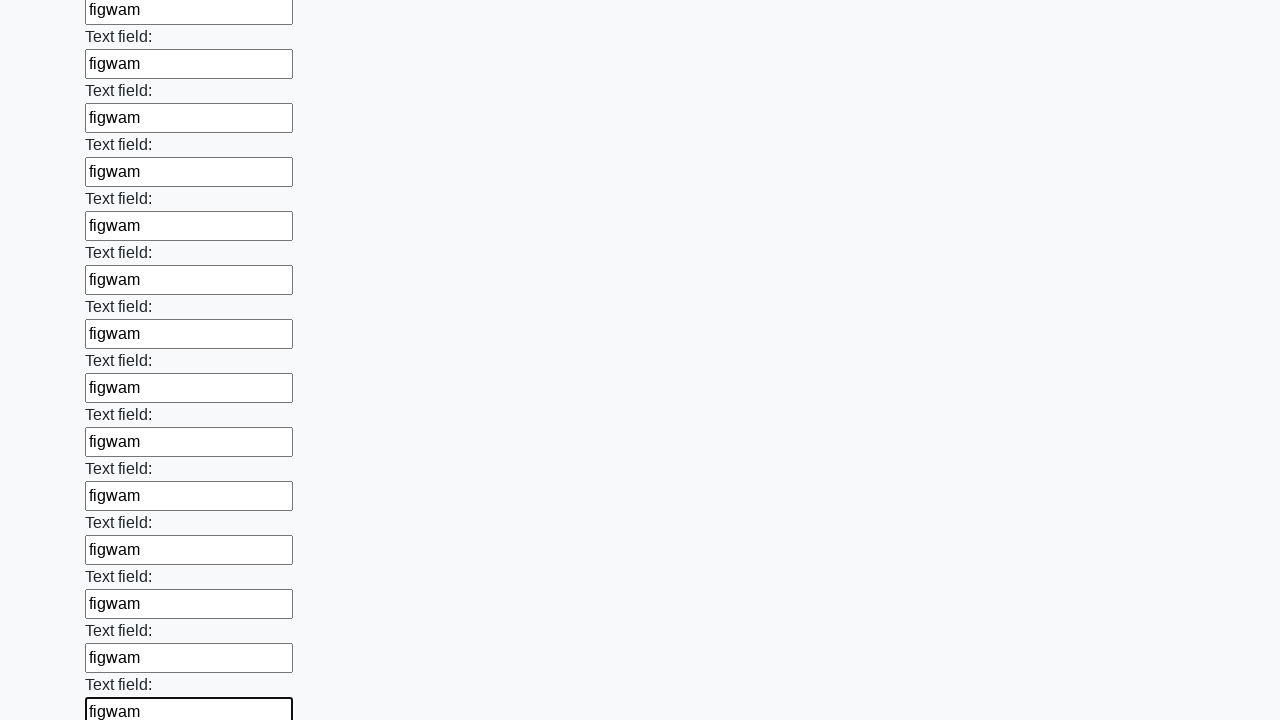

Filled an input field with 'figwam' on input >> nth=58
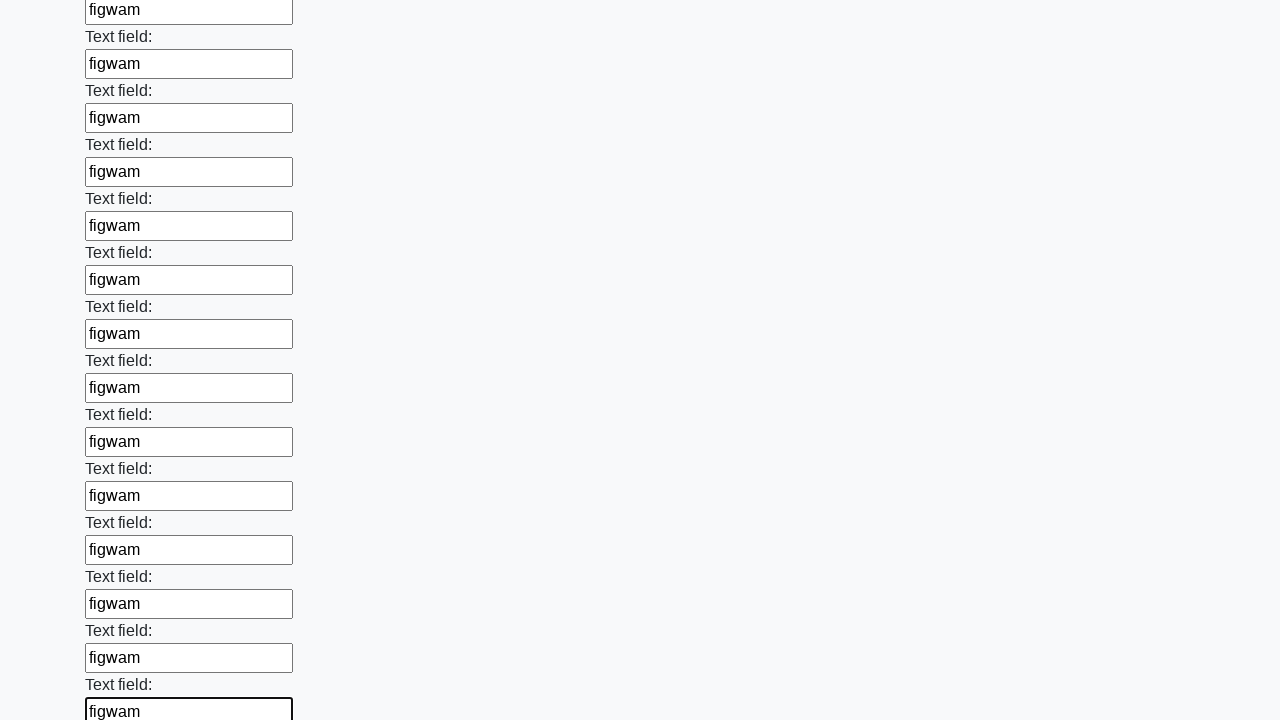

Filled an input field with 'figwam' on input >> nth=59
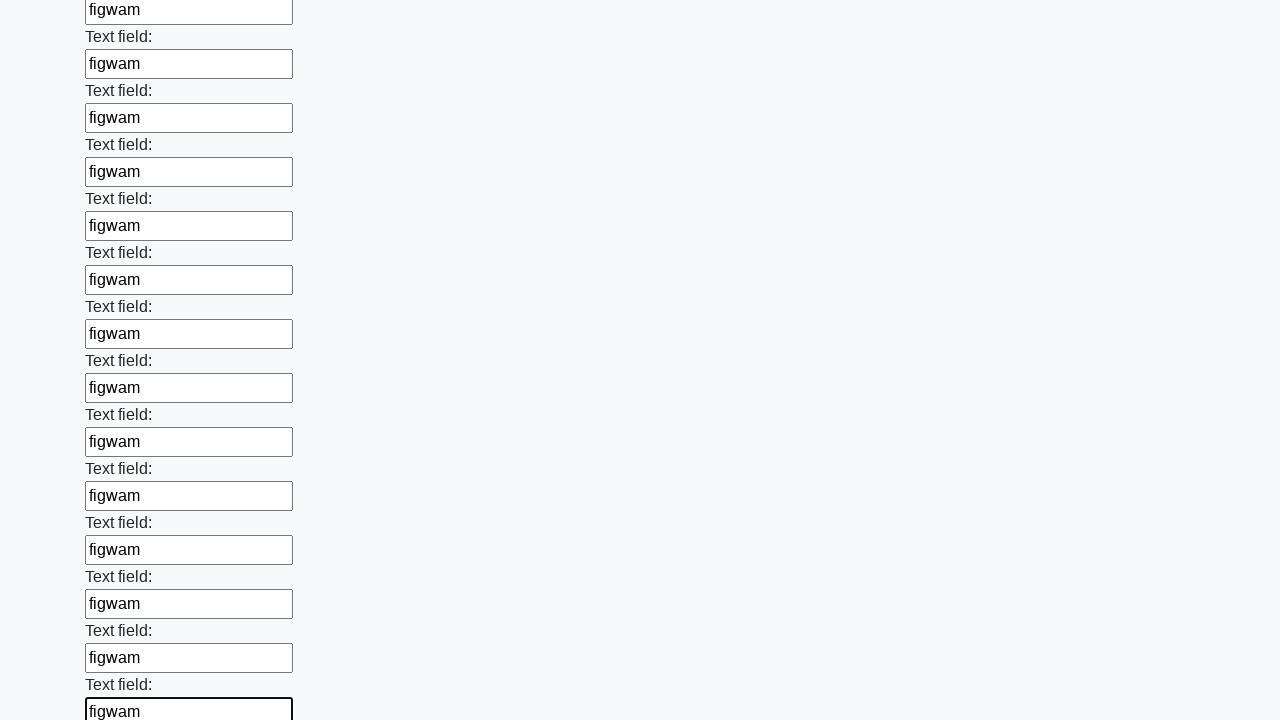

Filled an input field with 'figwam' on input >> nth=60
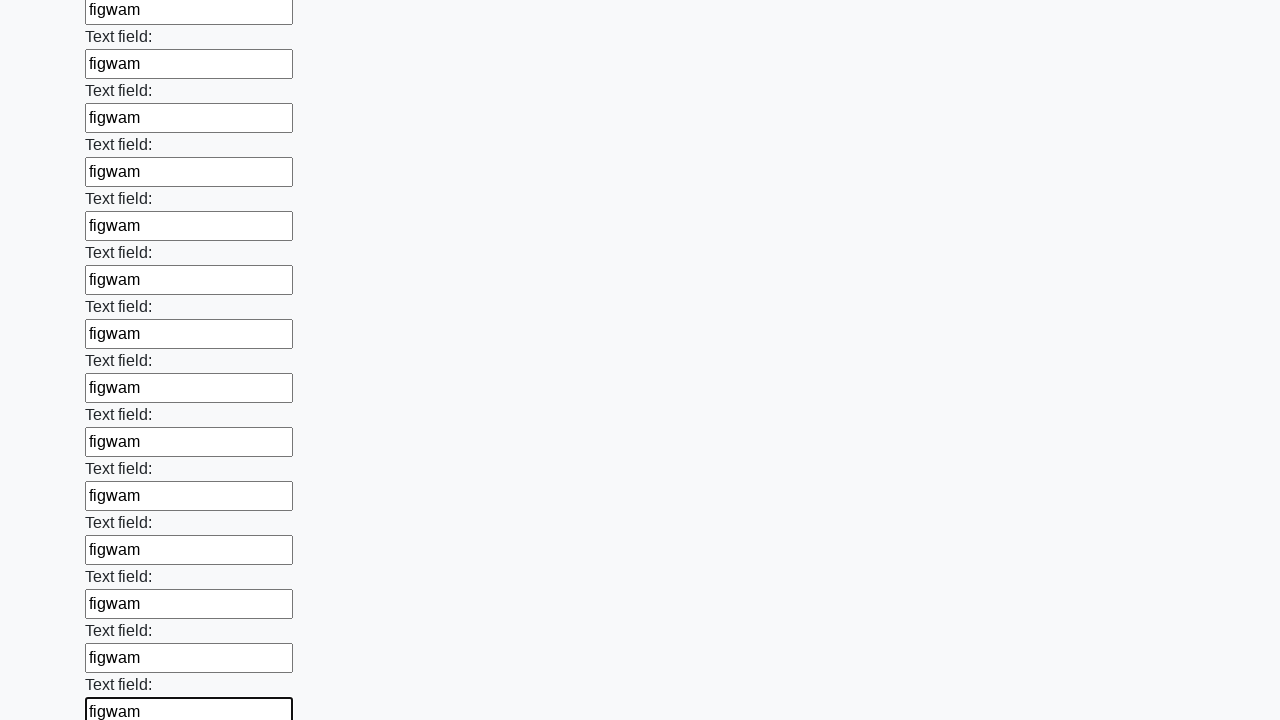

Filled an input field with 'figwam' on input >> nth=61
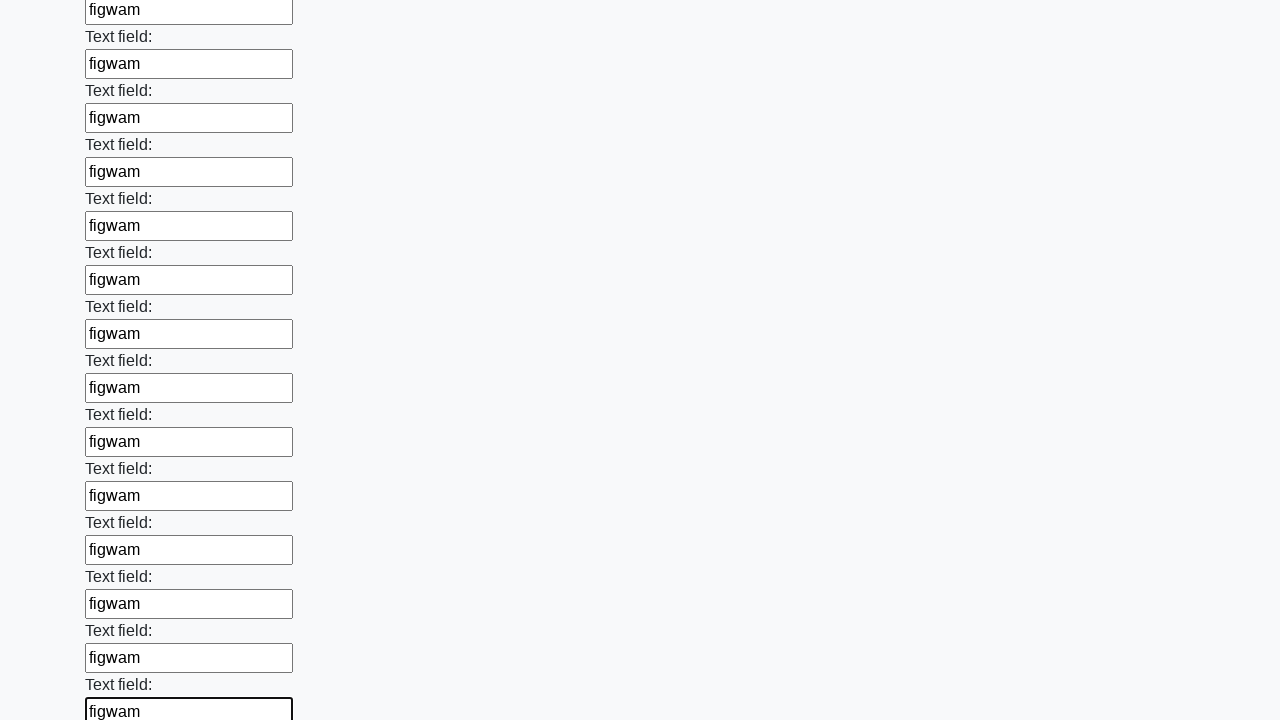

Filled an input field with 'figwam' on input >> nth=62
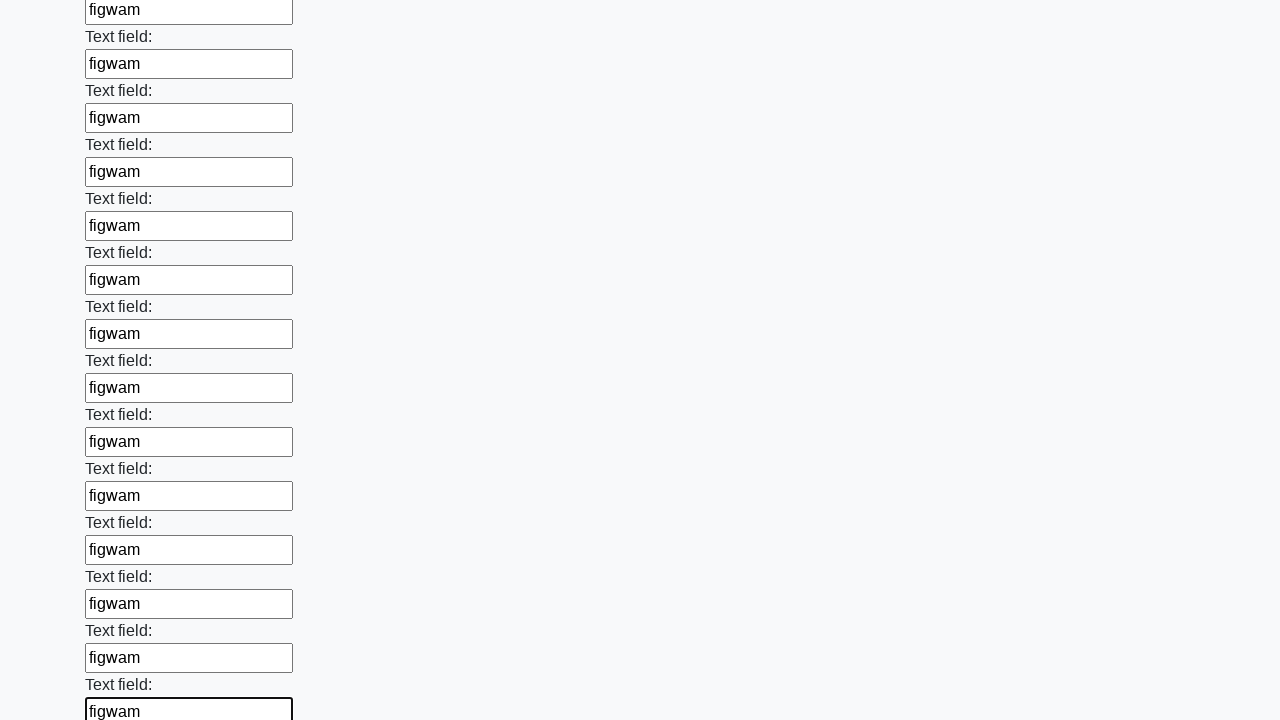

Filled an input field with 'figwam' on input >> nth=63
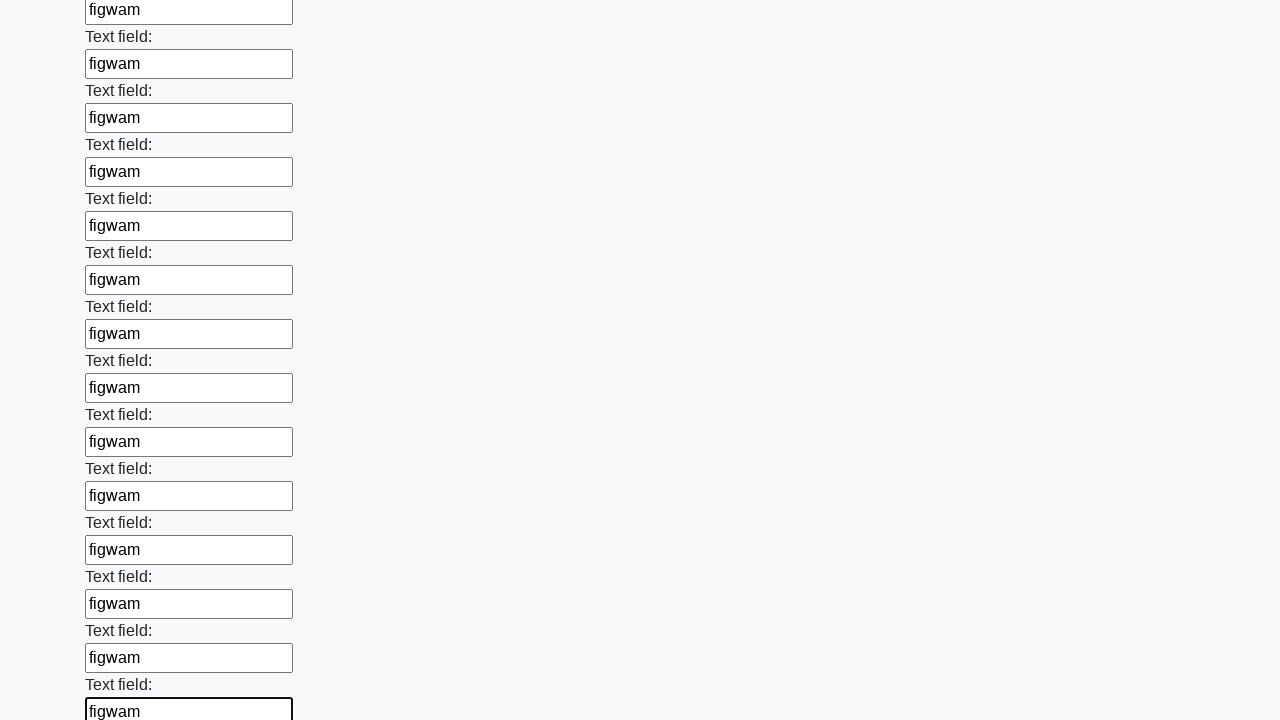

Filled an input field with 'figwam' on input >> nth=64
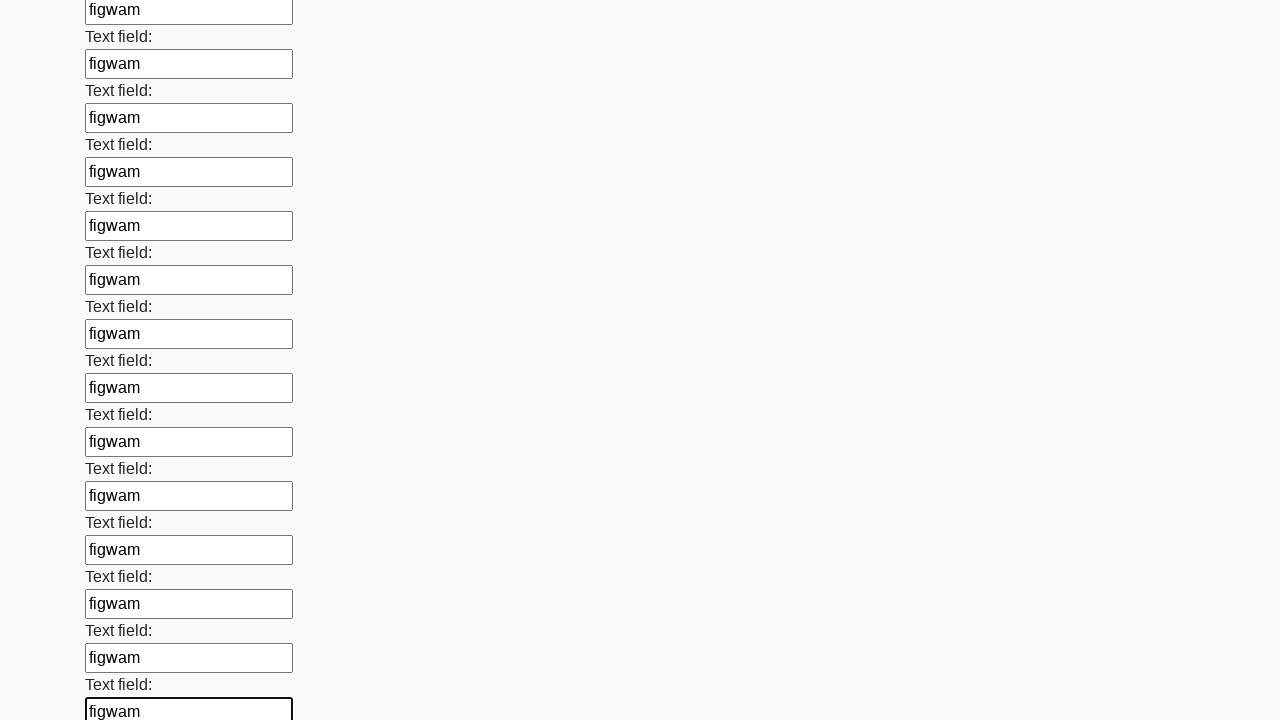

Filled an input field with 'figwam' on input >> nth=65
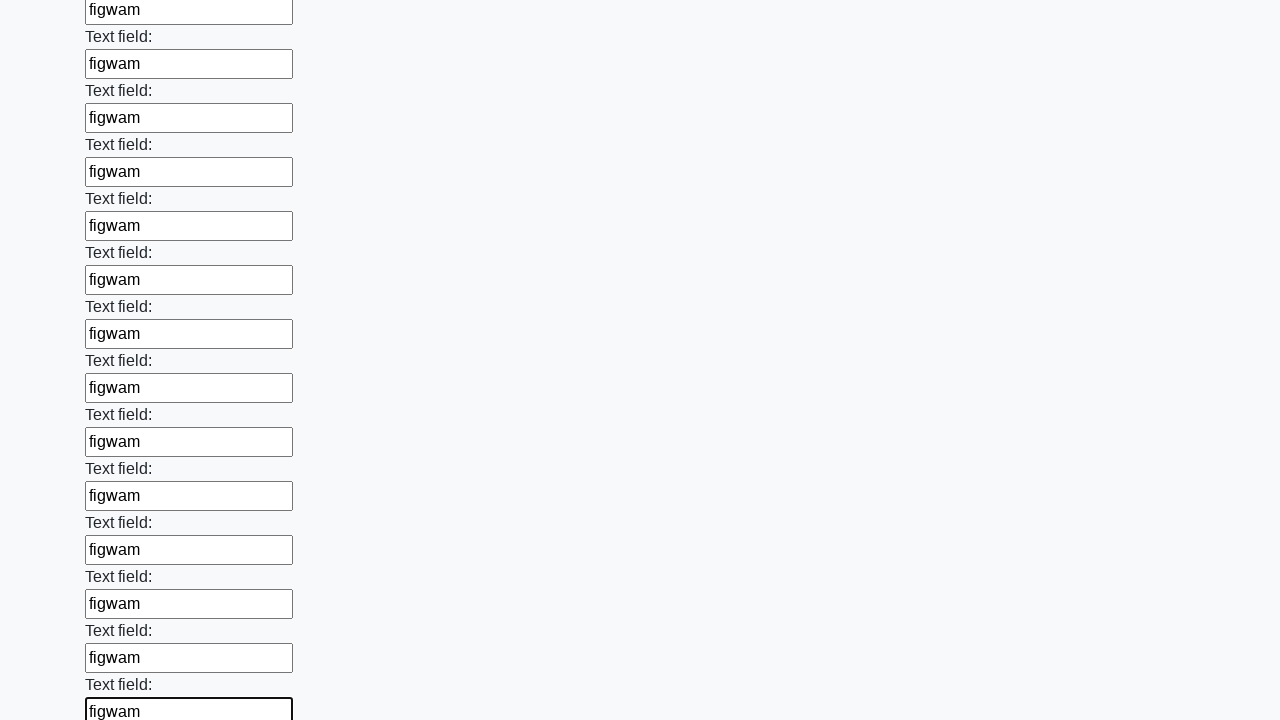

Filled an input field with 'figwam' on input >> nth=66
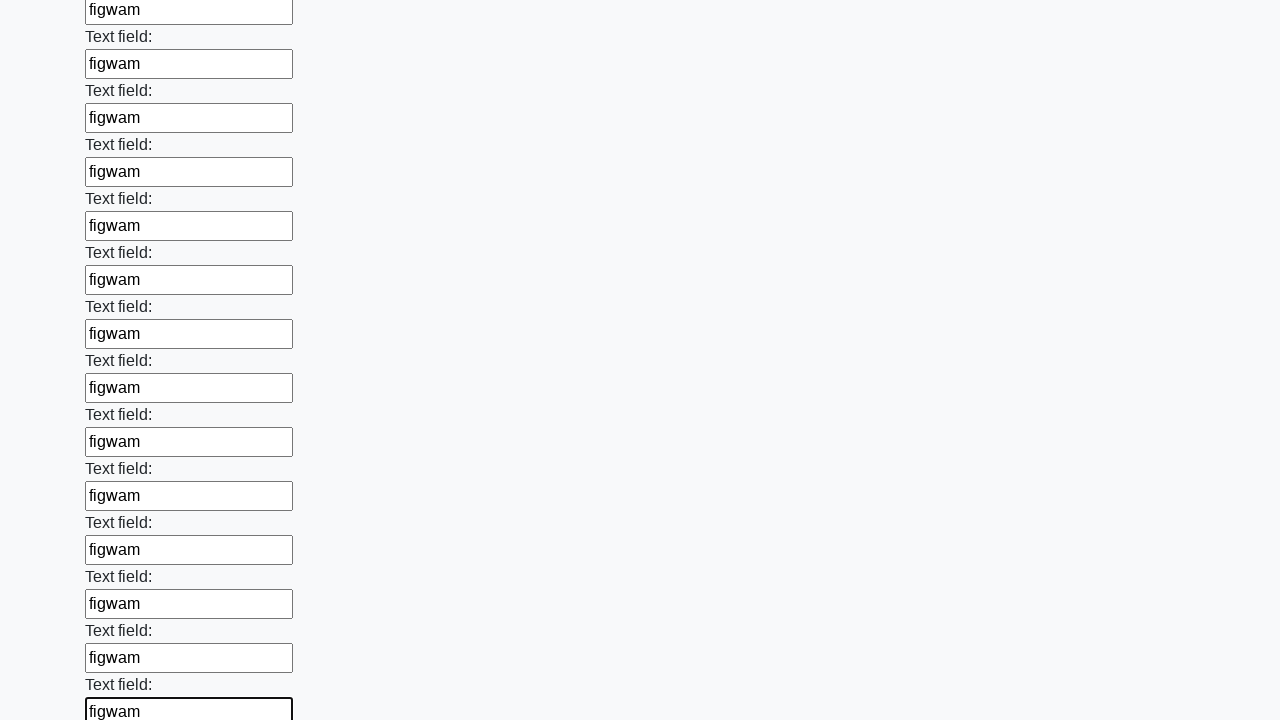

Filled an input field with 'figwam' on input >> nth=67
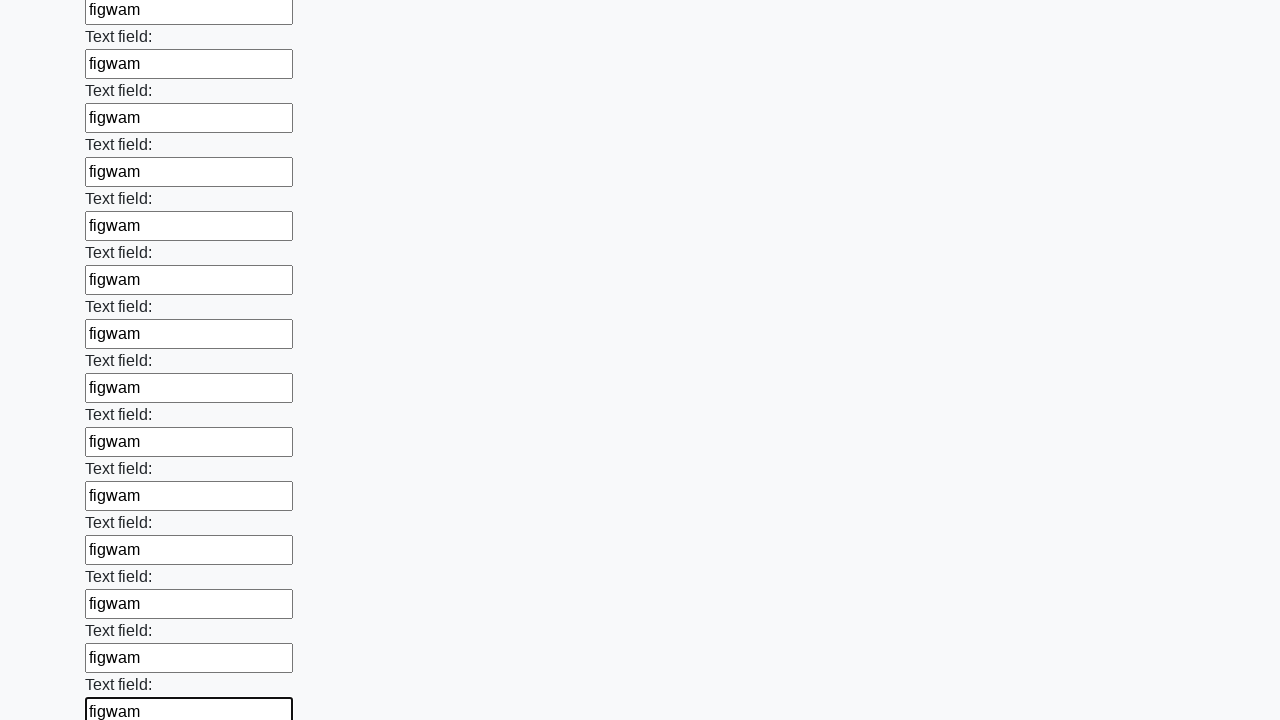

Filled an input field with 'figwam' on input >> nth=68
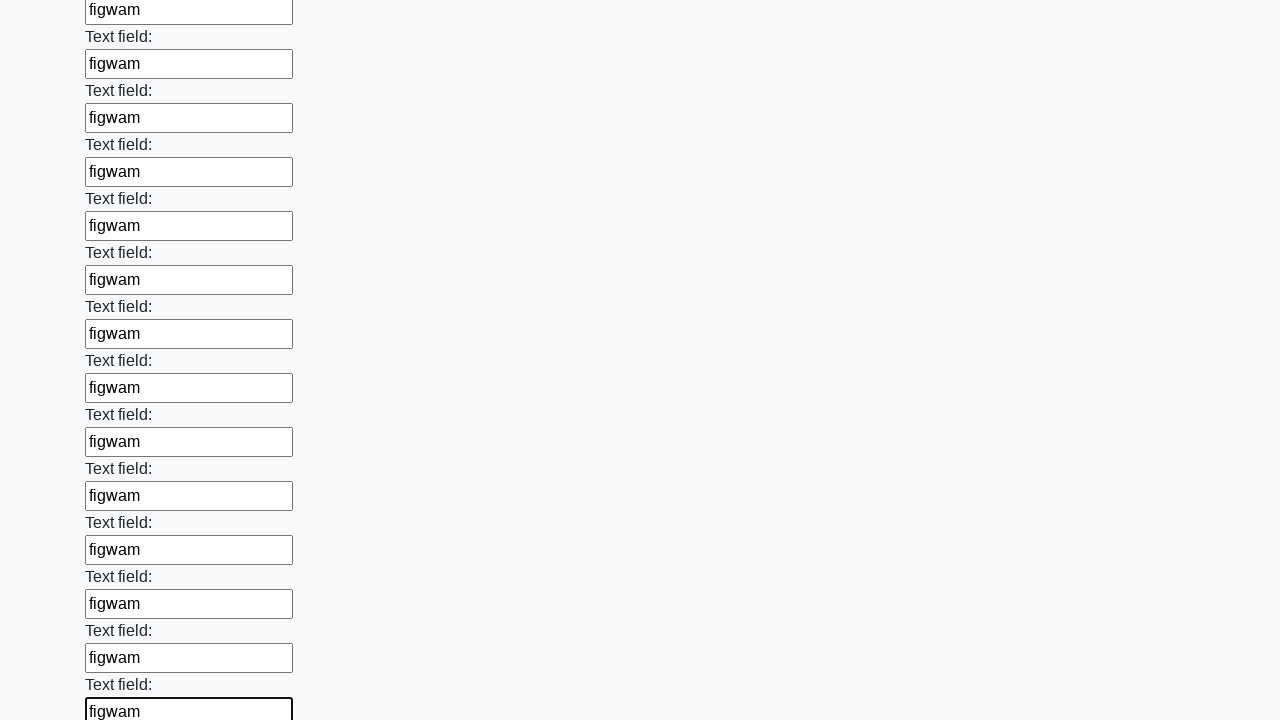

Filled an input field with 'figwam' on input >> nth=69
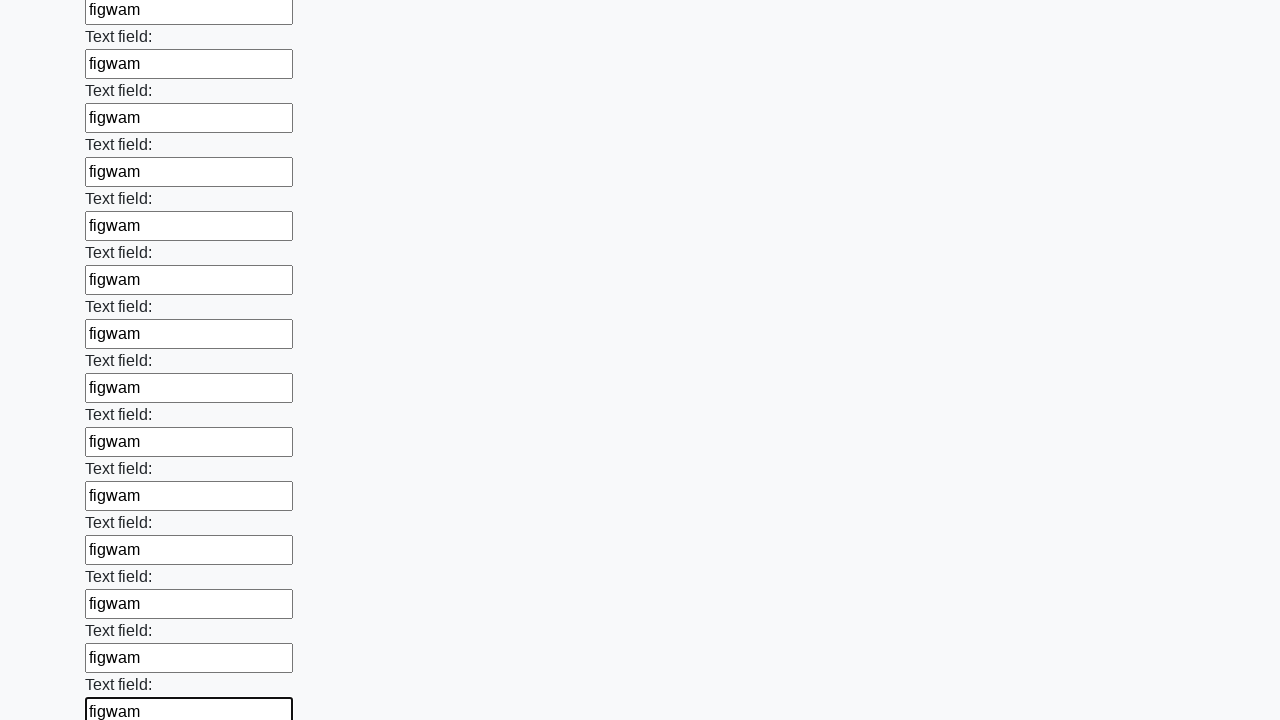

Filled an input field with 'figwam' on input >> nth=70
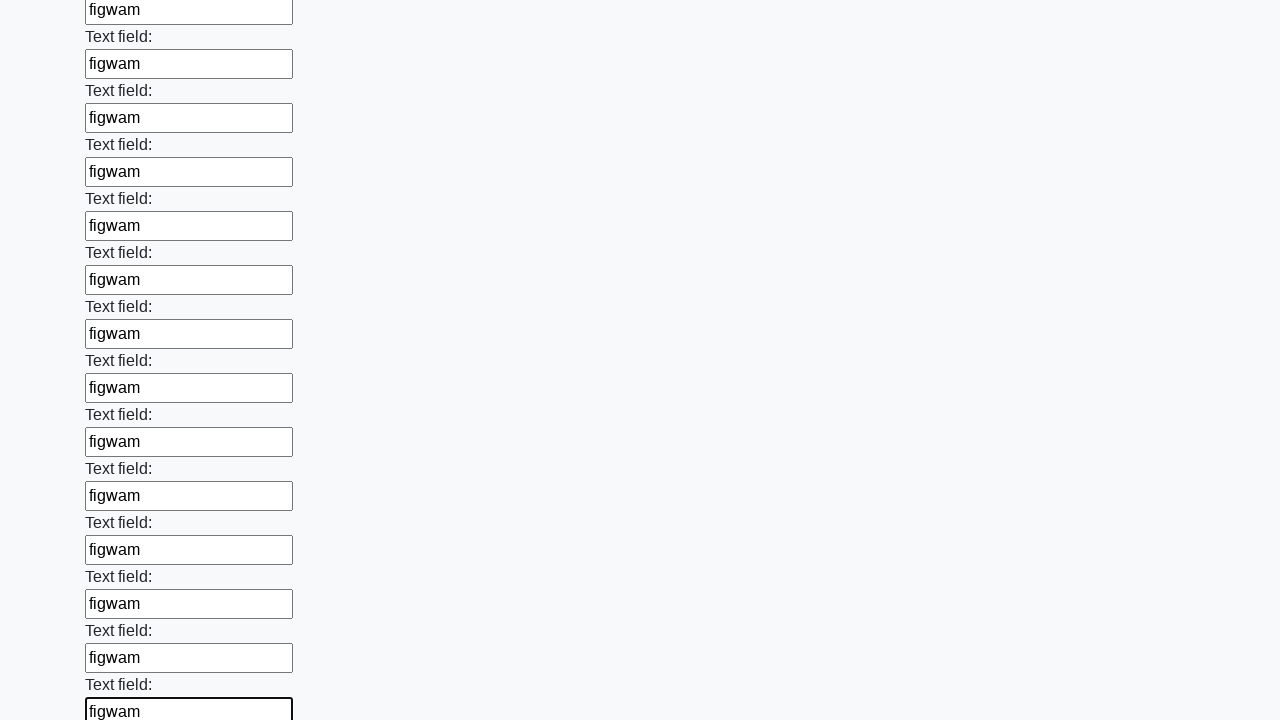

Filled an input field with 'figwam' on input >> nth=71
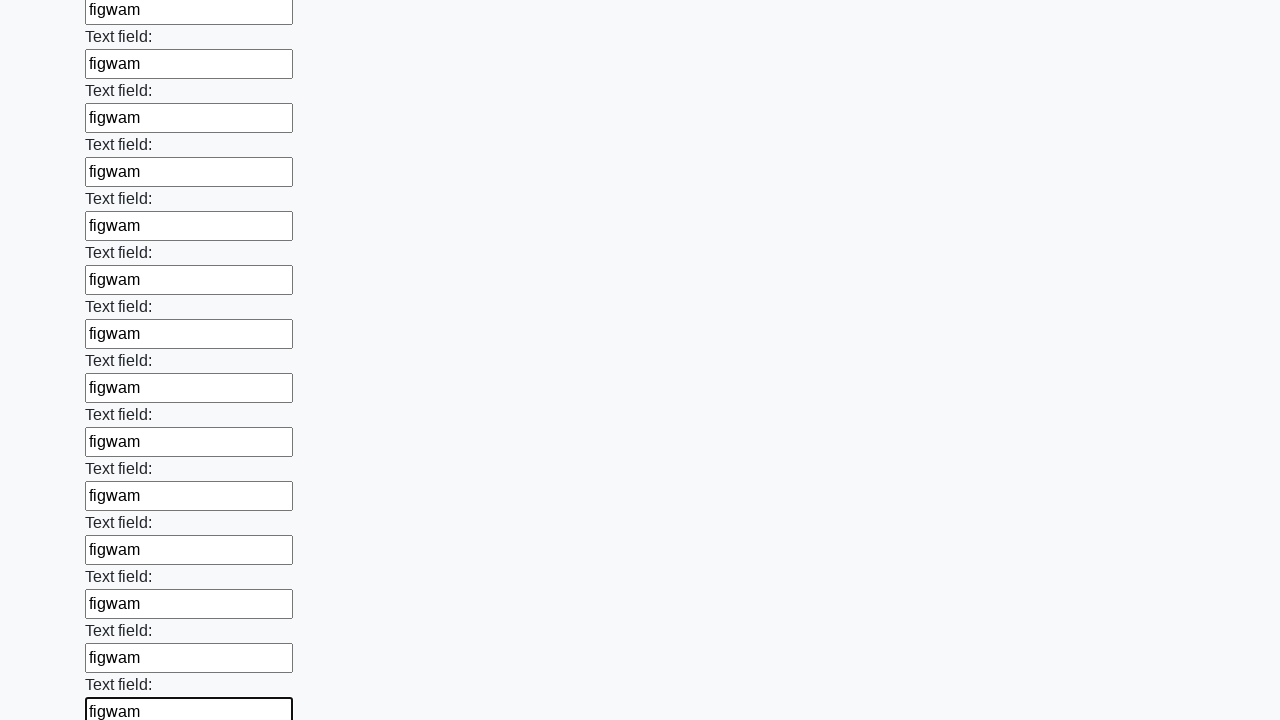

Filled an input field with 'figwam' on input >> nth=72
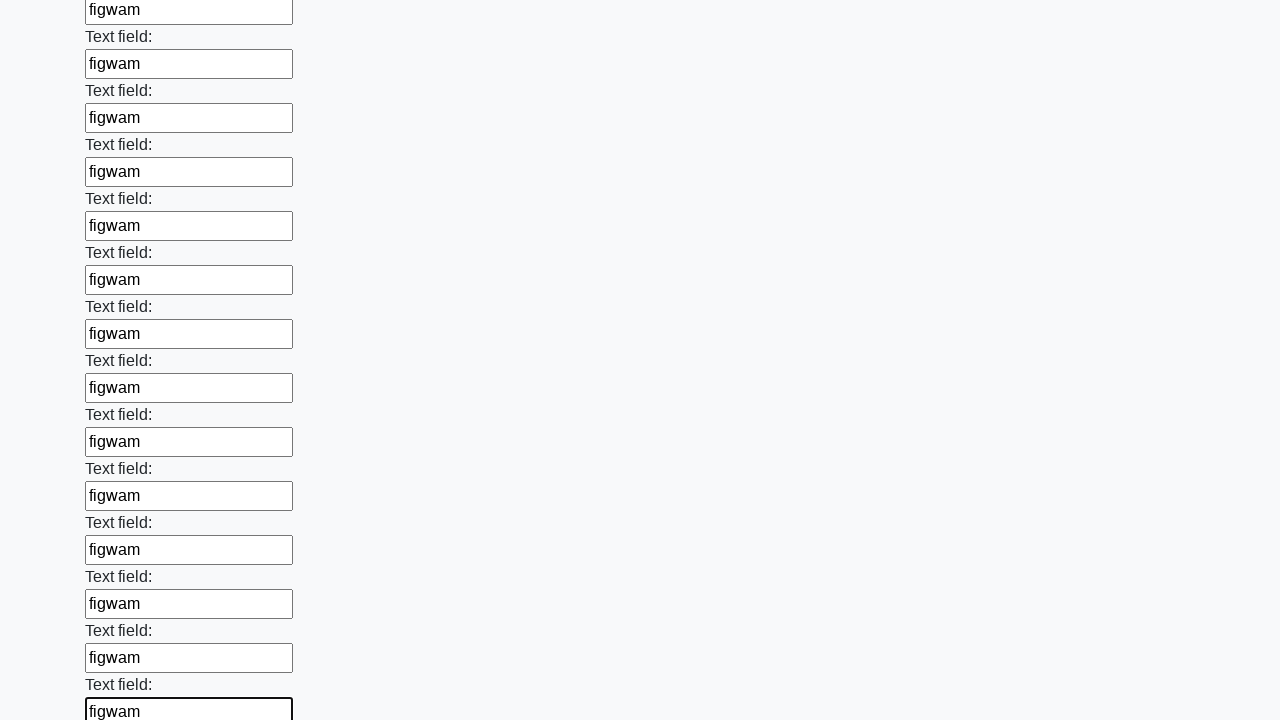

Filled an input field with 'figwam' on input >> nth=73
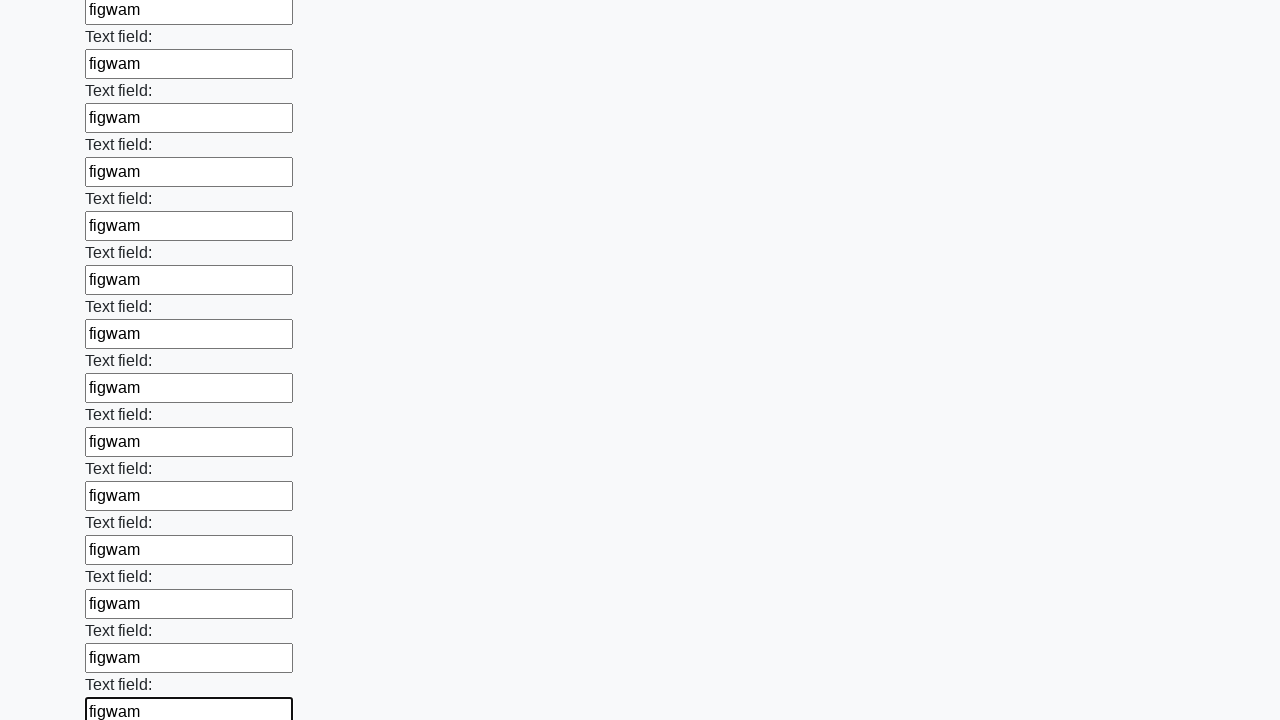

Filled an input field with 'figwam' on input >> nth=74
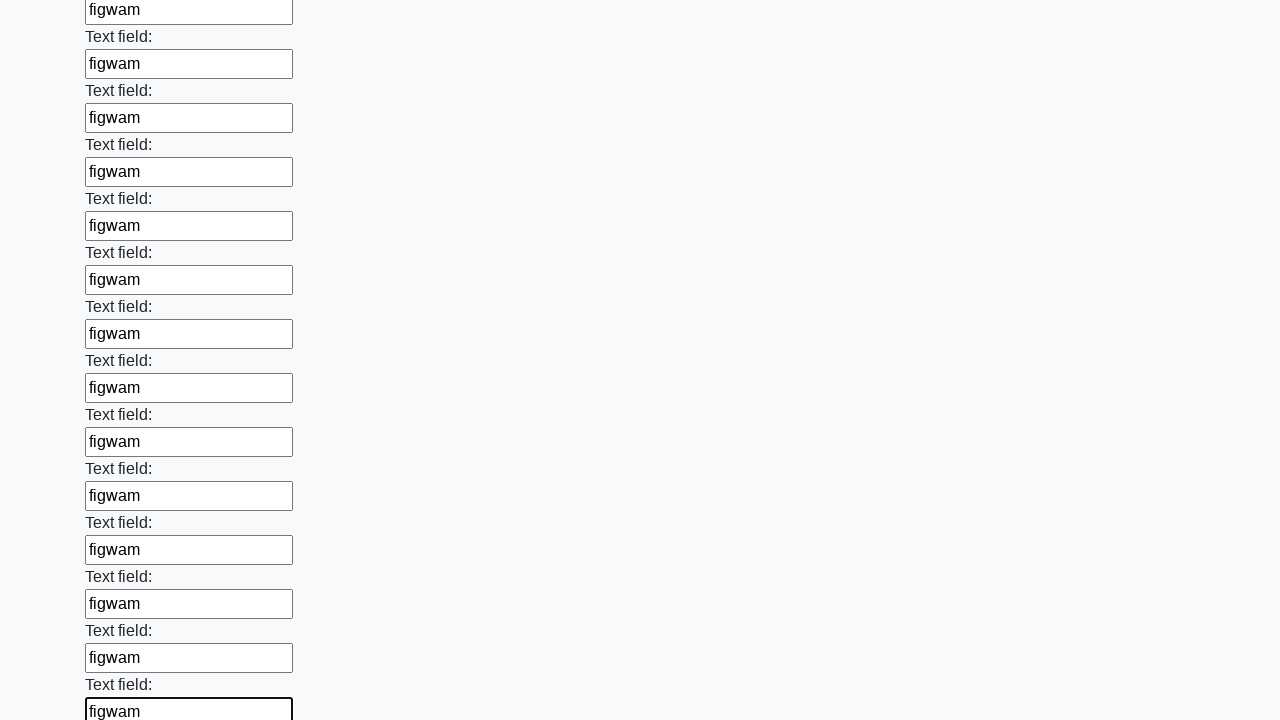

Filled an input field with 'figwam' on input >> nth=75
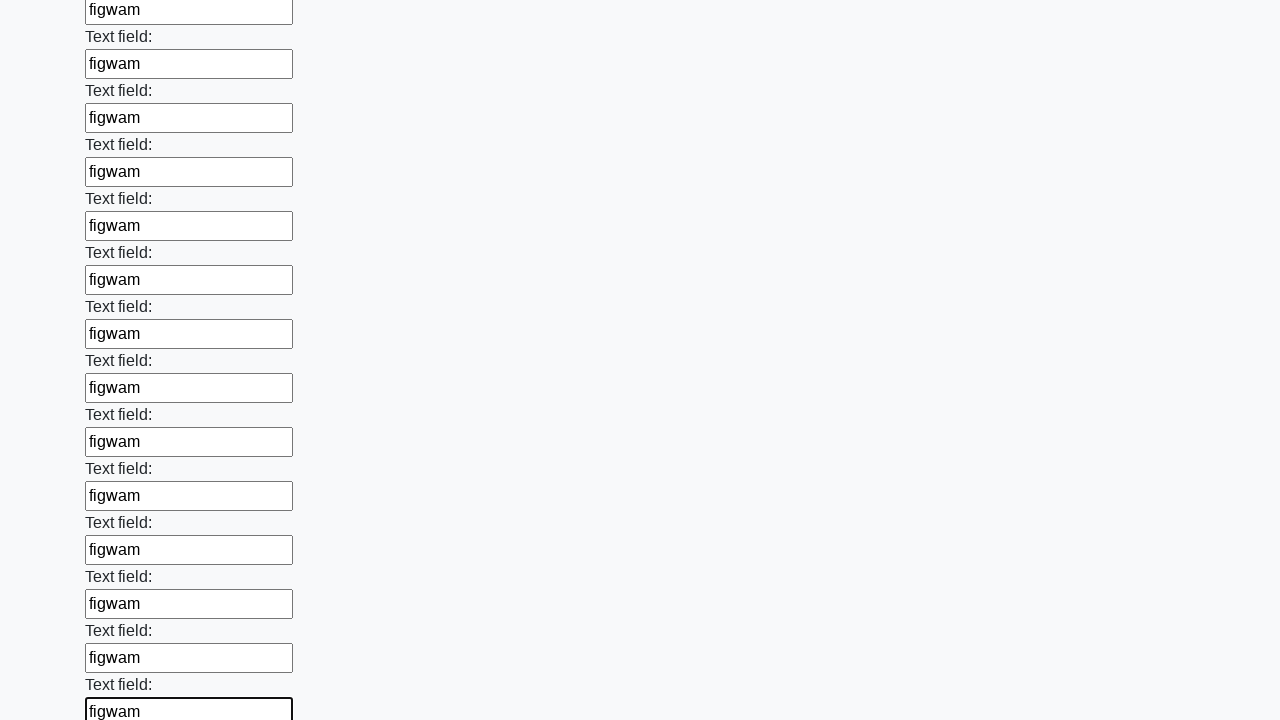

Filled an input field with 'figwam' on input >> nth=76
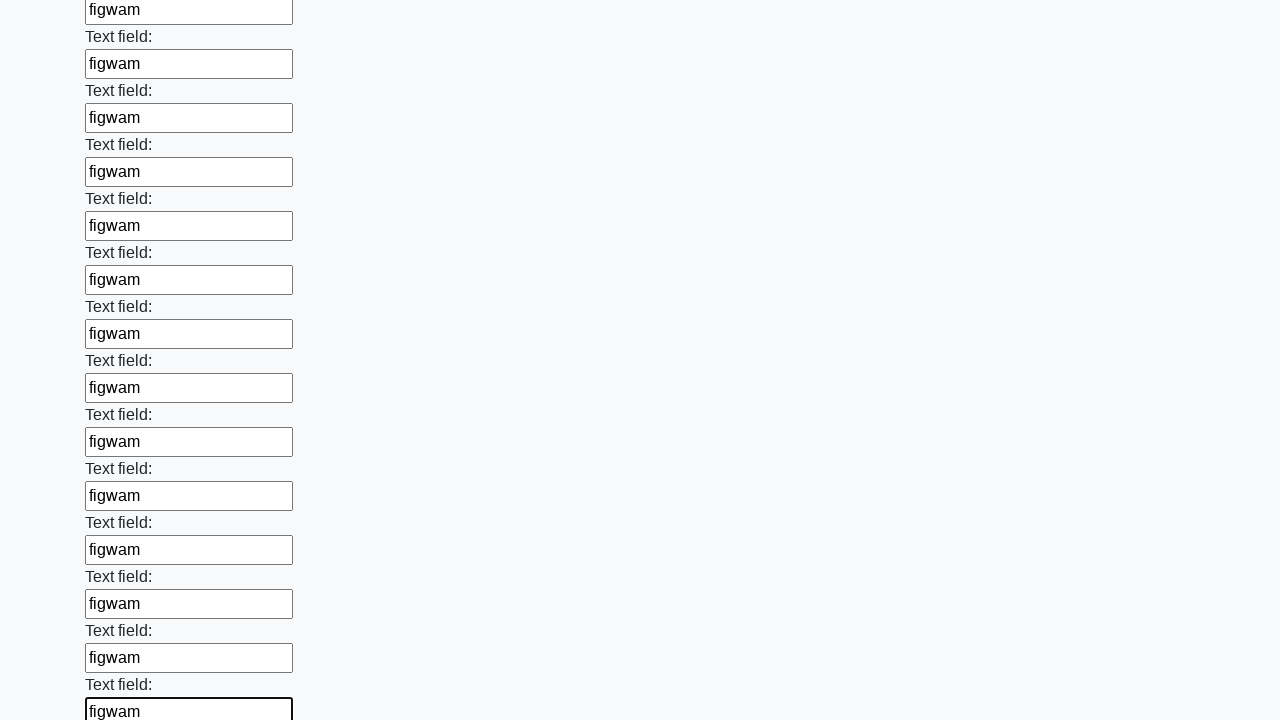

Filled an input field with 'figwam' on input >> nth=77
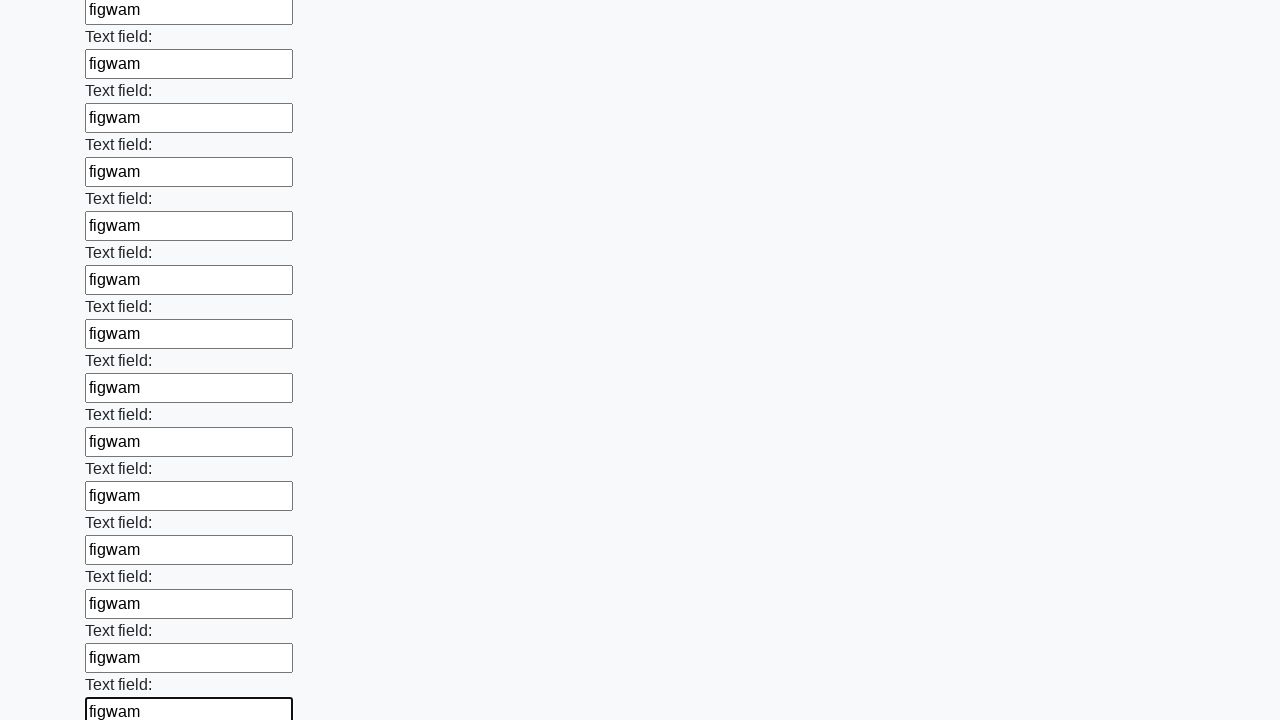

Filled an input field with 'figwam' on input >> nth=78
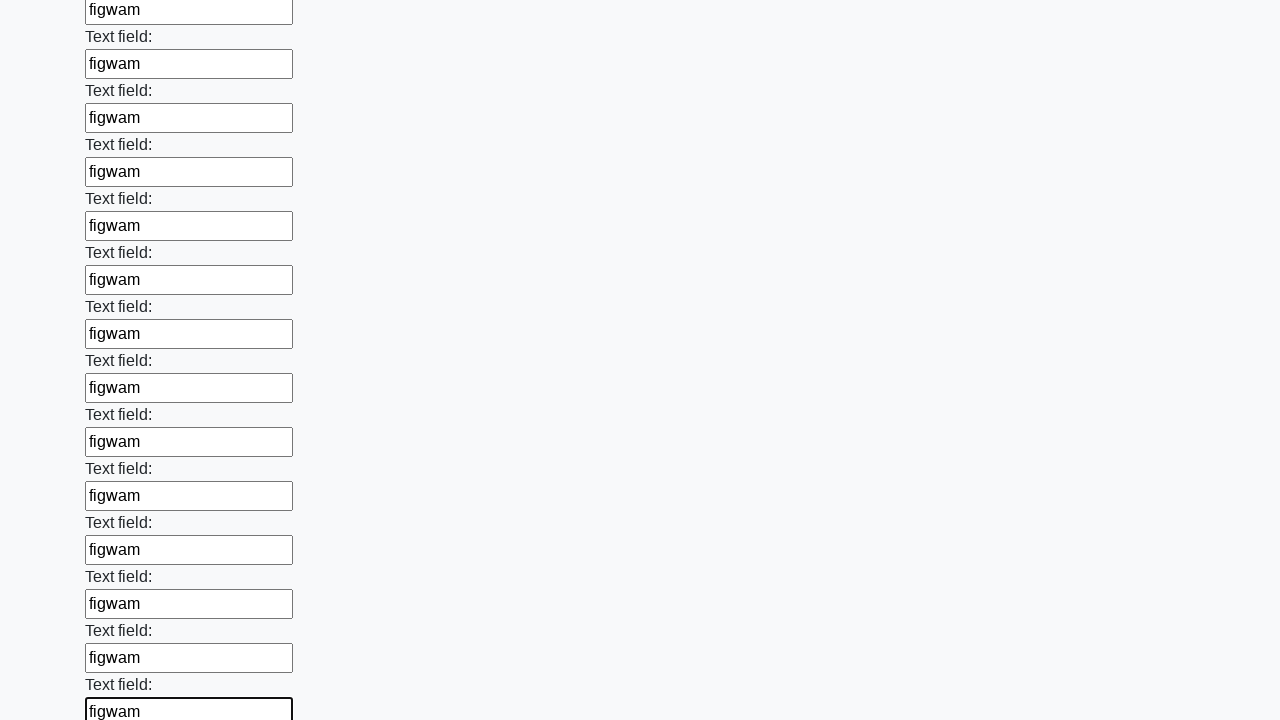

Filled an input field with 'figwam' on input >> nth=79
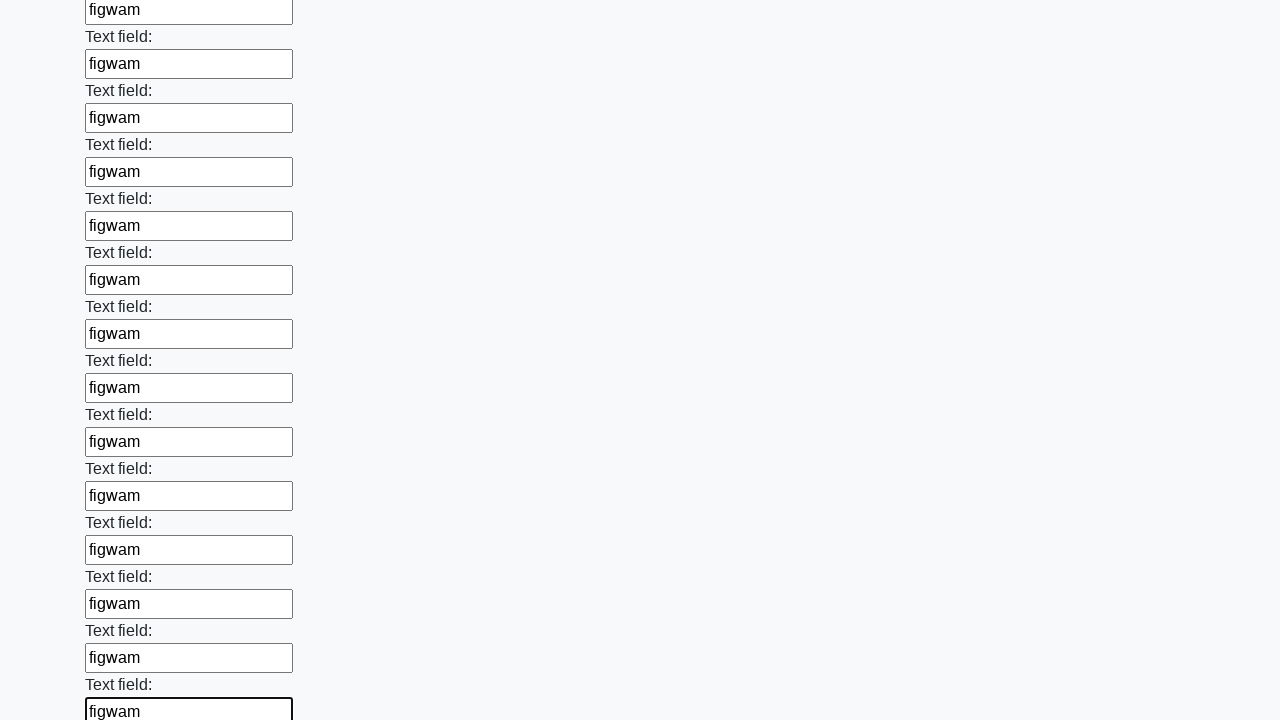

Filled an input field with 'figwam' on input >> nth=80
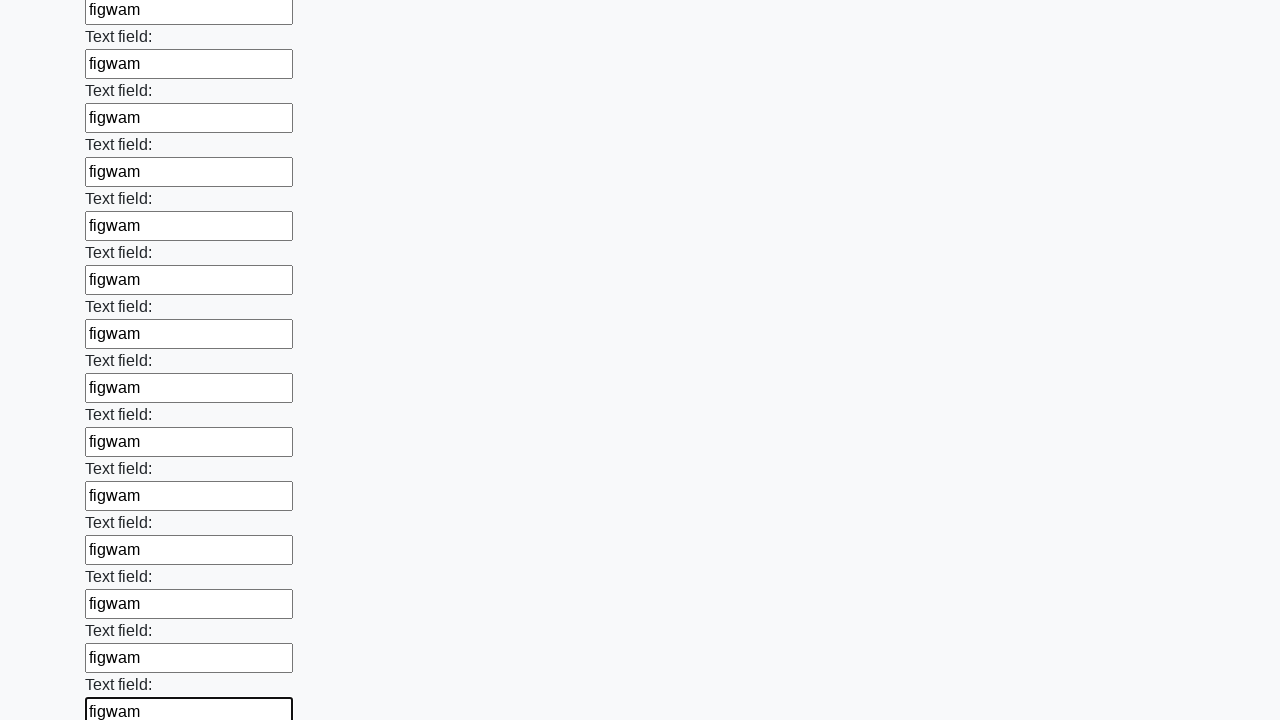

Filled an input field with 'figwam' on input >> nth=81
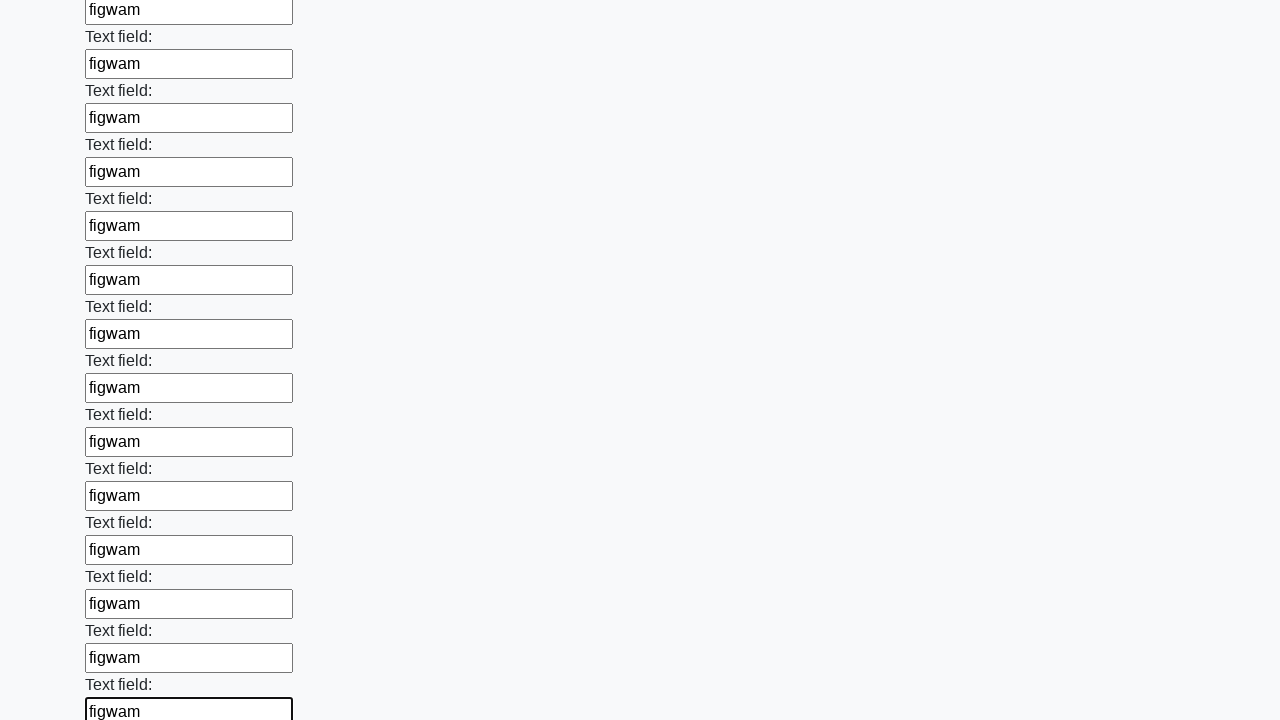

Filled an input field with 'figwam' on input >> nth=82
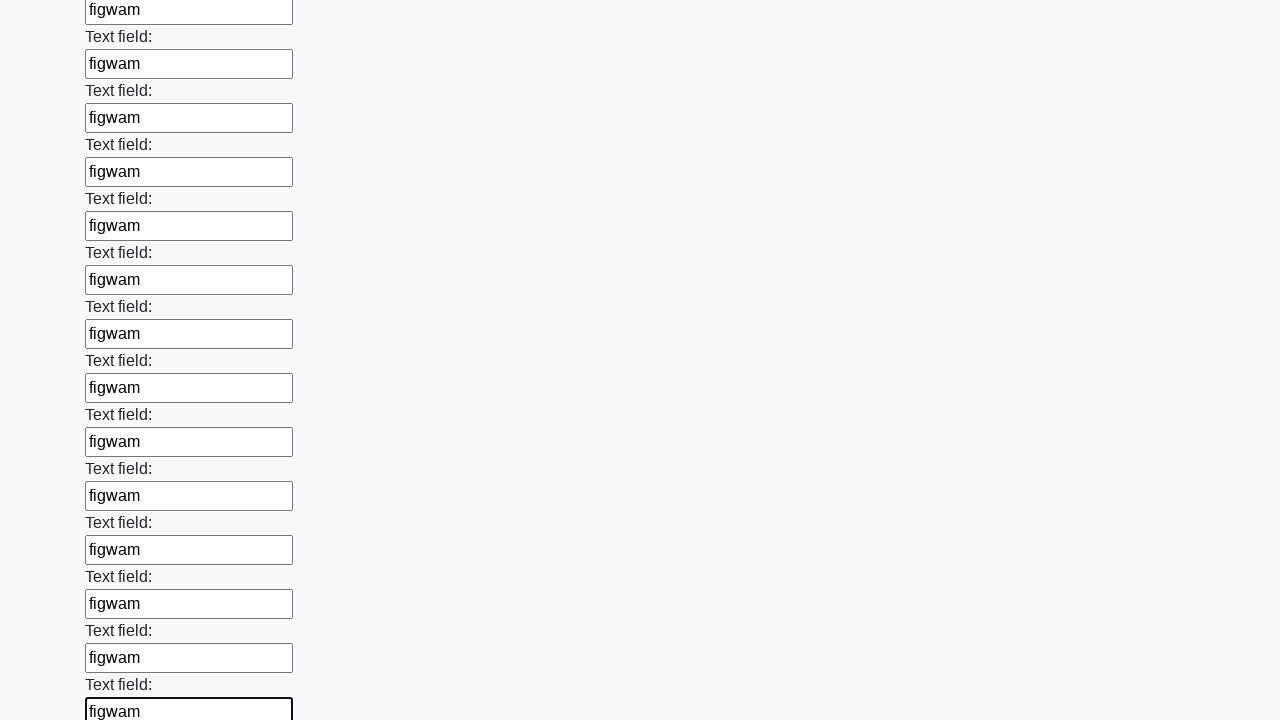

Filled an input field with 'figwam' on input >> nth=83
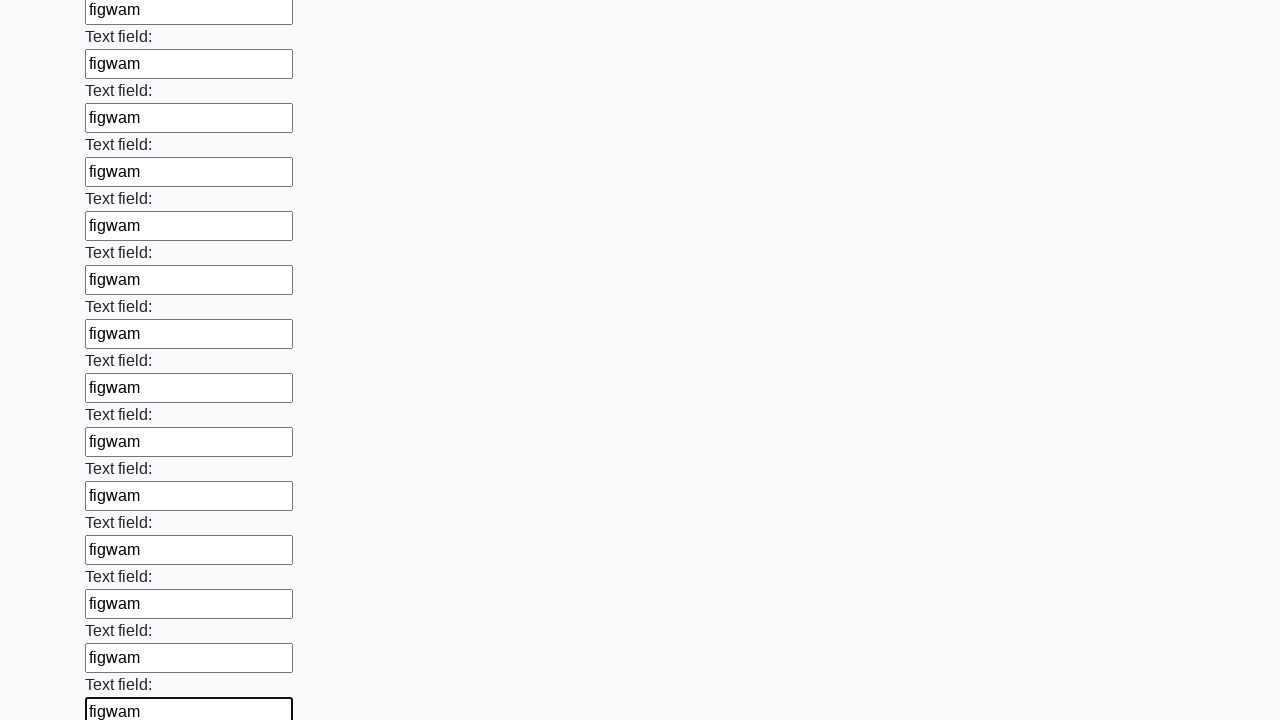

Filled an input field with 'figwam' on input >> nth=84
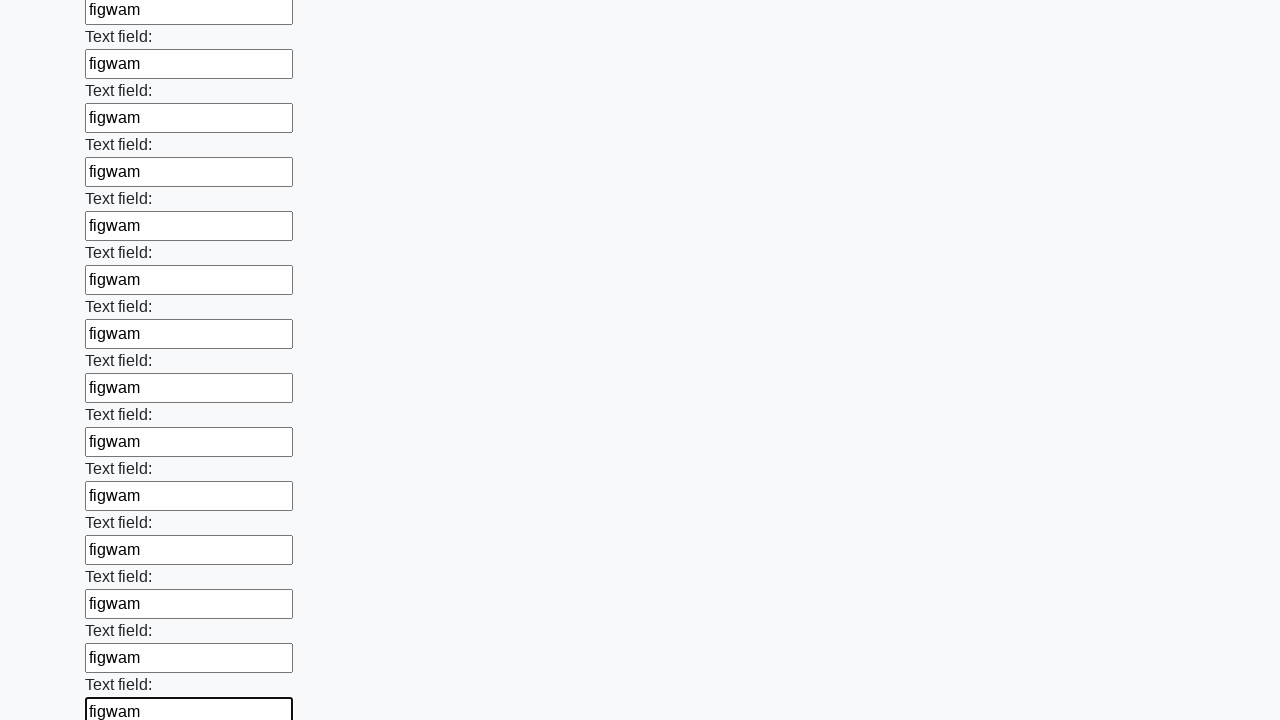

Filled an input field with 'figwam' on input >> nth=85
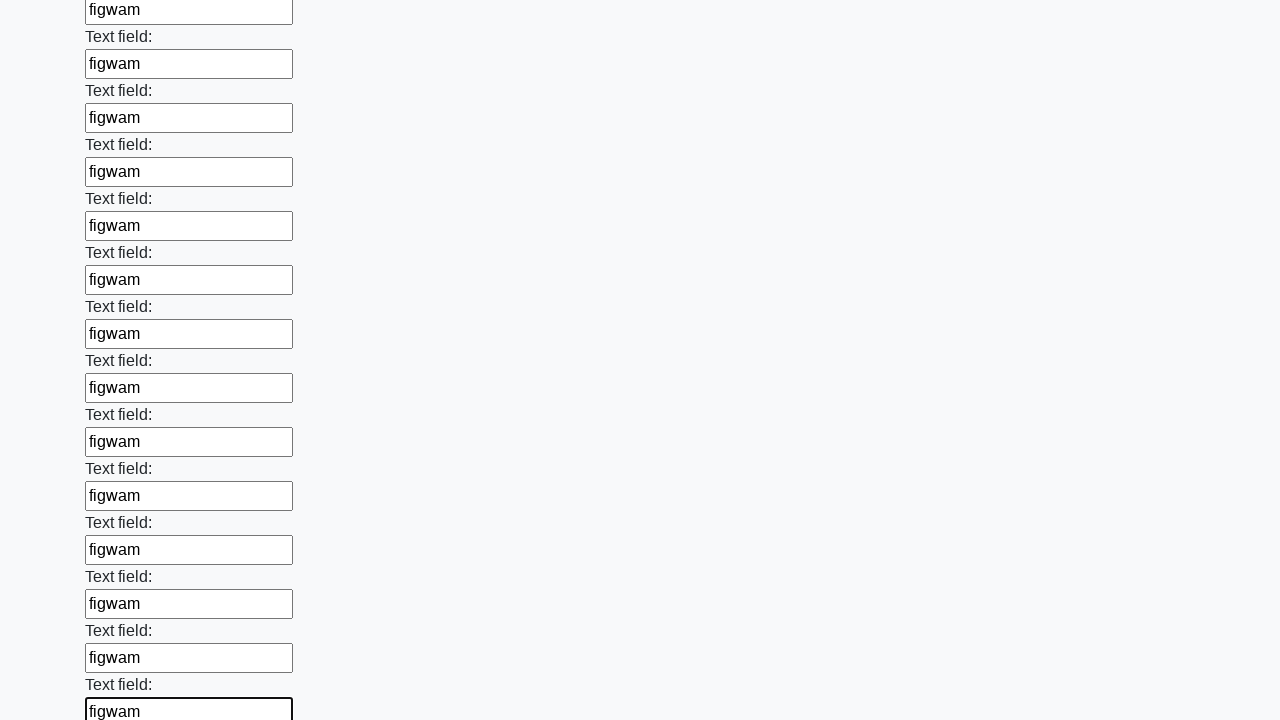

Filled an input field with 'figwam' on input >> nth=86
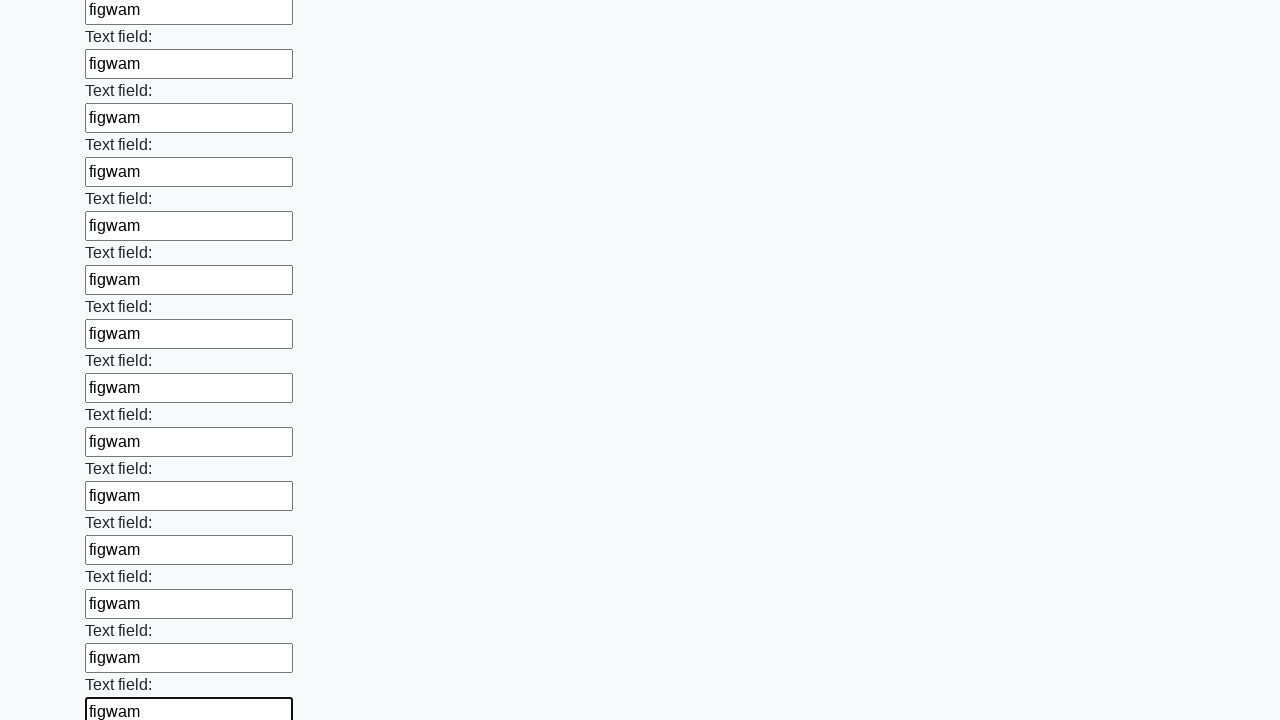

Filled an input field with 'figwam' on input >> nth=87
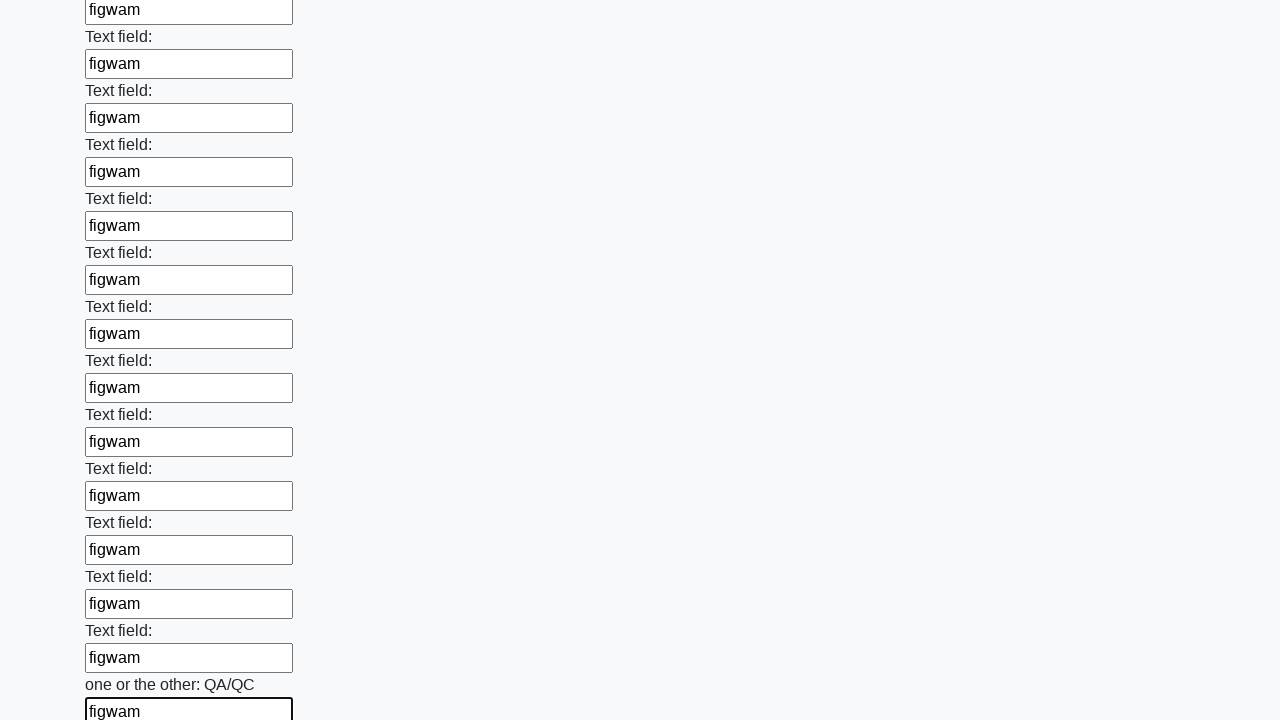

Filled an input field with 'figwam' on input >> nth=88
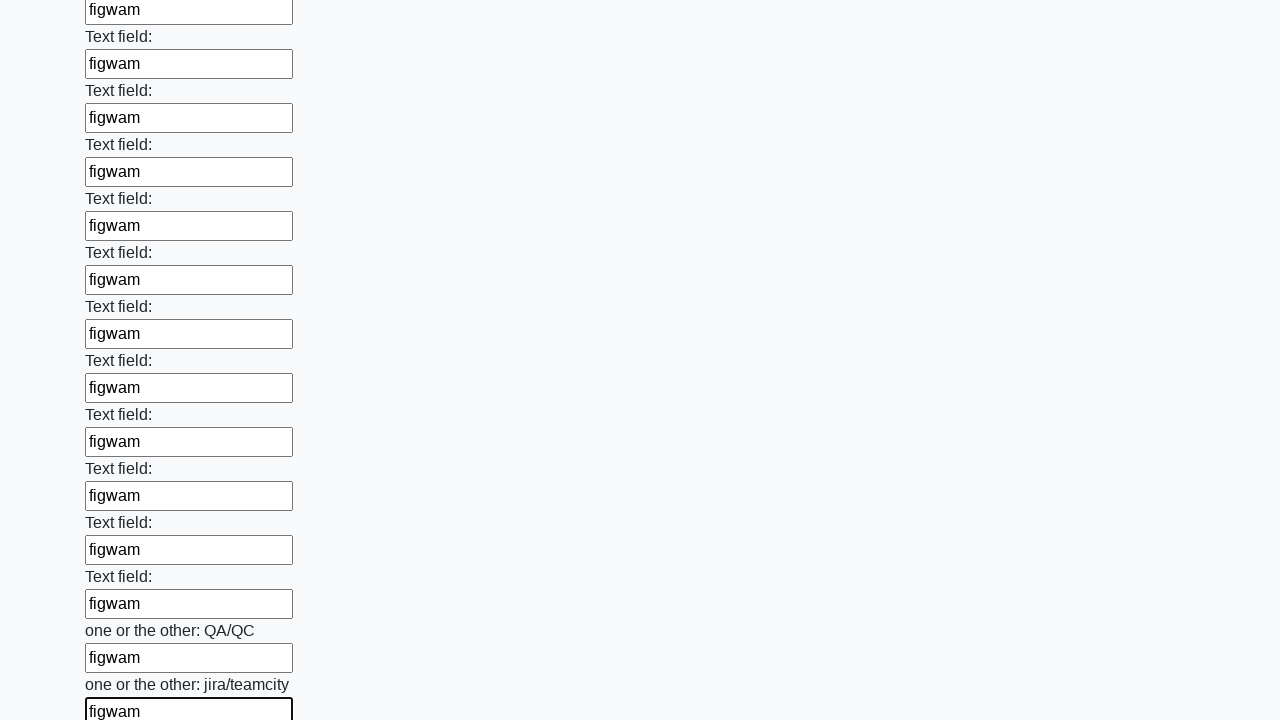

Filled an input field with 'figwam' on input >> nth=89
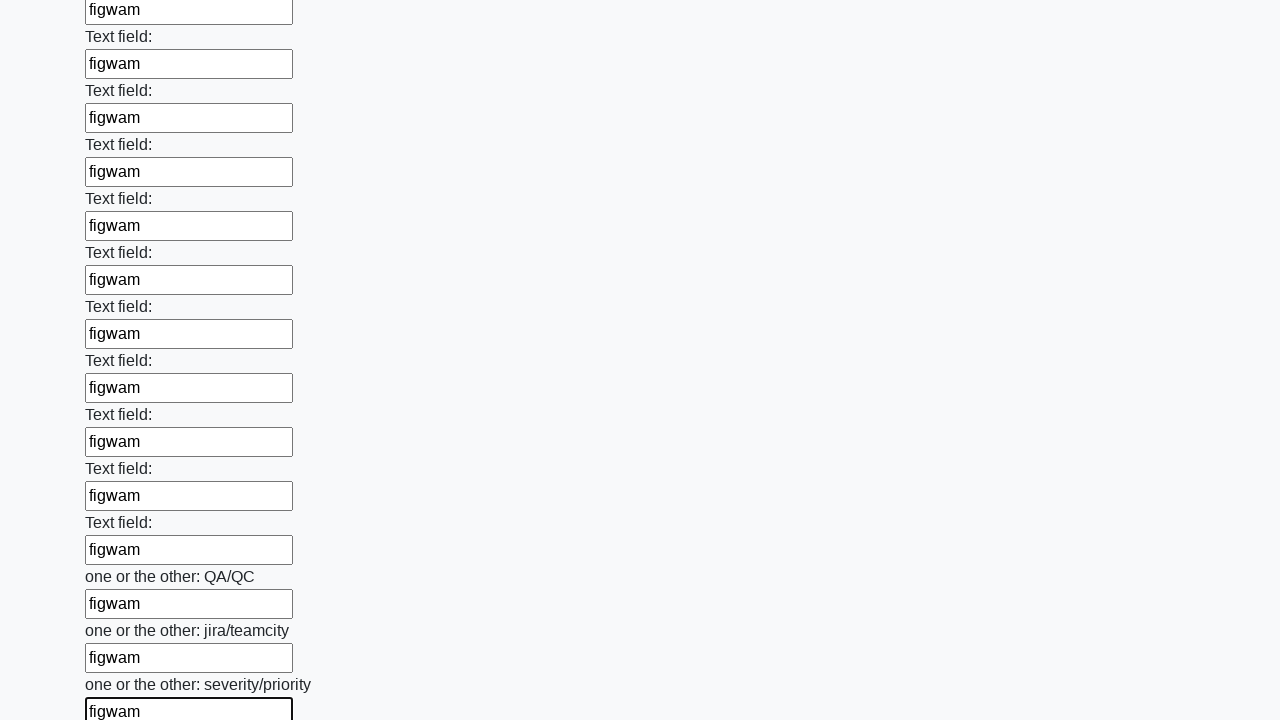

Filled an input field with 'figwam' on input >> nth=90
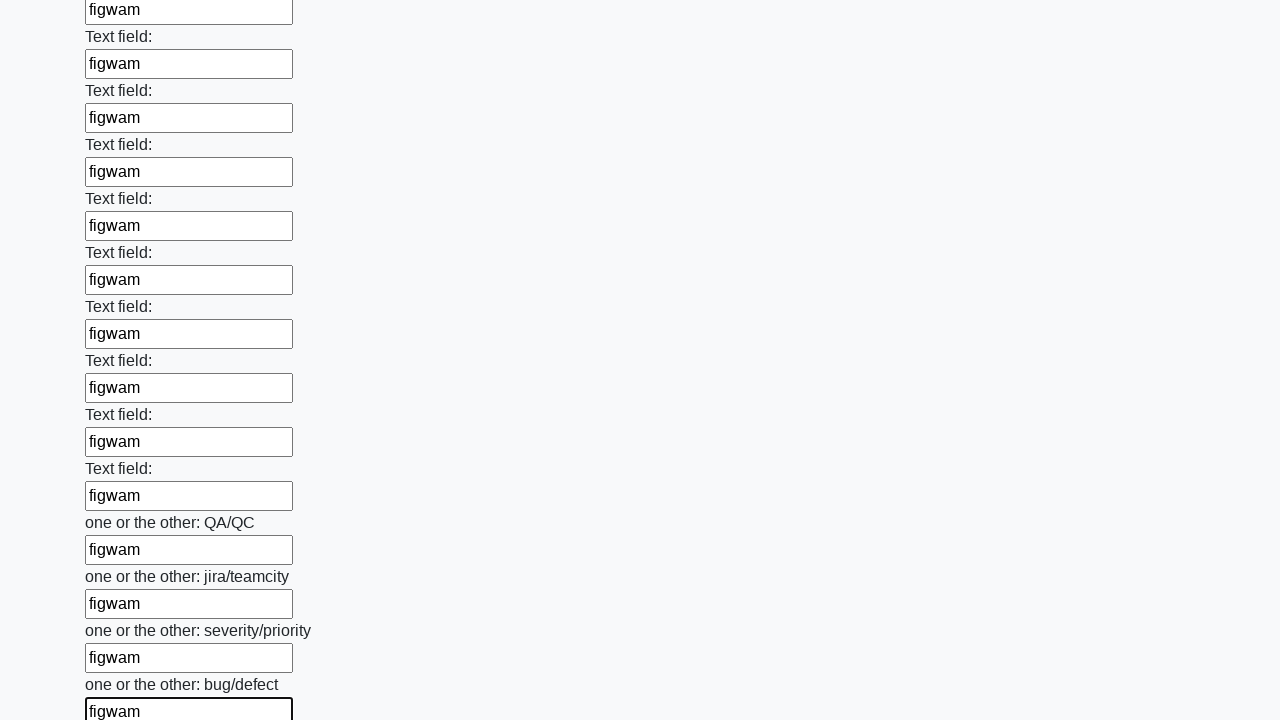

Filled an input field with 'figwam' on input >> nth=91
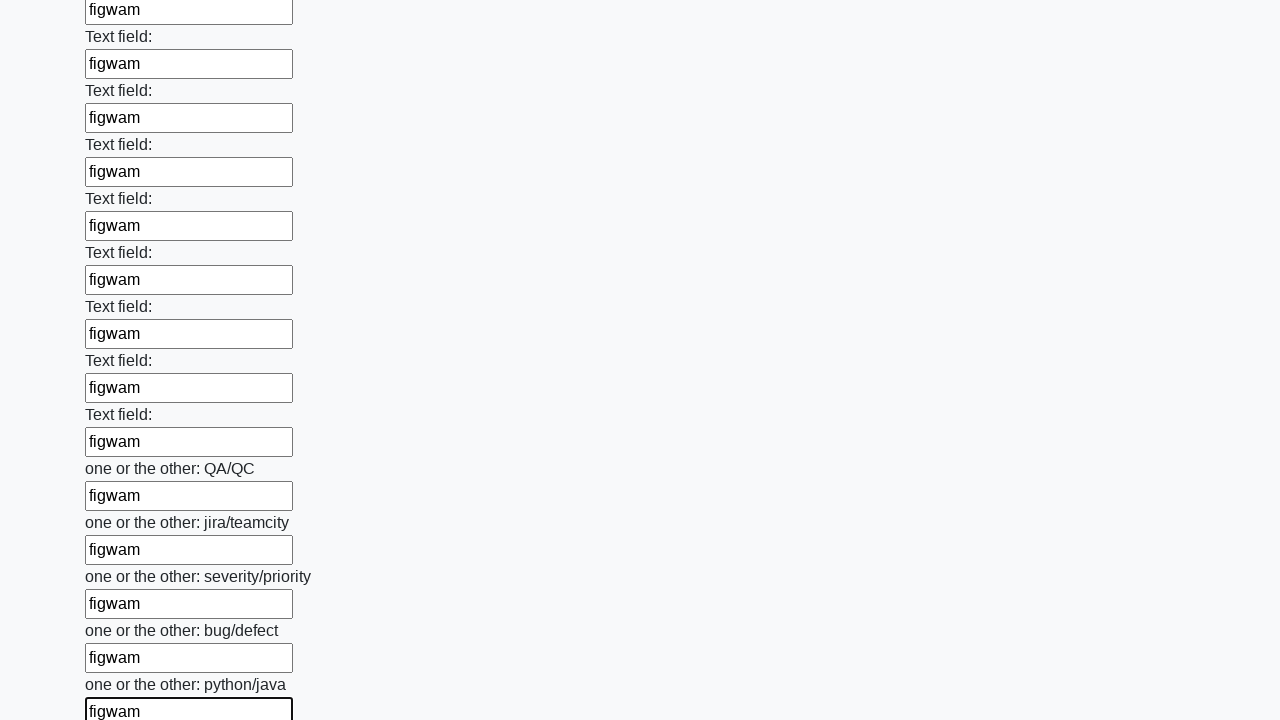

Filled an input field with 'figwam' on input >> nth=92
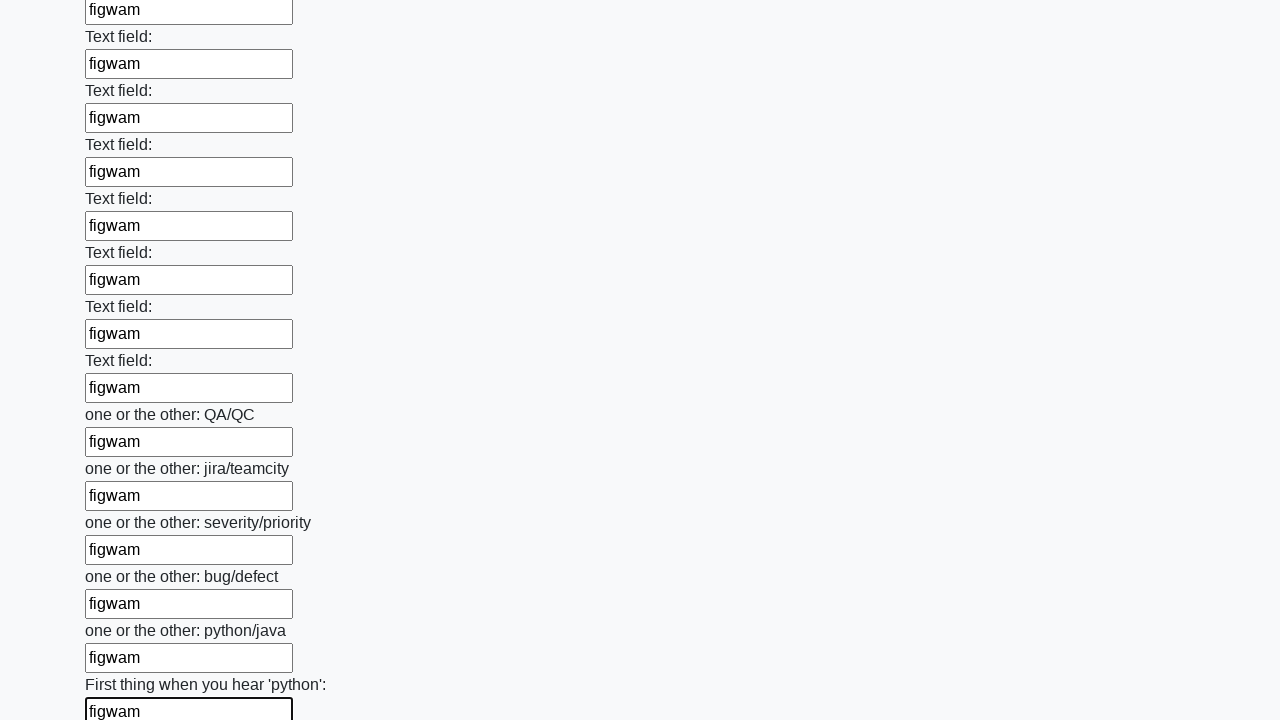

Filled an input field with 'figwam' on input >> nth=93
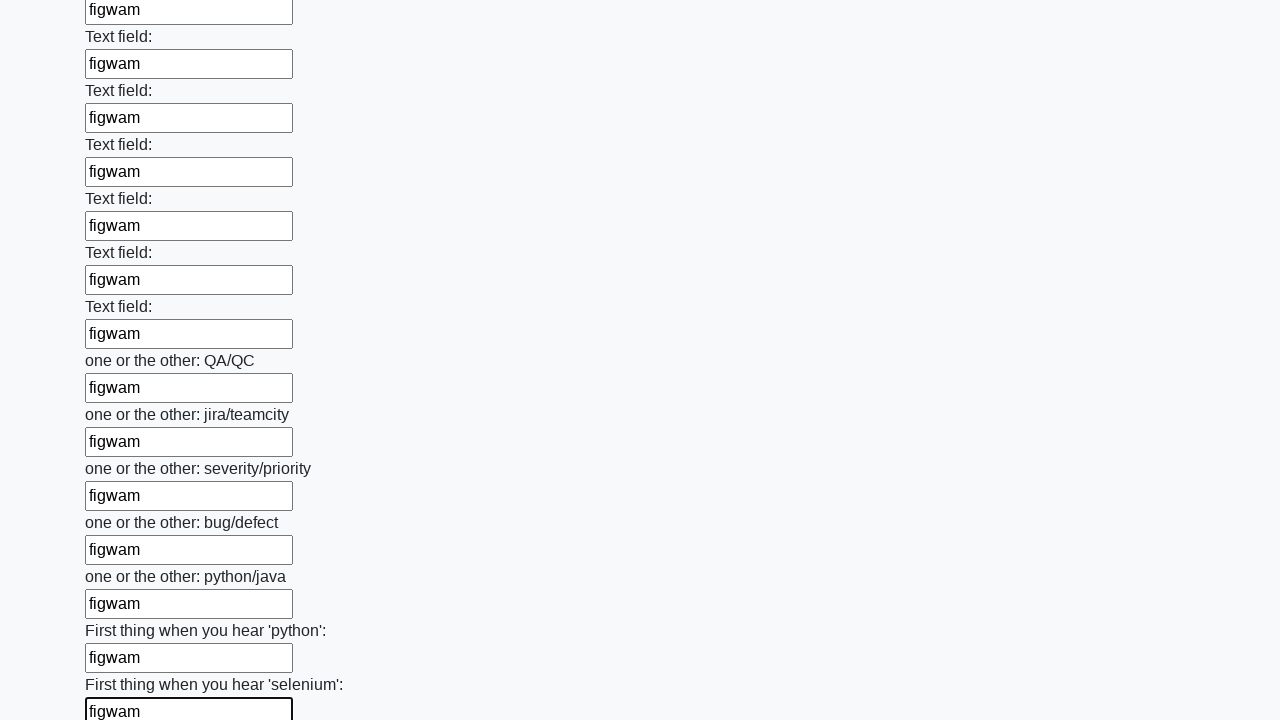

Filled an input field with 'figwam' on input >> nth=94
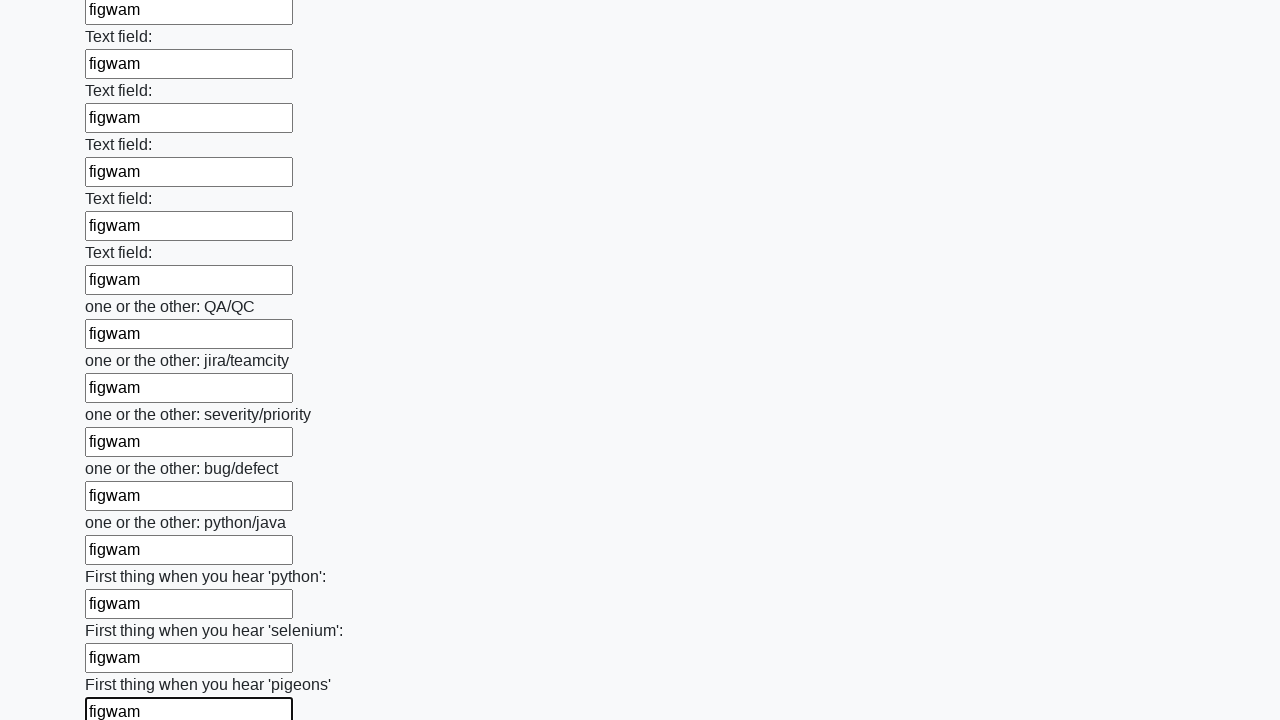

Filled an input field with 'figwam' on input >> nth=95
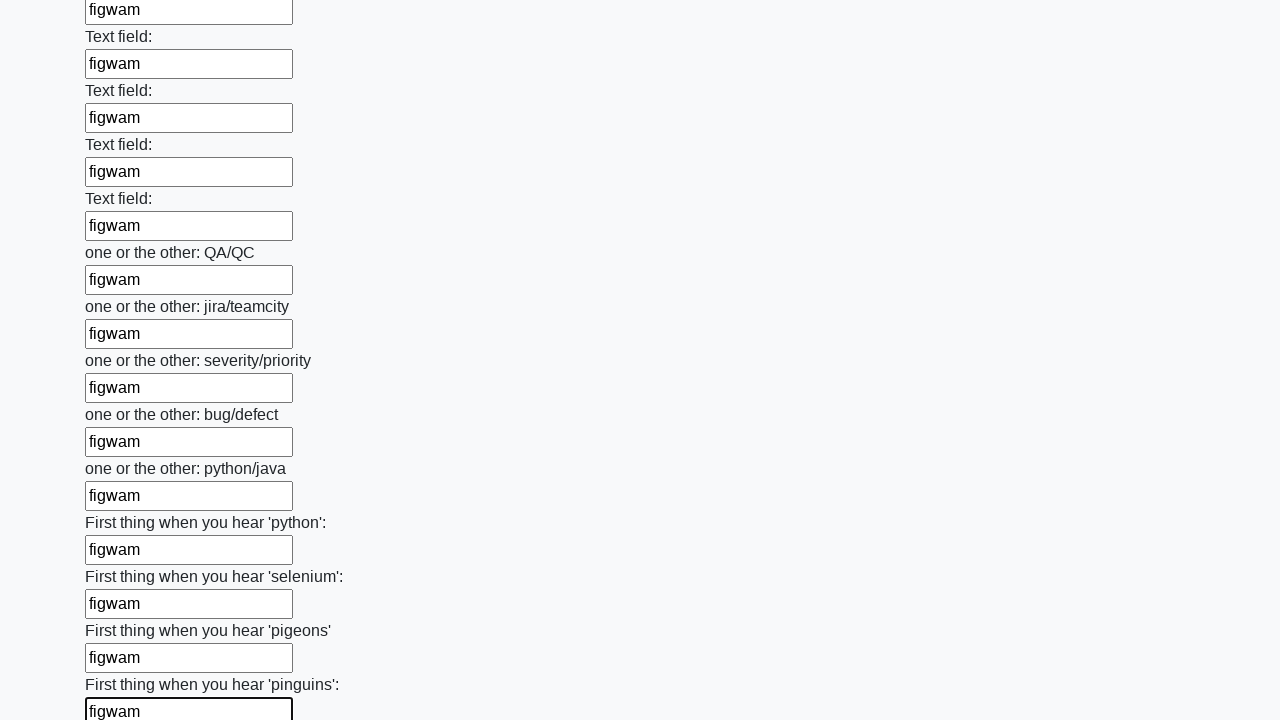

Filled an input field with 'figwam' on input >> nth=96
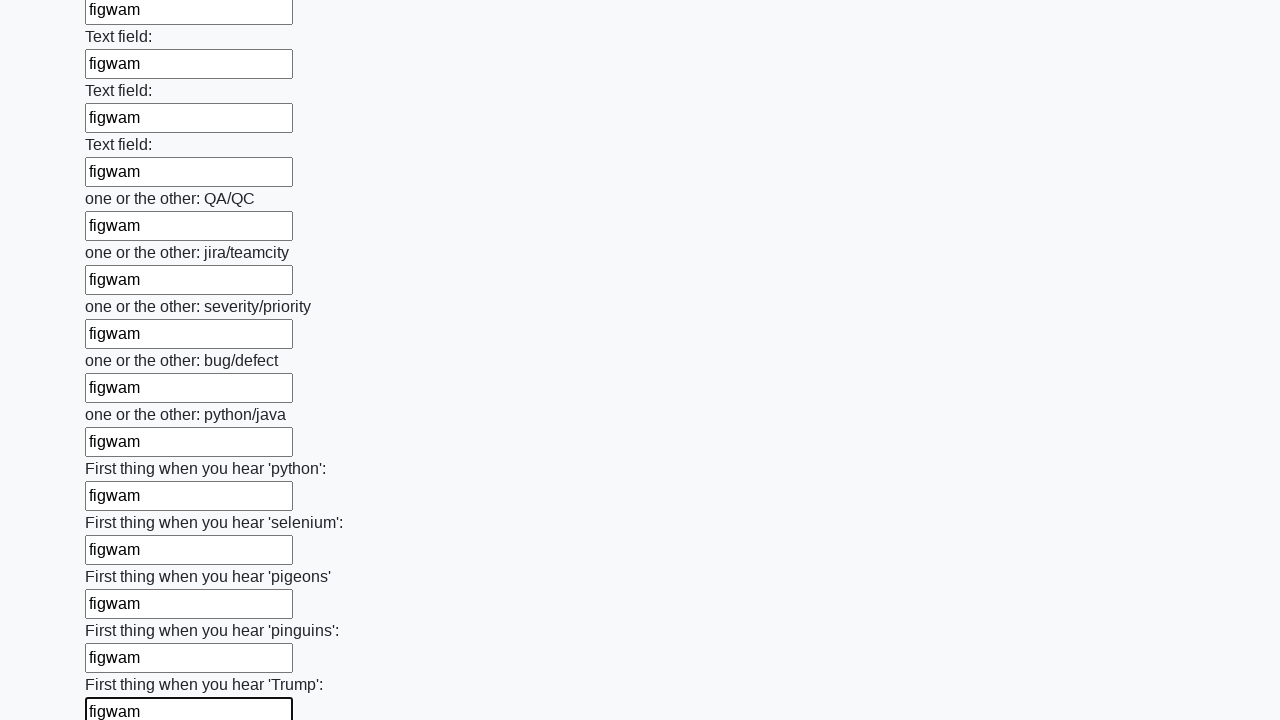

Filled an input field with 'figwam' on input >> nth=97
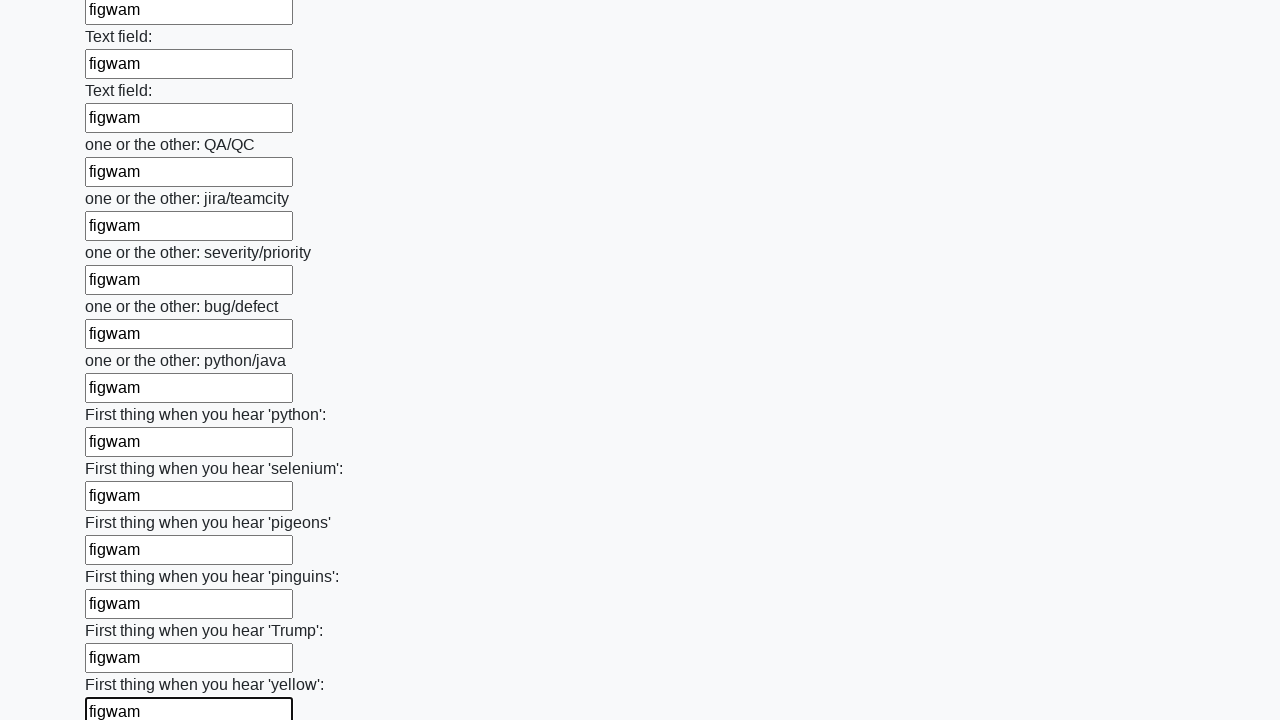

Filled an input field with 'figwam' on input >> nth=98
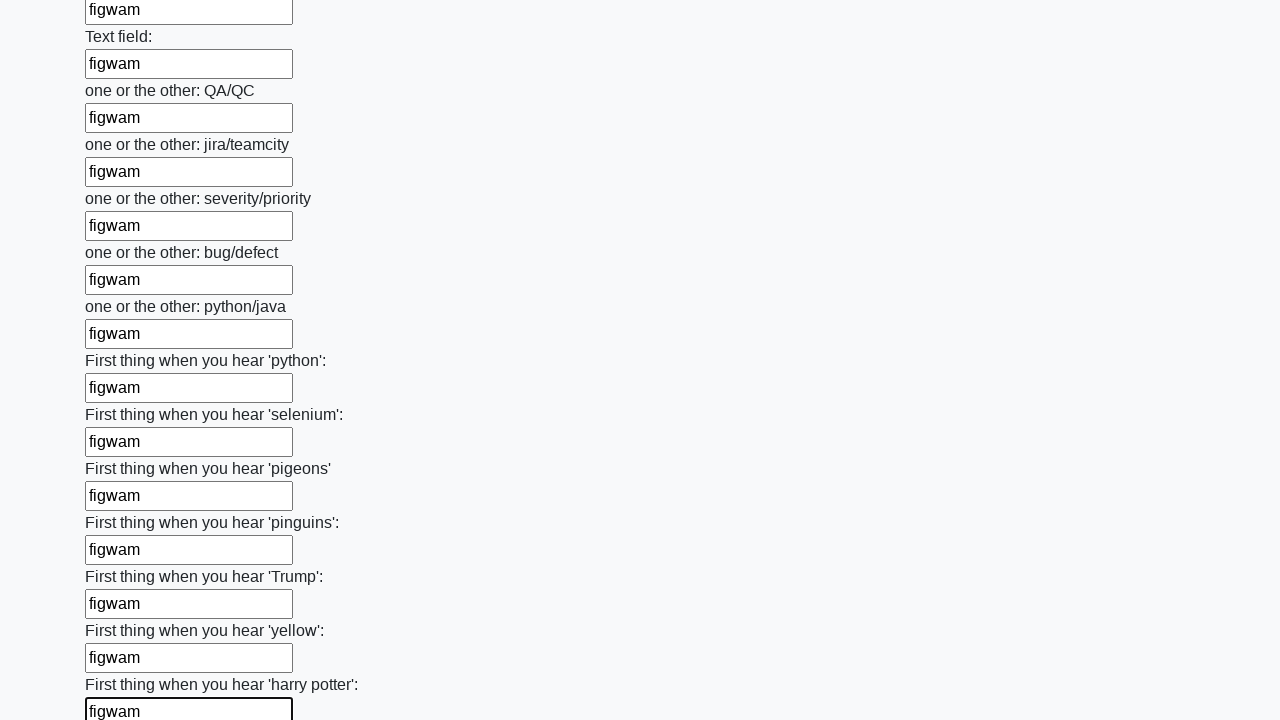

Filled an input field with 'figwam' on input >> nth=99
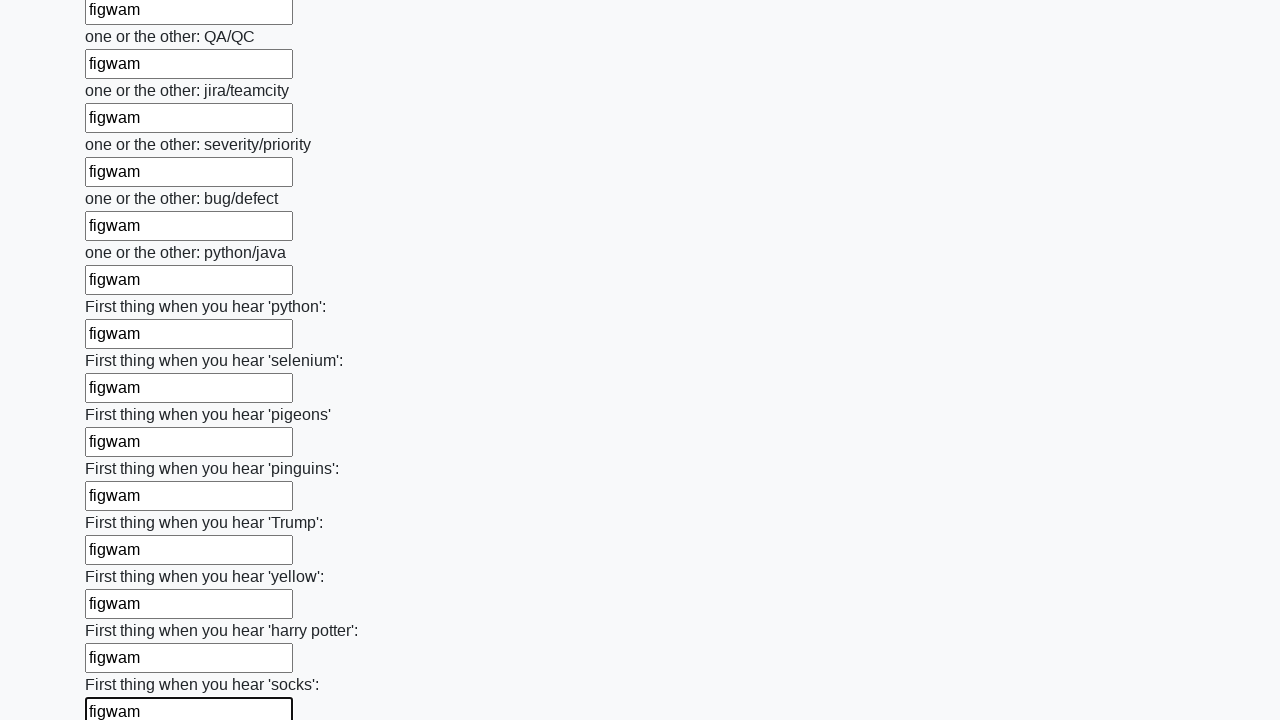

Clicked the submit button to submit the form at (123, 611) on button.btn
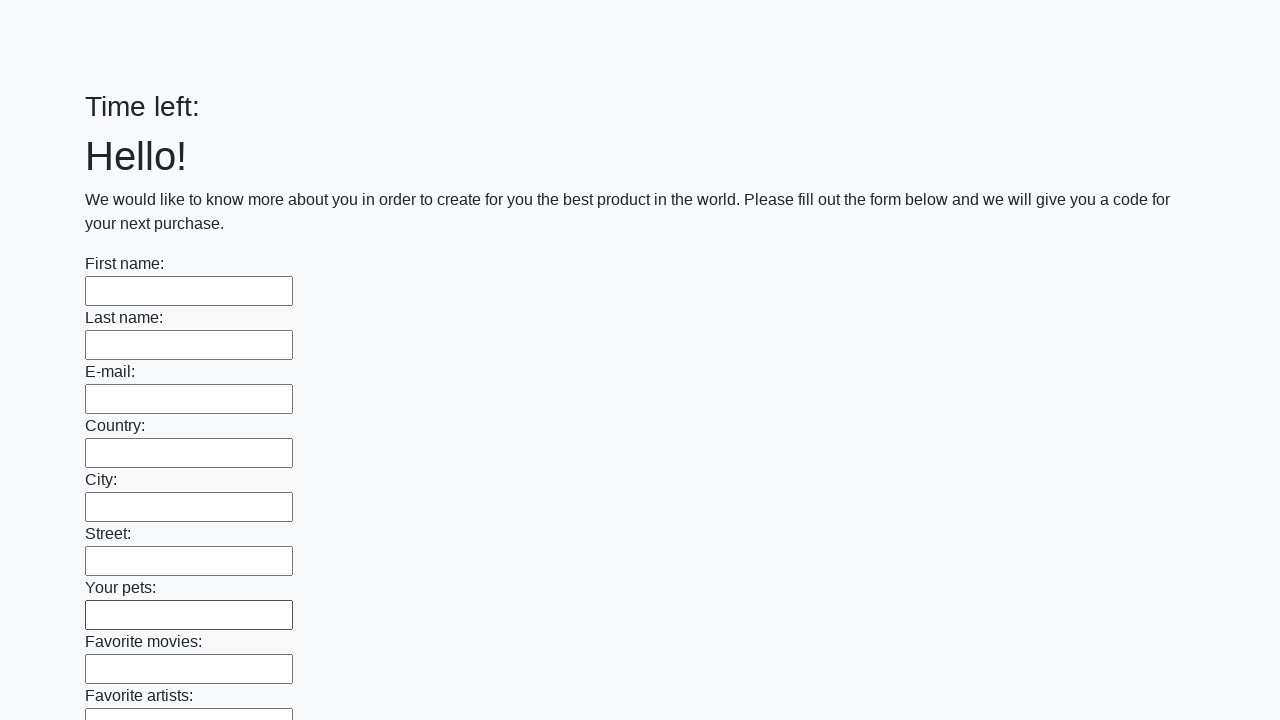

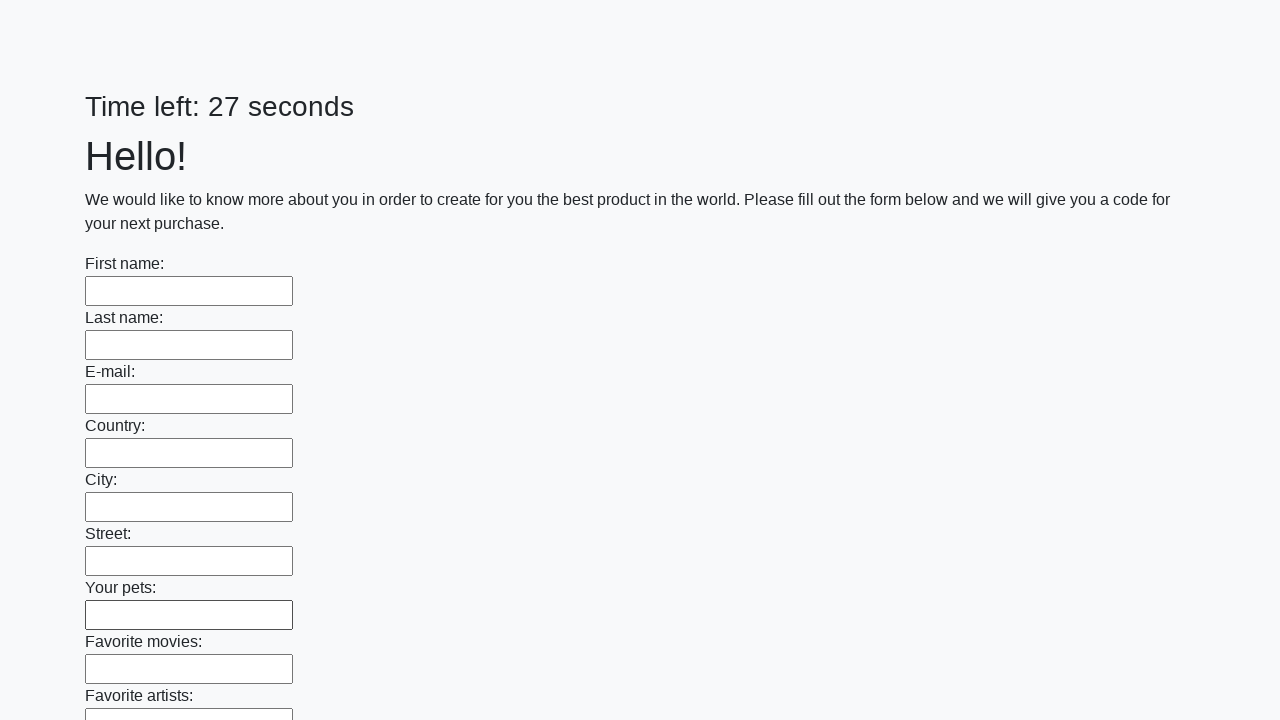